Tests filling out a large form with 100 input fields by entering random text into each field and submitting the form via the submit button.

Starting URL: http://suninjuly.github.io/huge_form.html

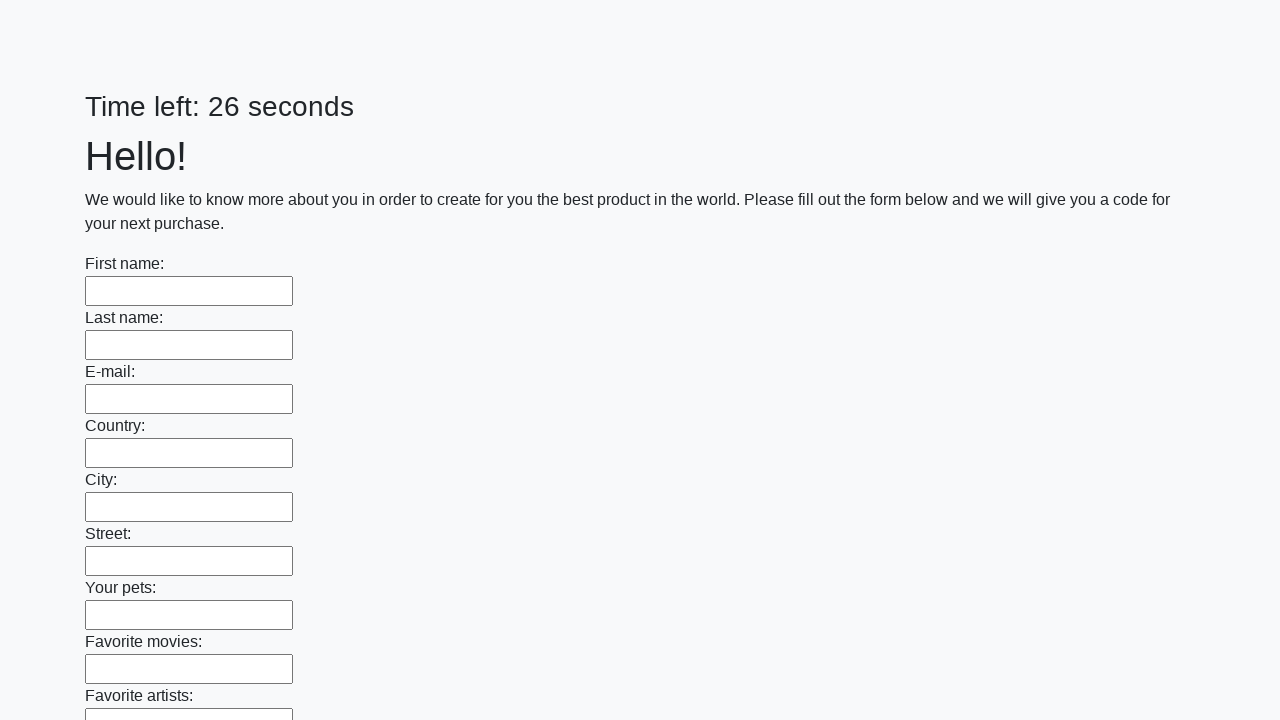

Waited for form text input fields to load
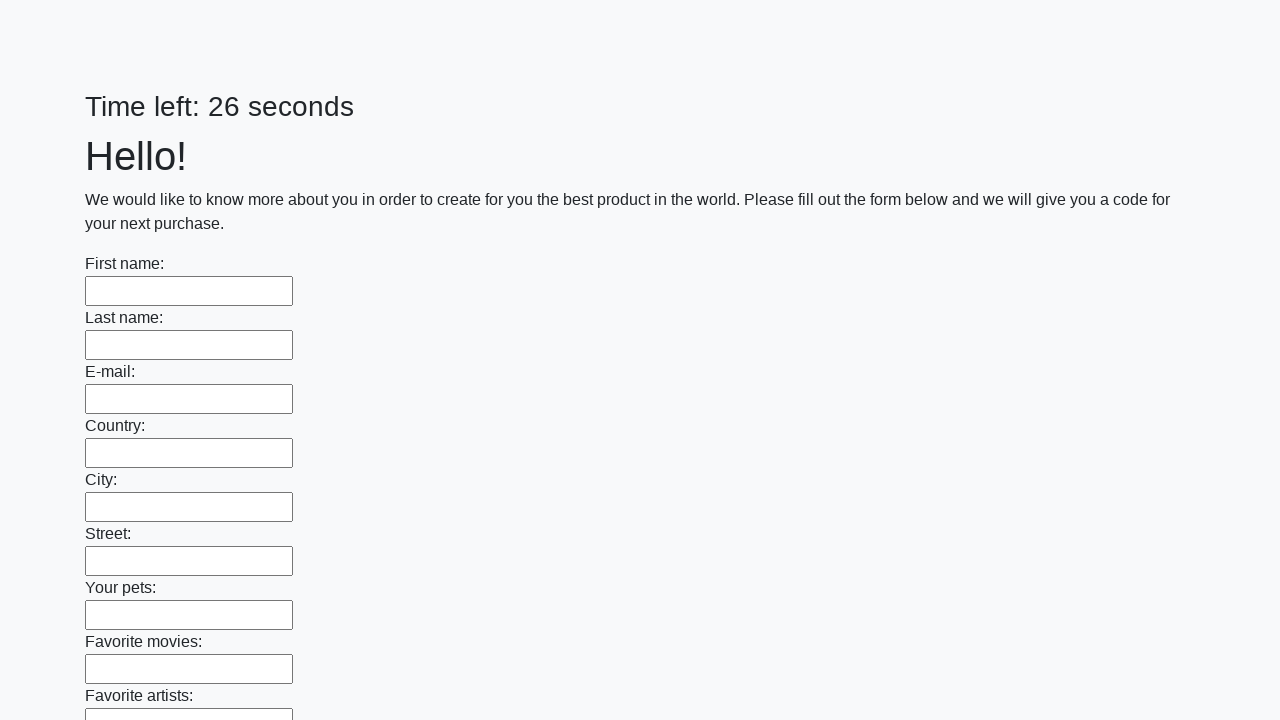

Found 100 text input fields in the form
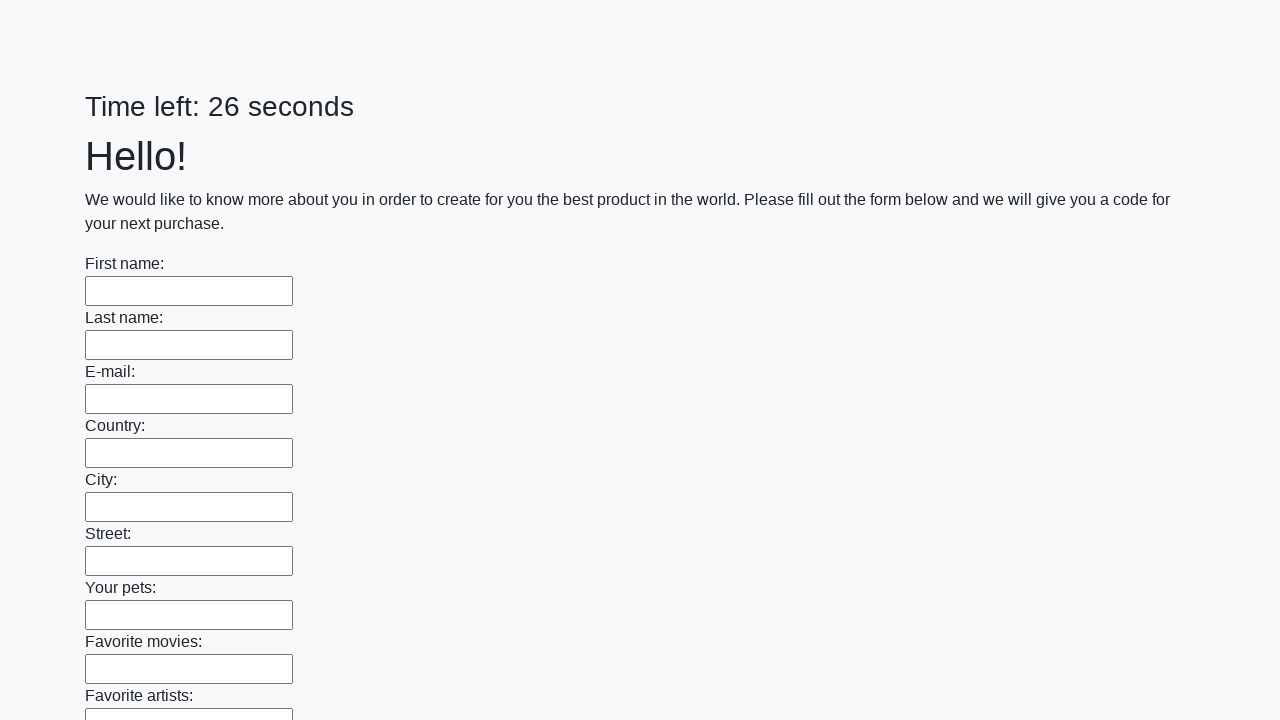

Filled input field 1/100 with random text on input[type='text'] >> nth=0
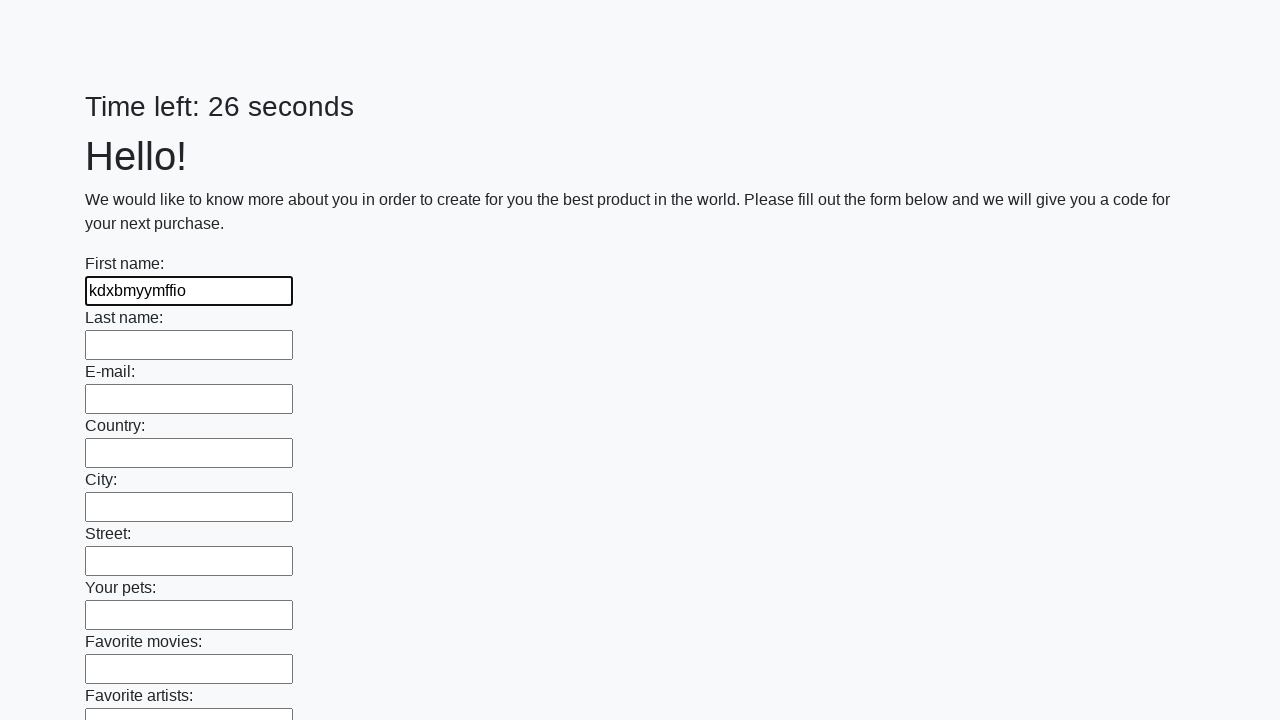

Filled input field 2/100 with random text on input[type='text'] >> nth=1
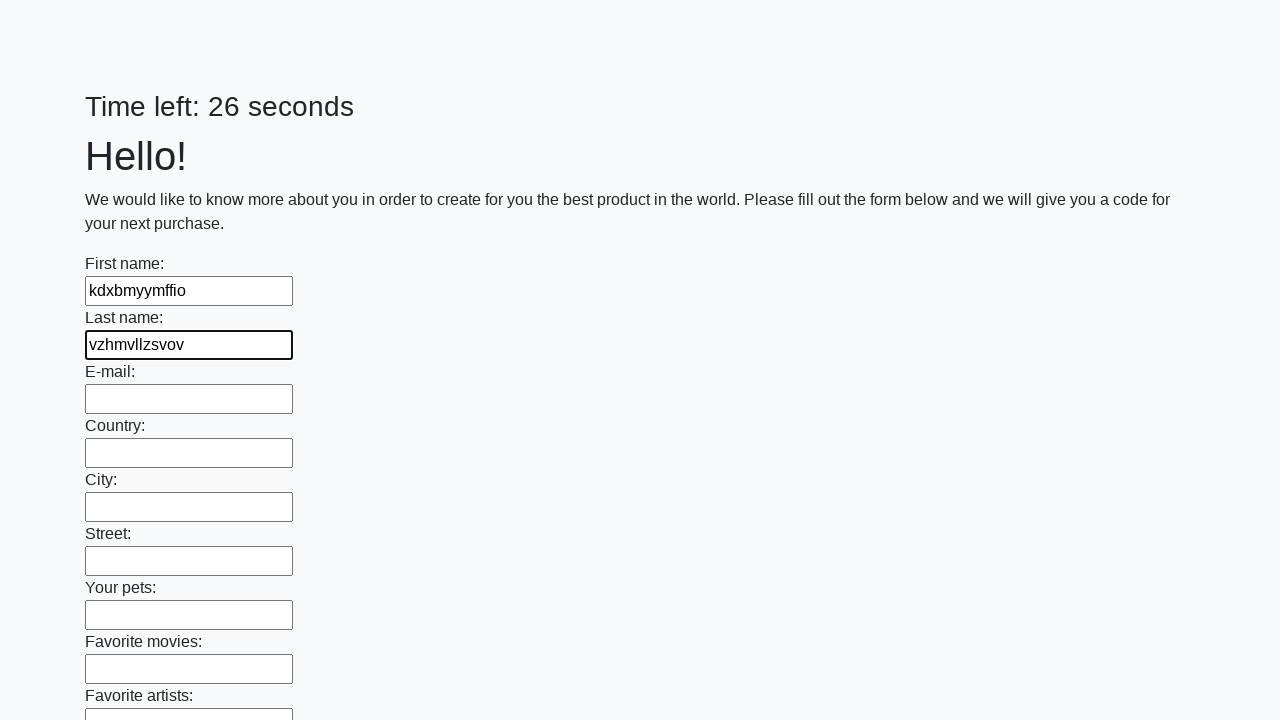

Filled input field 3/100 with random text on input[type='text'] >> nth=2
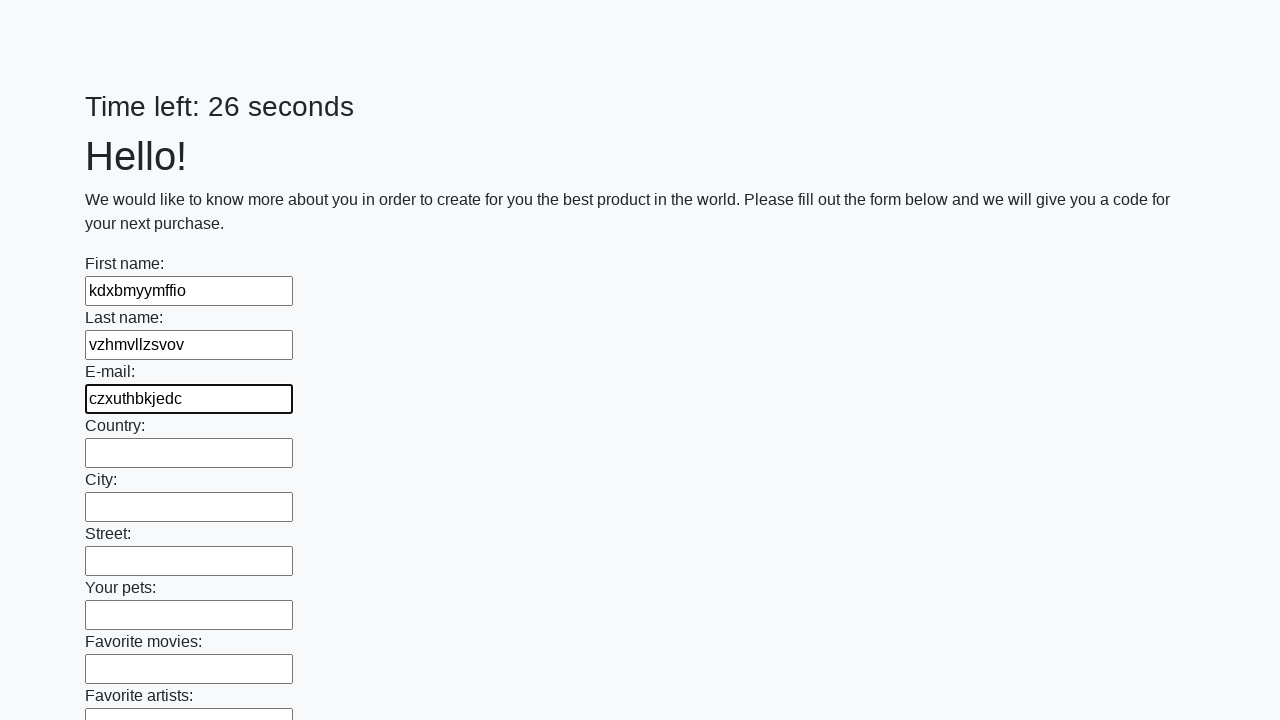

Filled input field 4/100 with random text on input[type='text'] >> nth=3
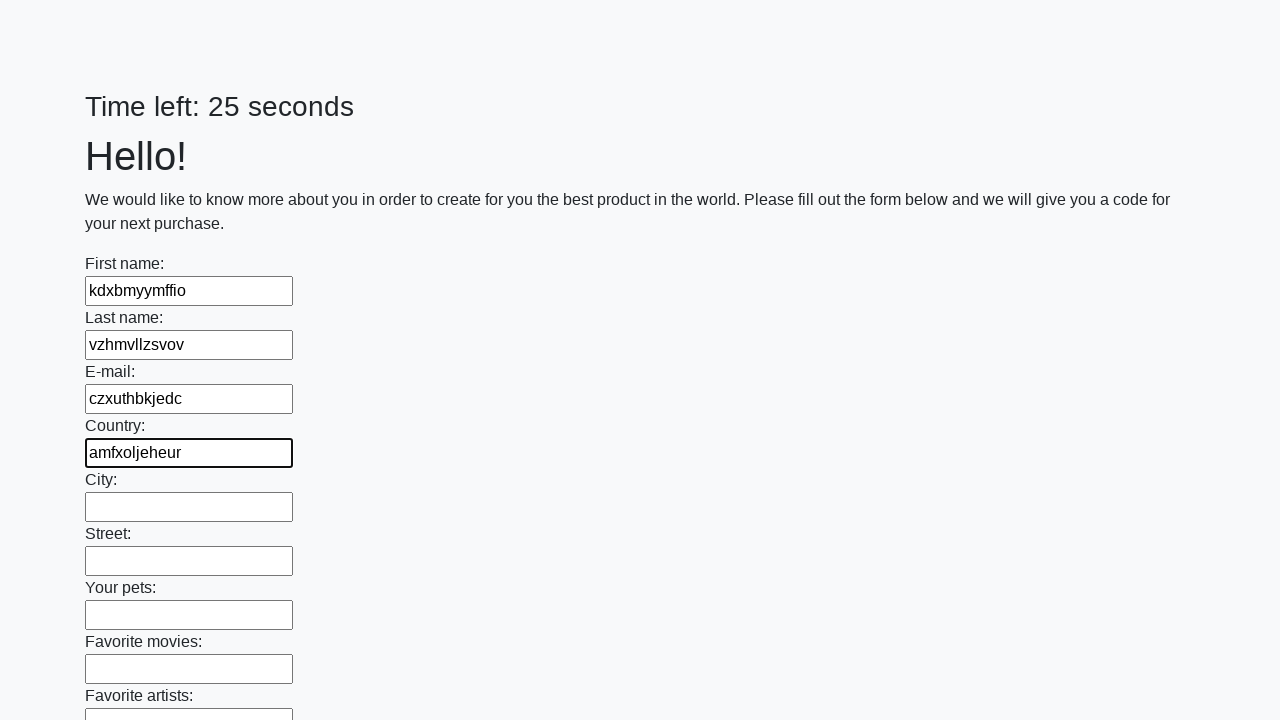

Filled input field 5/100 with random text on input[type='text'] >> nth=4
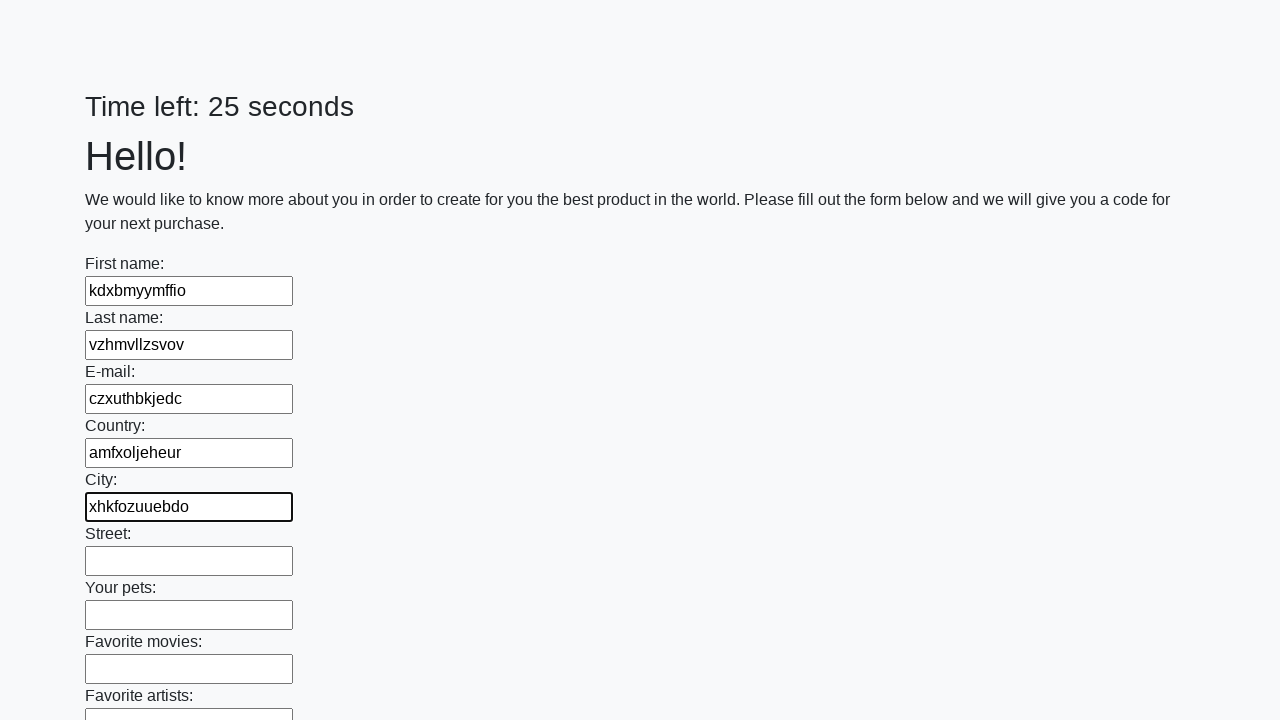

Filled input field 6/100 with random text on input[type='text'] >> nth=5
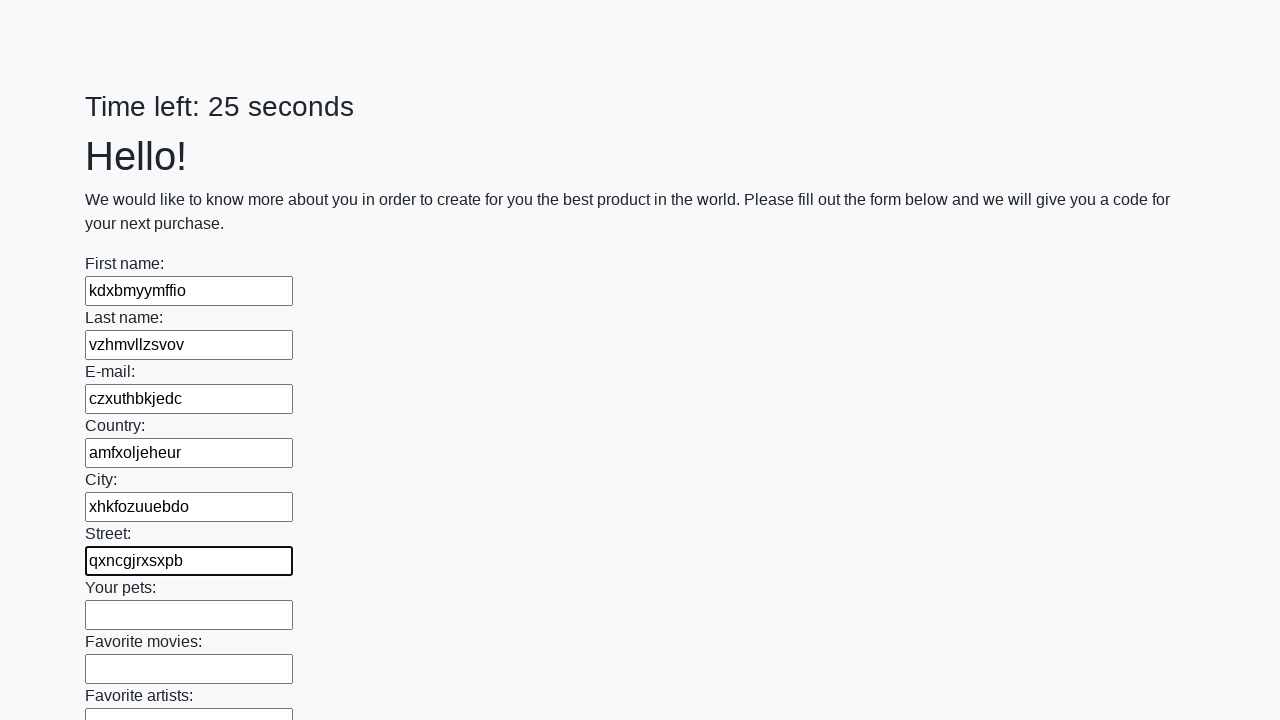

Filled input field 7/100 with random text on input[type='text'] >> nth=6
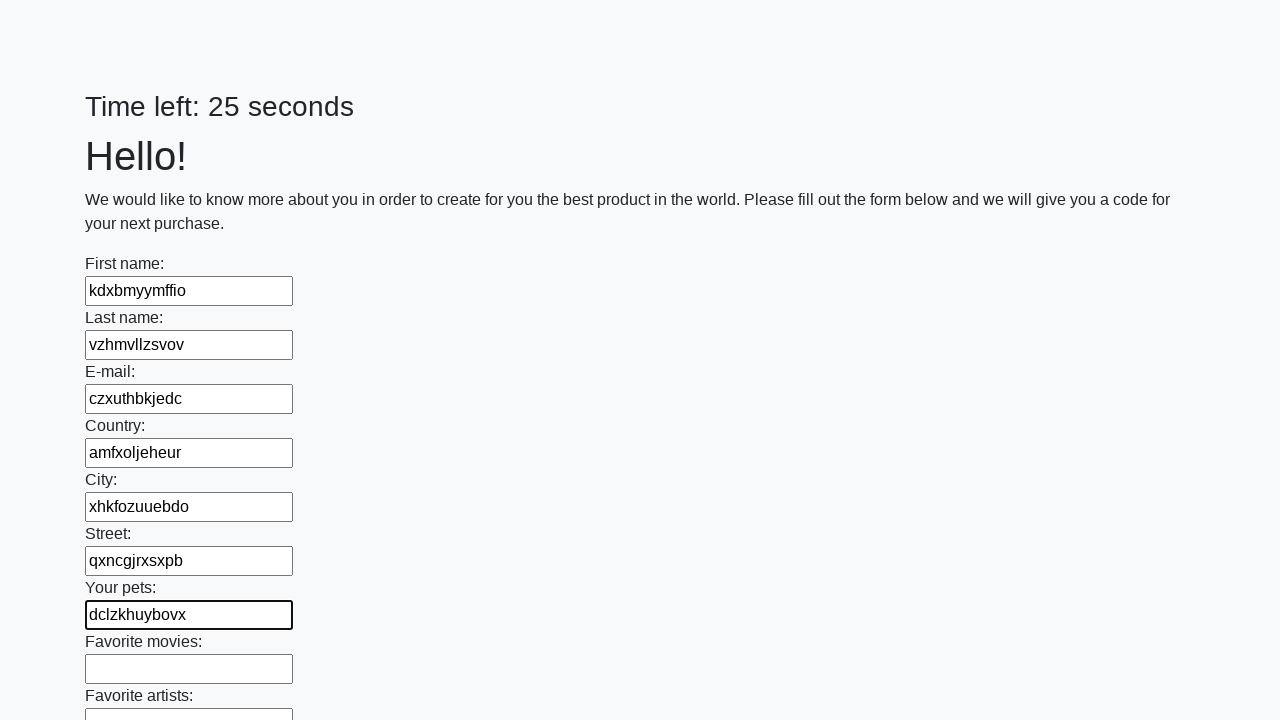

Filled input field 8/100 with random text on input[type='text'] >> nth=7
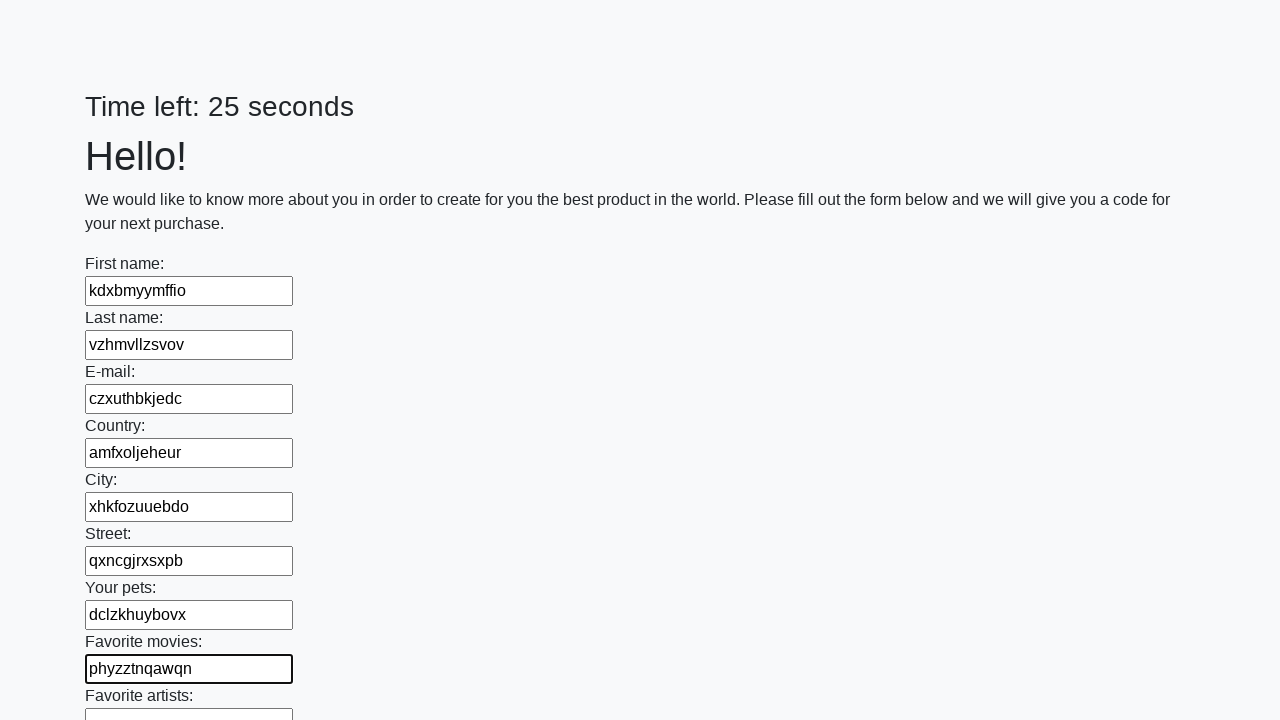

Filled input field 9/100 with random text on input[type='text'] >> nth=8
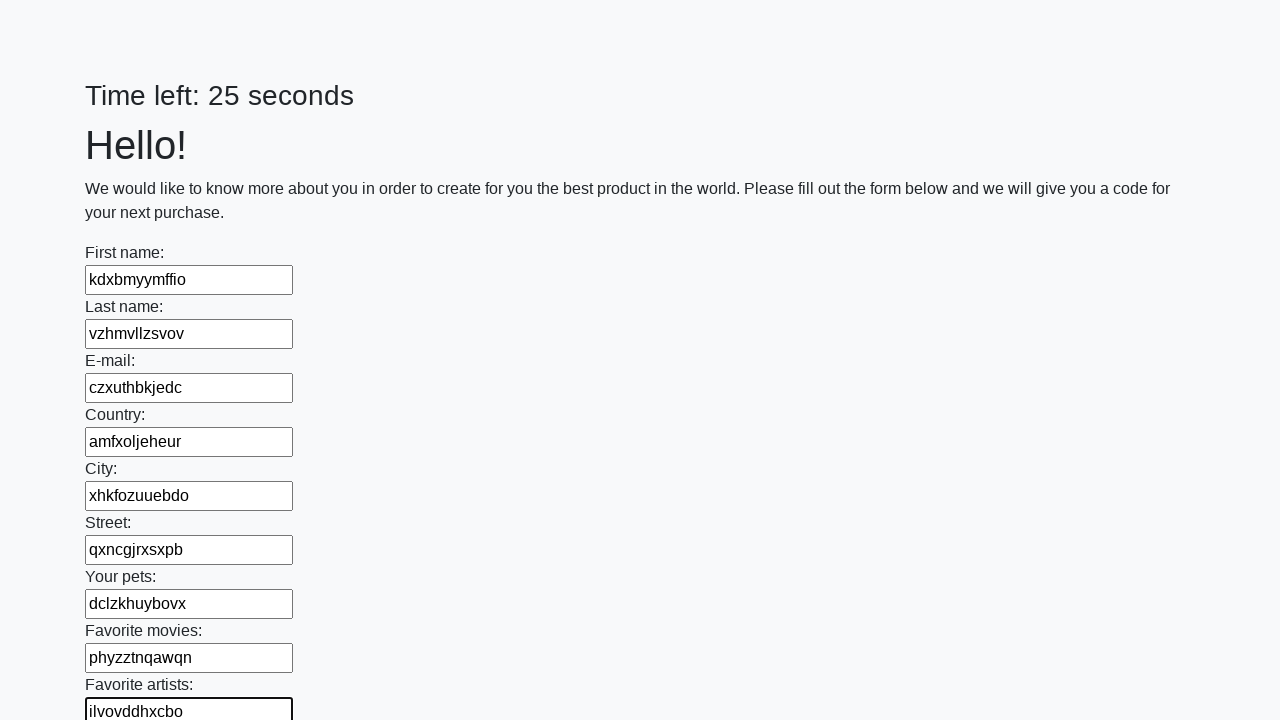

Filled input field 10/100 with random text on input[type='text'] >> nth=9
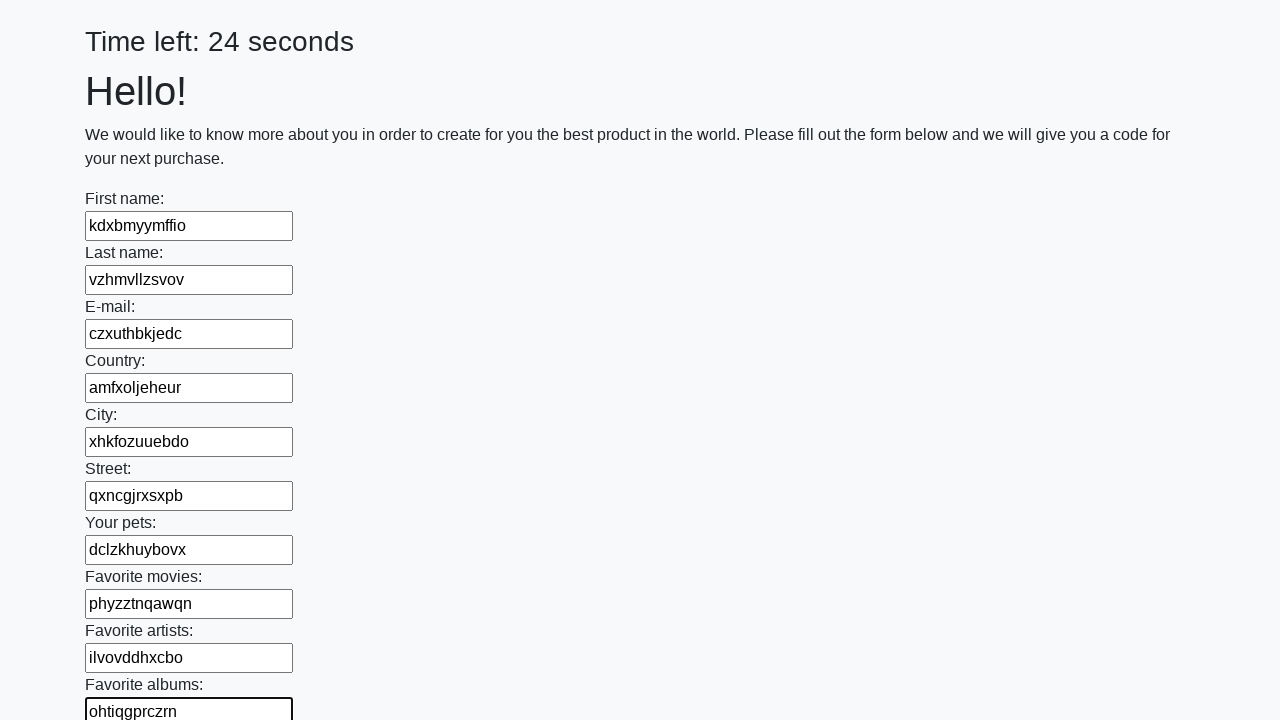

Filled input field 11/100 with random text on input[type='text'] >> nth=10
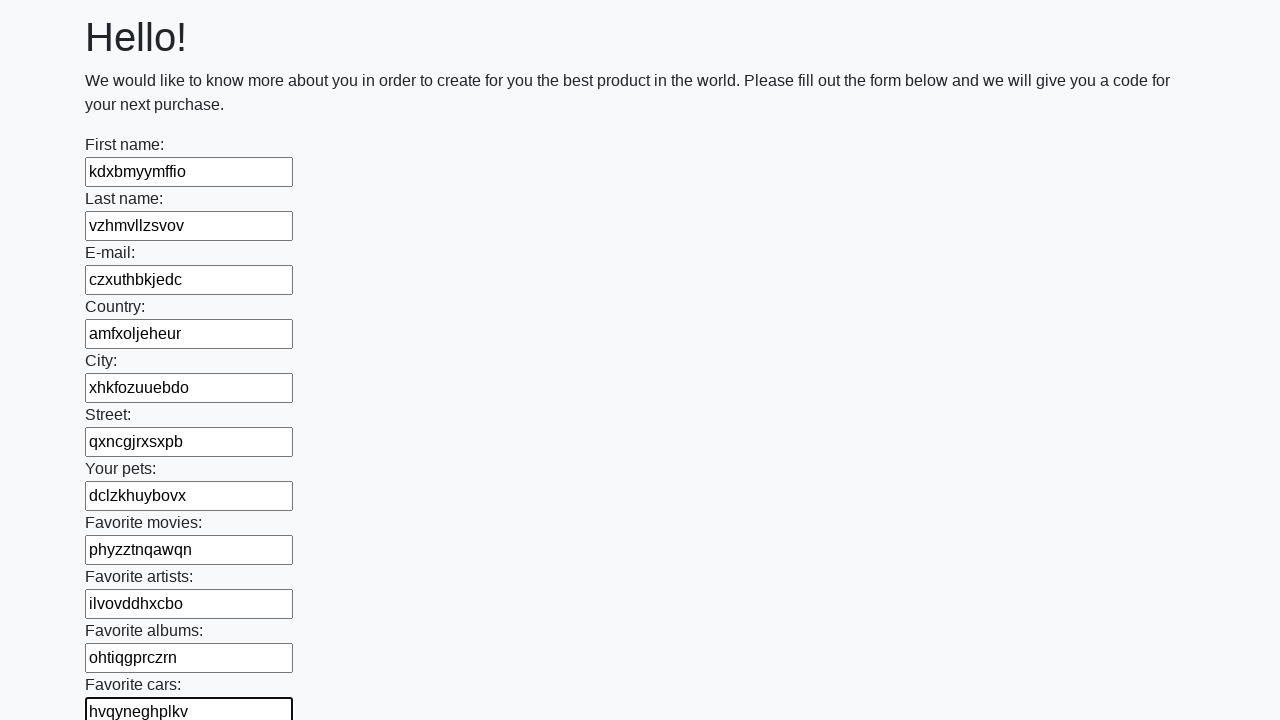

Filled input field 12/100 with random text on input[type='text'] >> nth=11
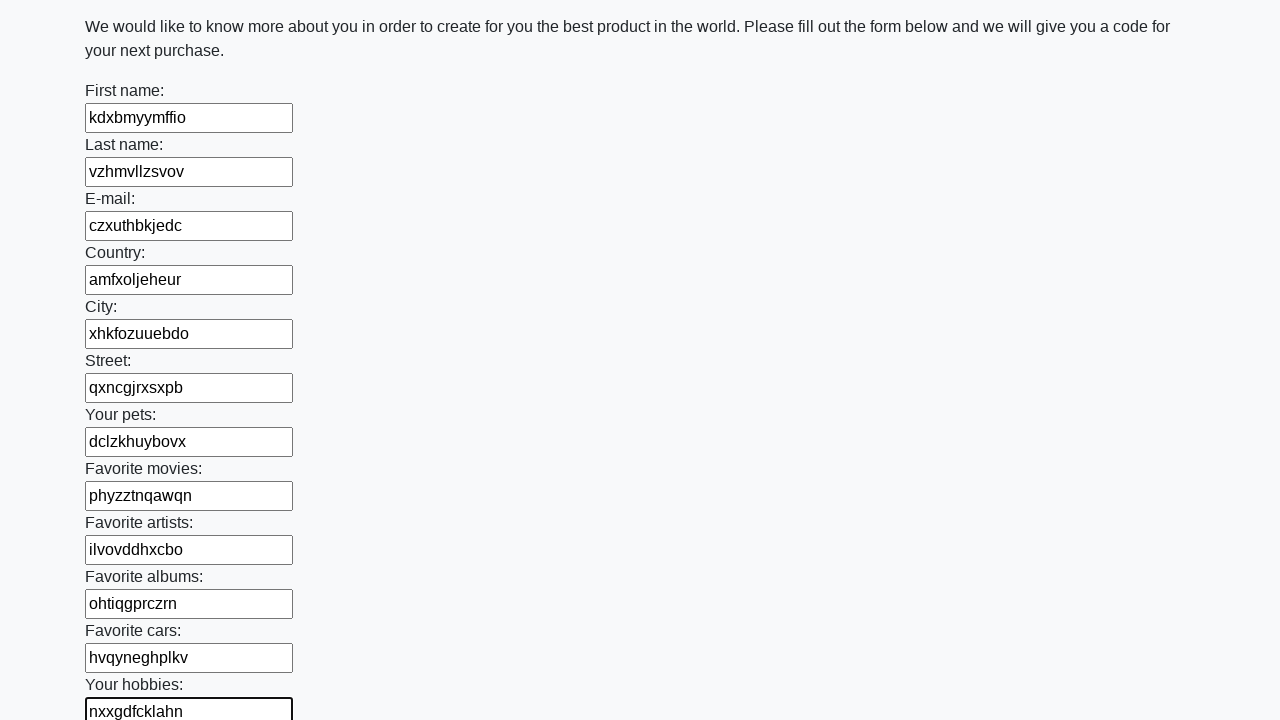

Filled input field 13/100 with random text on input[type='text'] >> nth=12
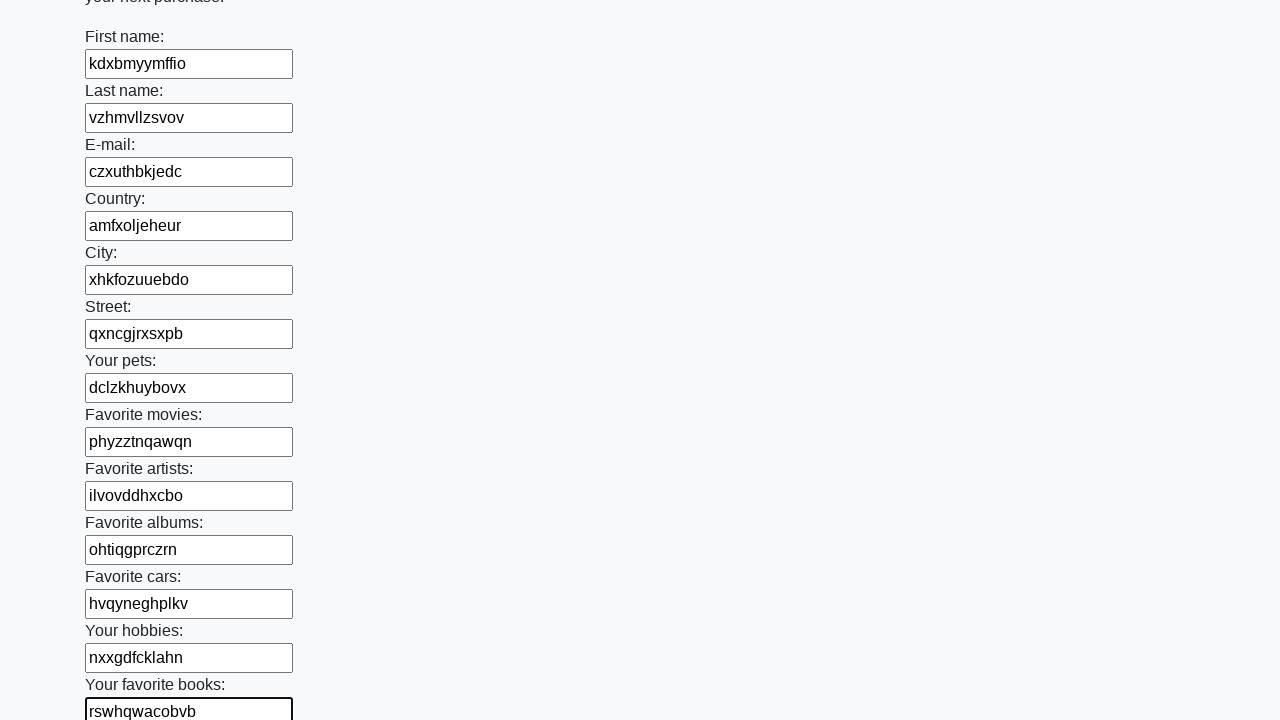

Filled input field 14/100 with random text on input[type='text'] >> nth=13
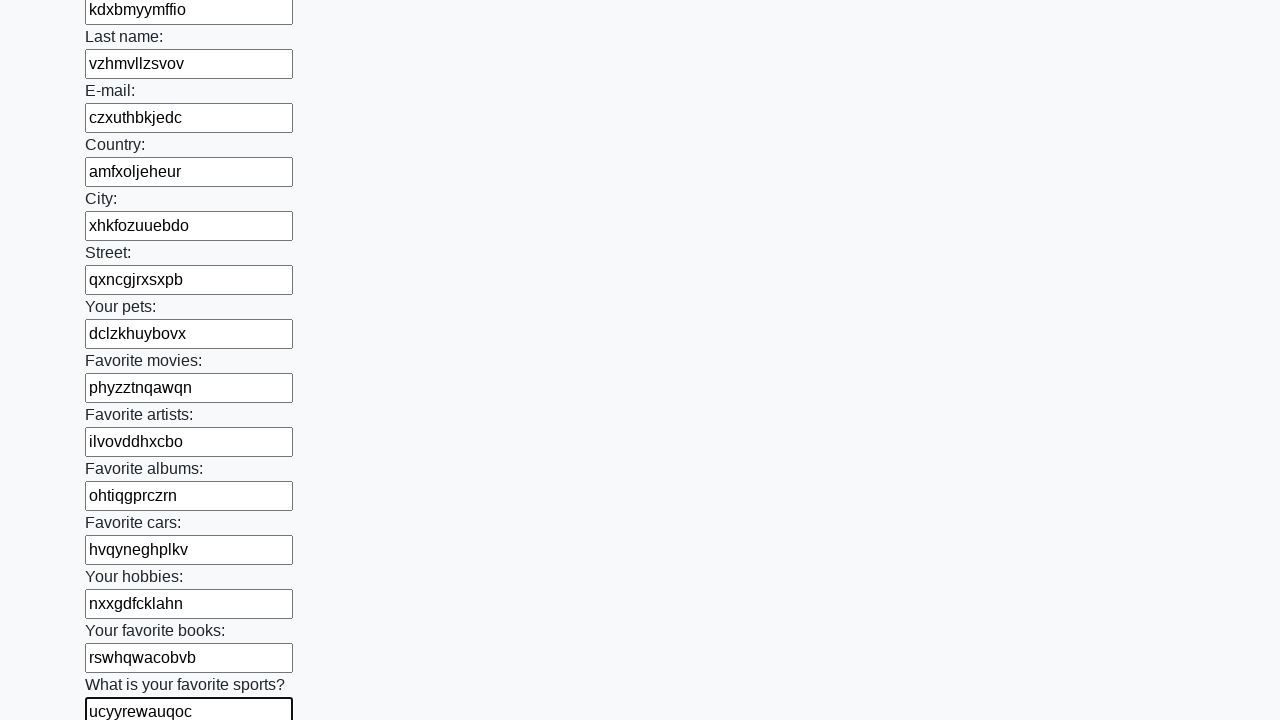

Filled input field 15/100 with random text on input[type='text'] >> nth=14
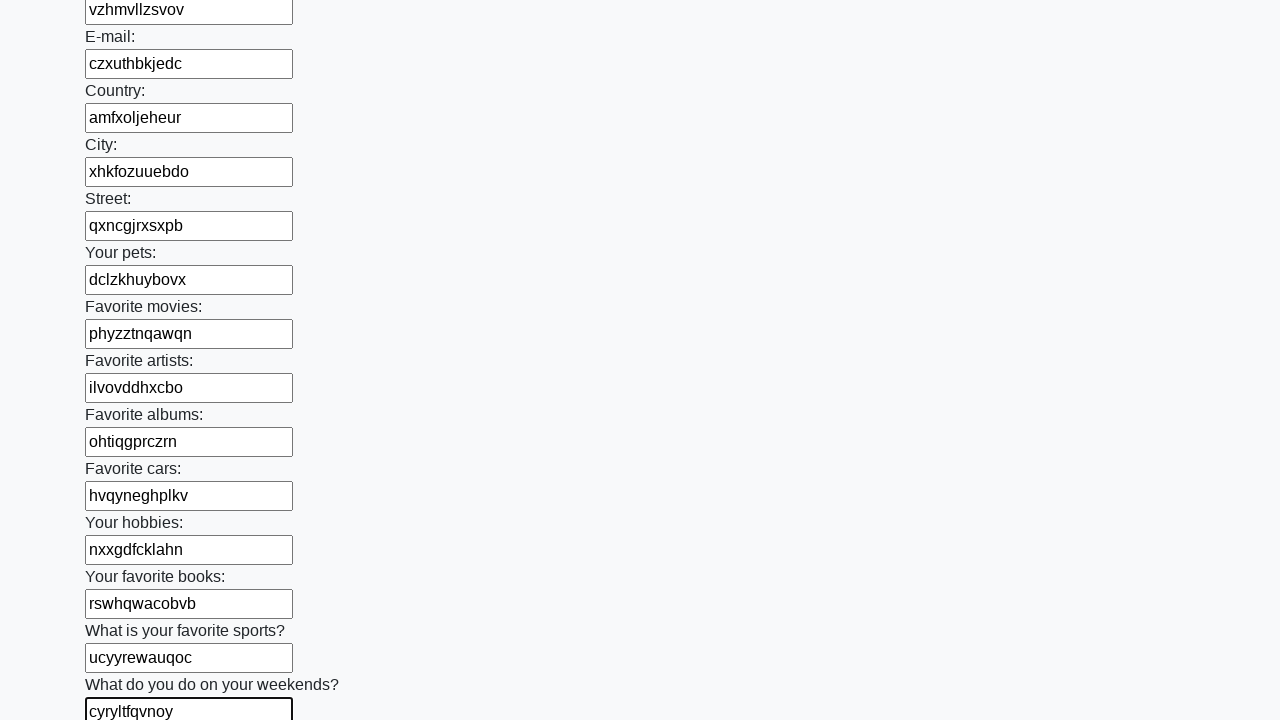

Filled input field 16/100 with random text on input[type='text'] >> nth=15
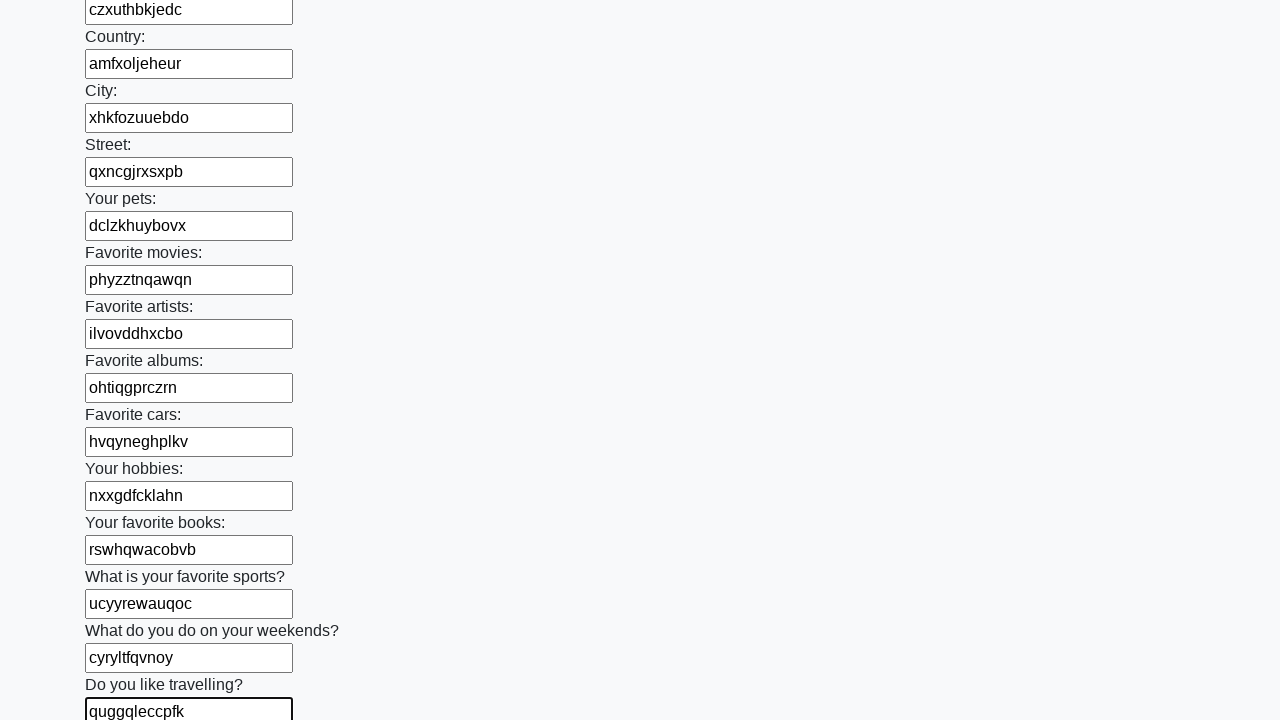

Filled input field 17/100 with random text on input[type='text'] >> nth=16
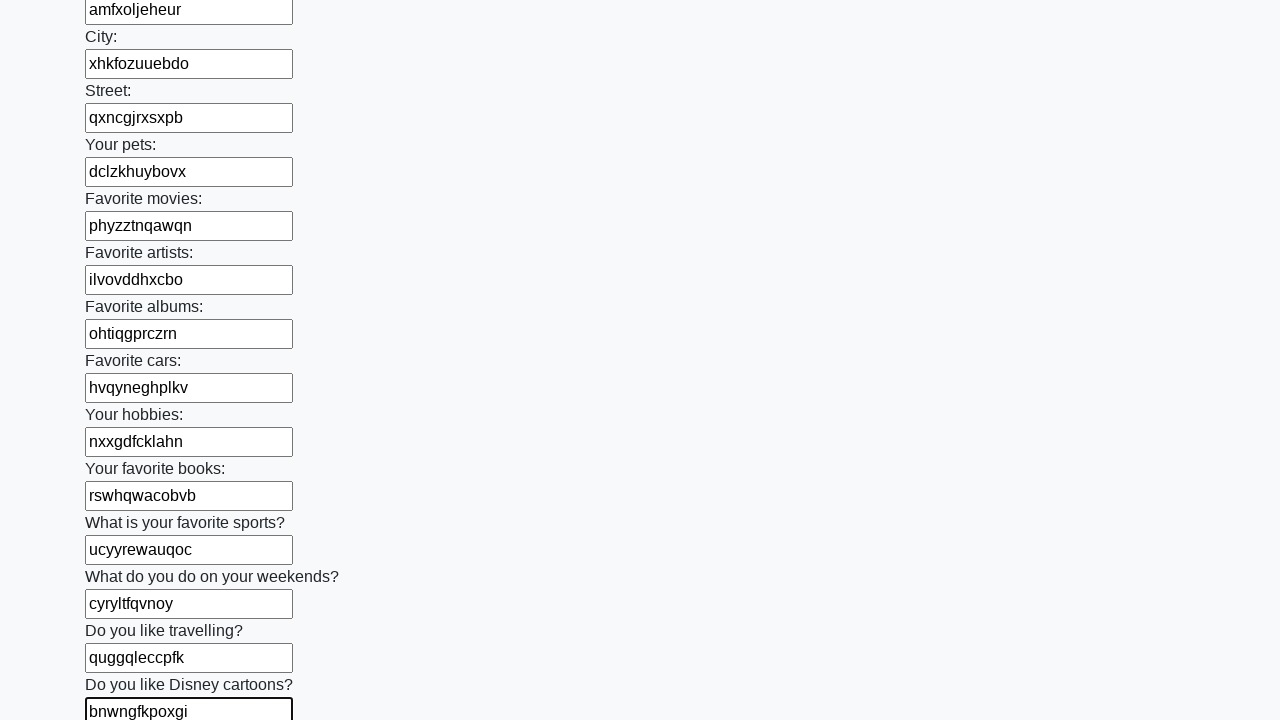

Filled input field 18/100 with random text on input[type='text'] >> nth=17
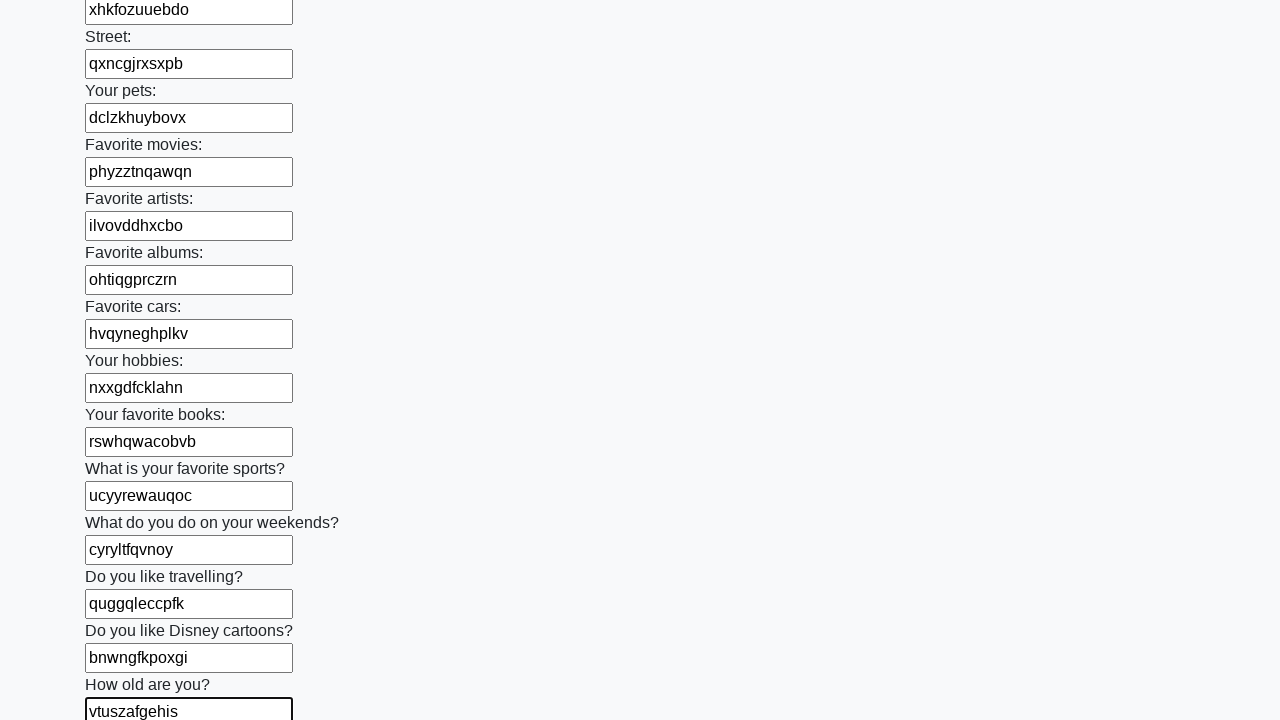

Filled input field 19/100 with random text on input[type='text'] >> nth=18
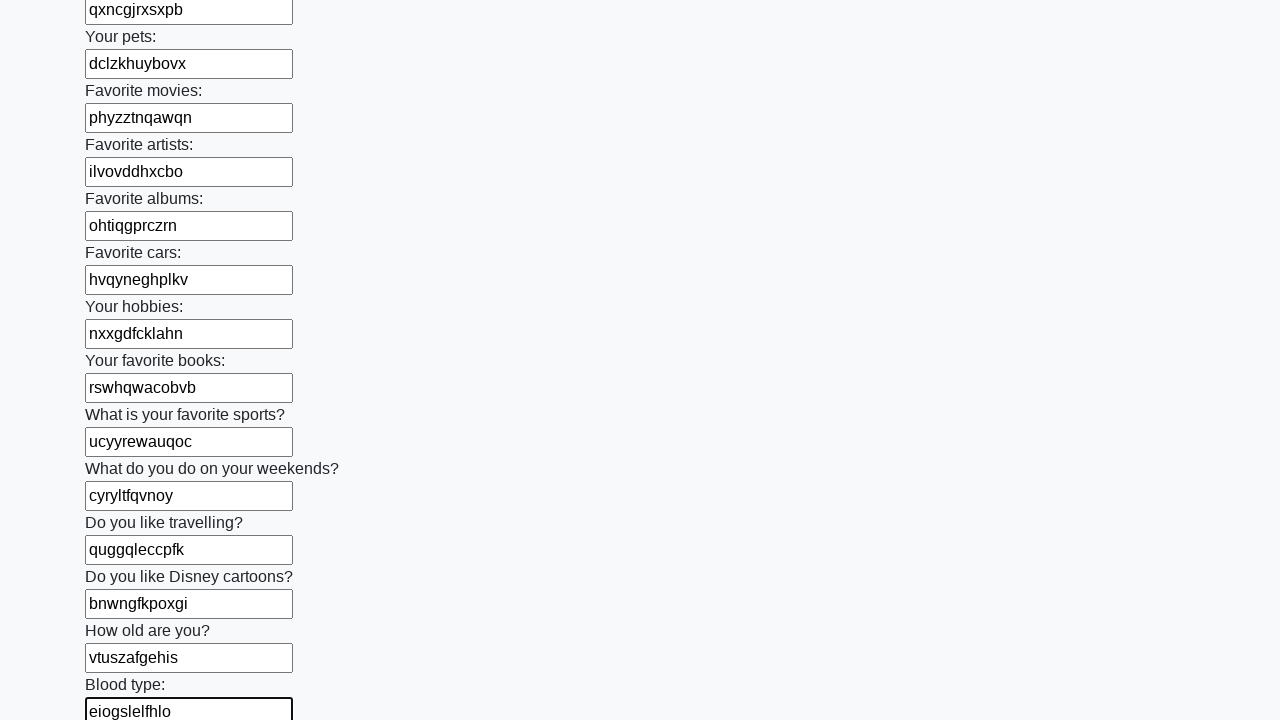

Filled input field 20/100 with random text on input[type='text'] >> nth=19
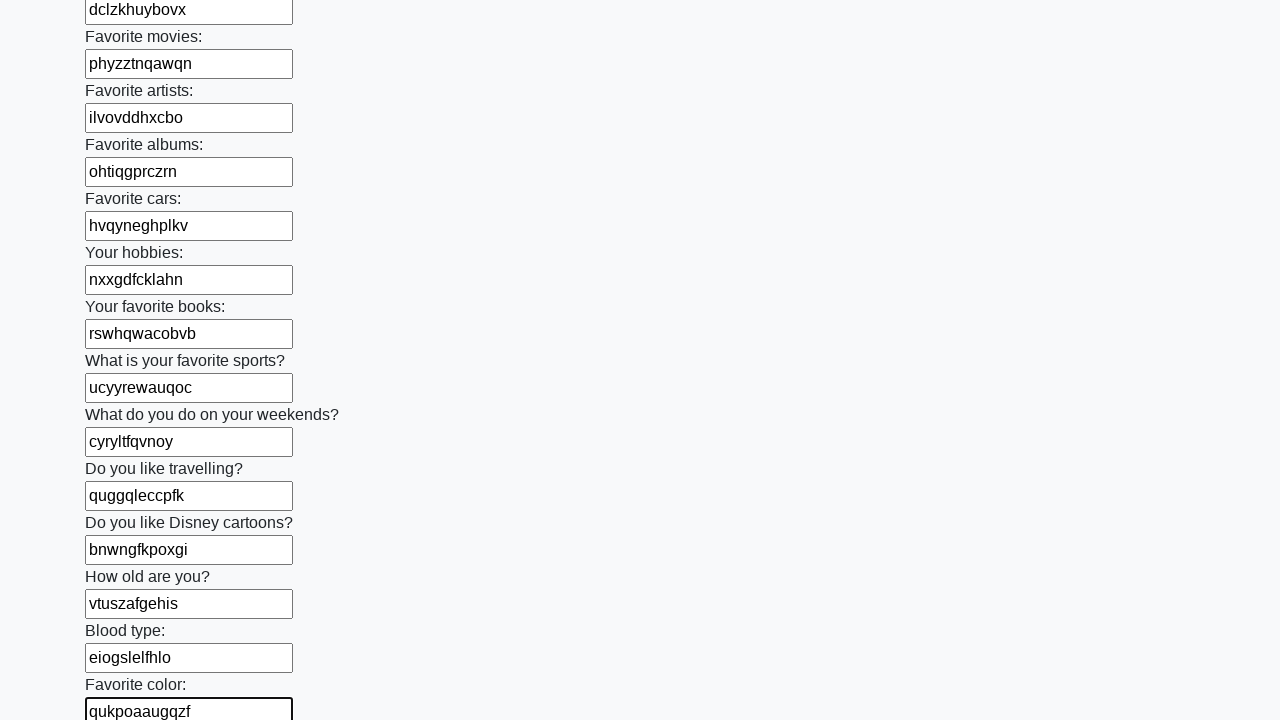

Filled input field 21/100 with random text on input[type='text'] >> nth=20
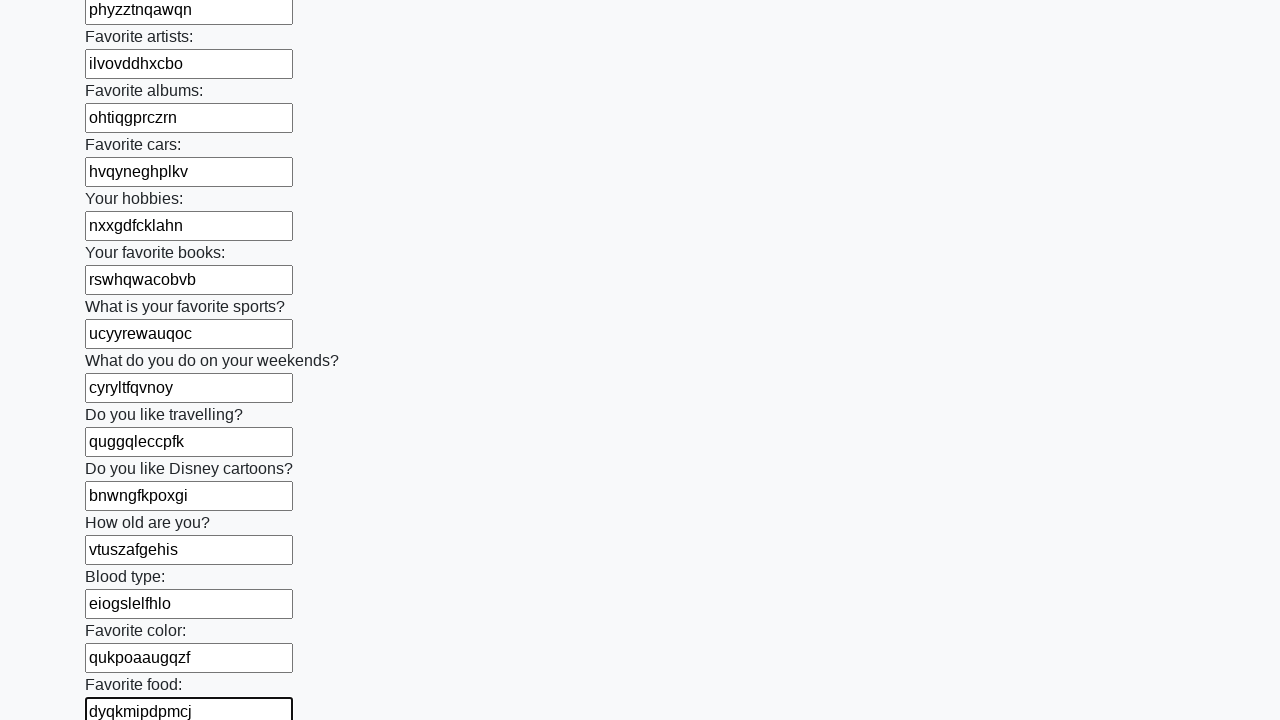

Filled input field 22/100 with random text on input[type='text'] >> nth=21
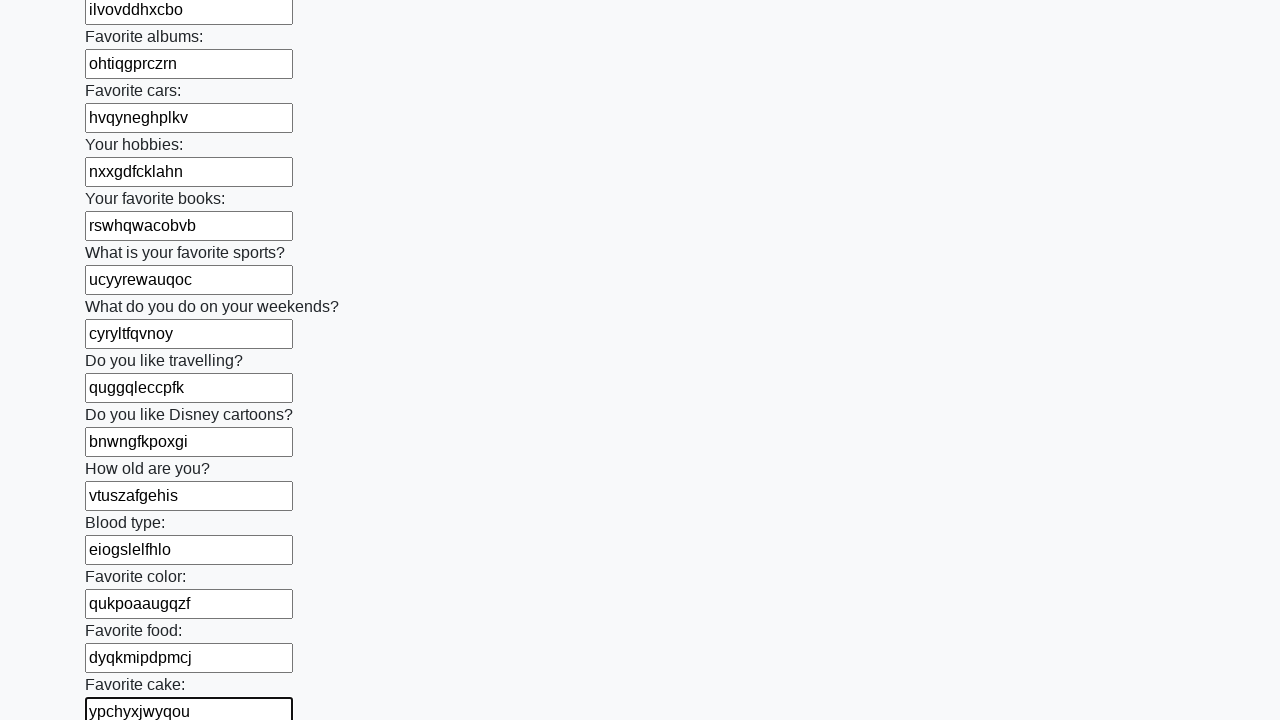

Filled input field 23/100 with random text on input[type='text'] >> nth=22
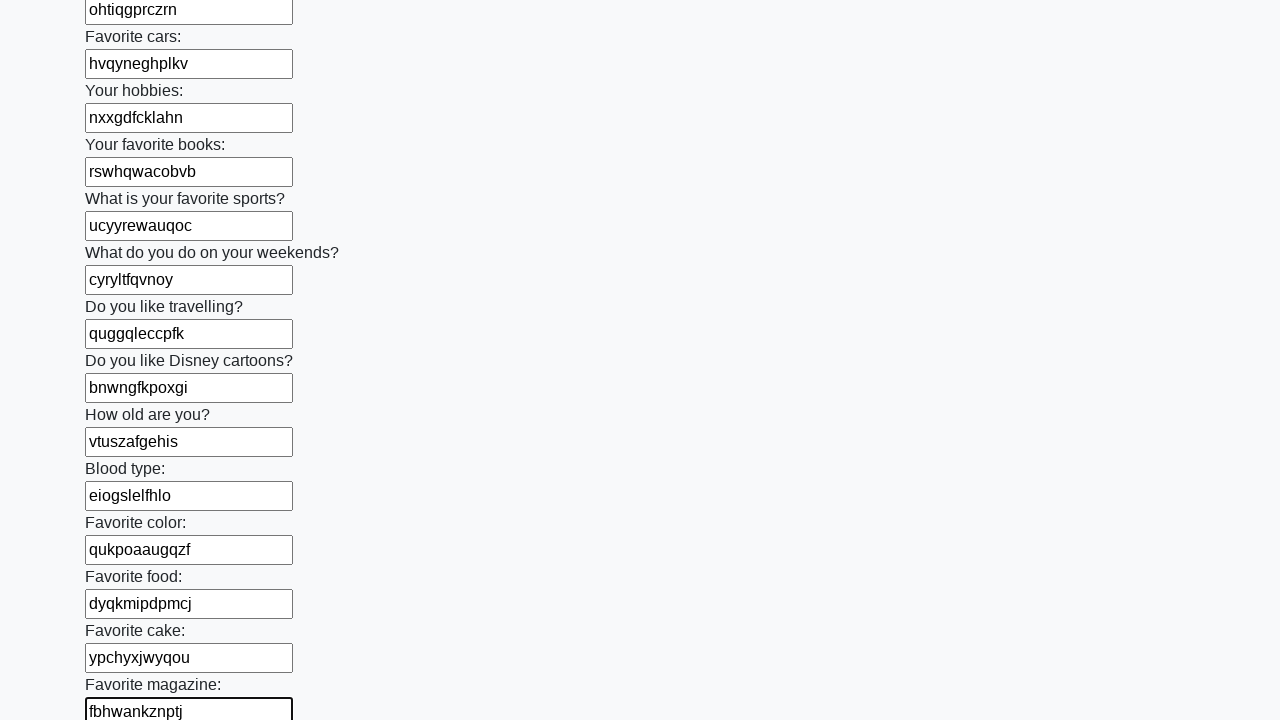

Filled input field 24/100 with random text on input[type='text'] >> nth=23
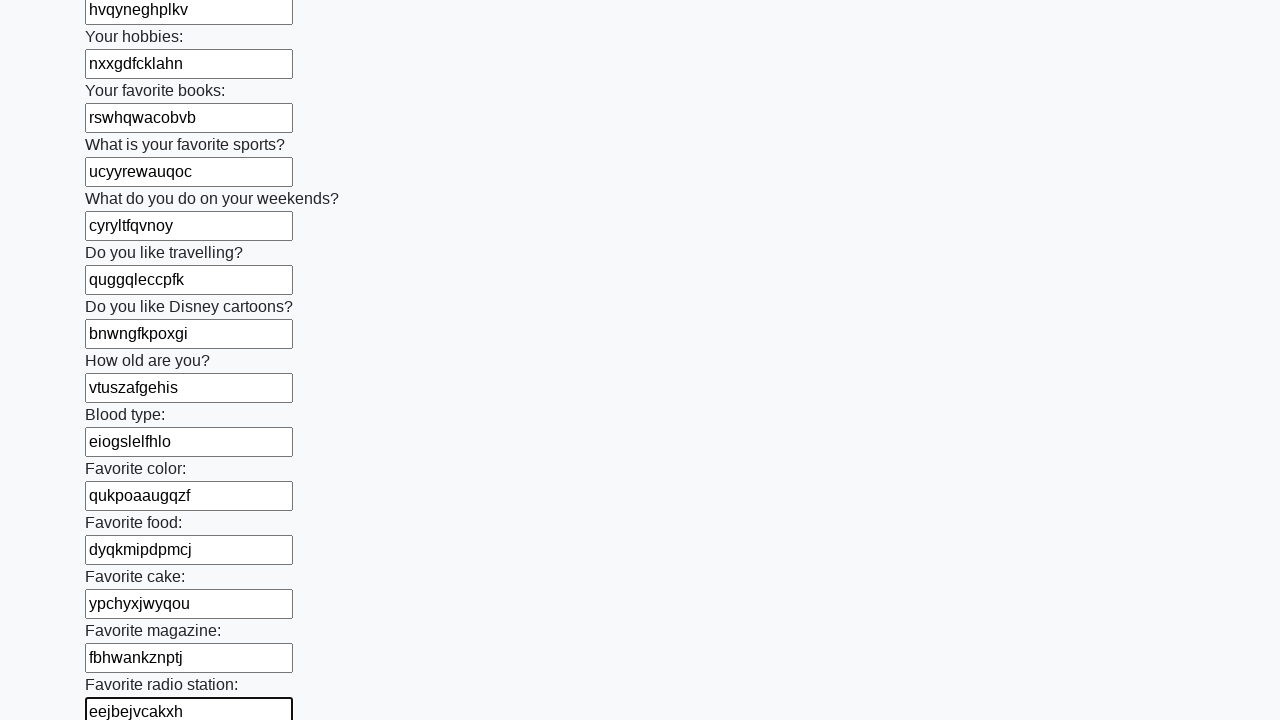

Filled input field 25/100 with random text on input[type='text'] >> nth=24
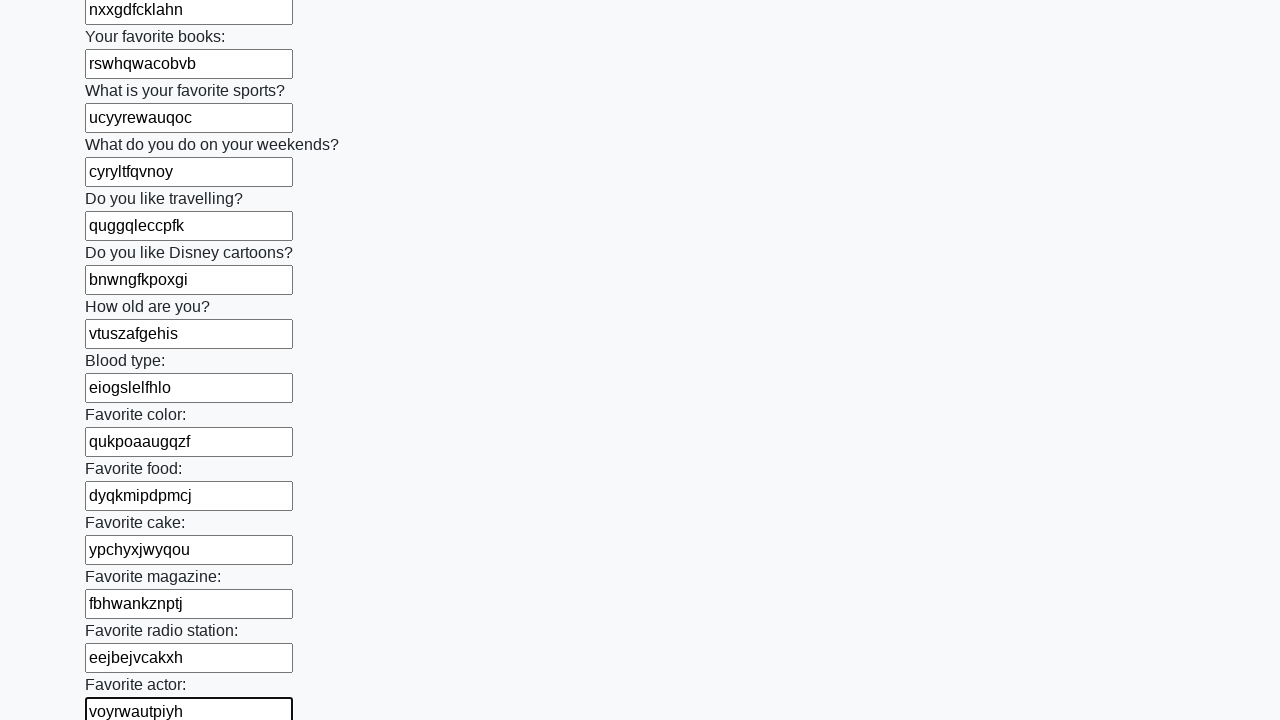

Filled input field 26/100 with random text on input[type='text'] >> nth=25
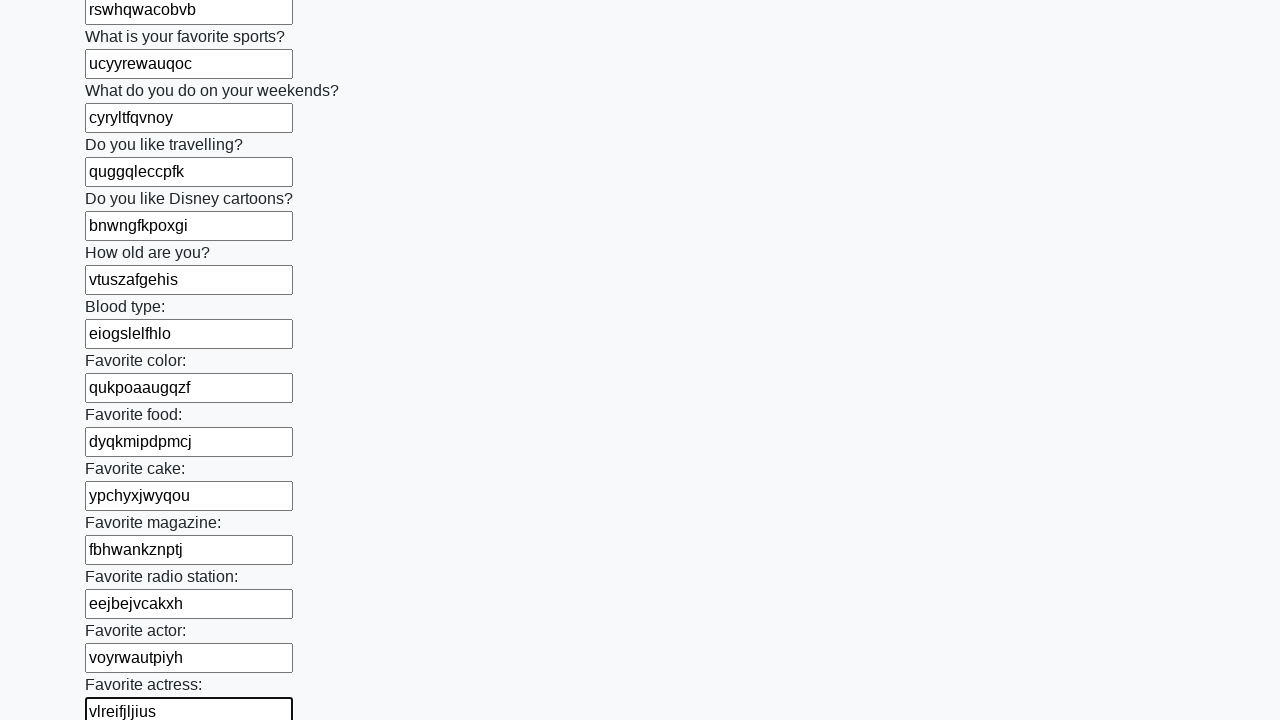

Filled input field 27/100 with random text on input[type='text'] >> nth=26
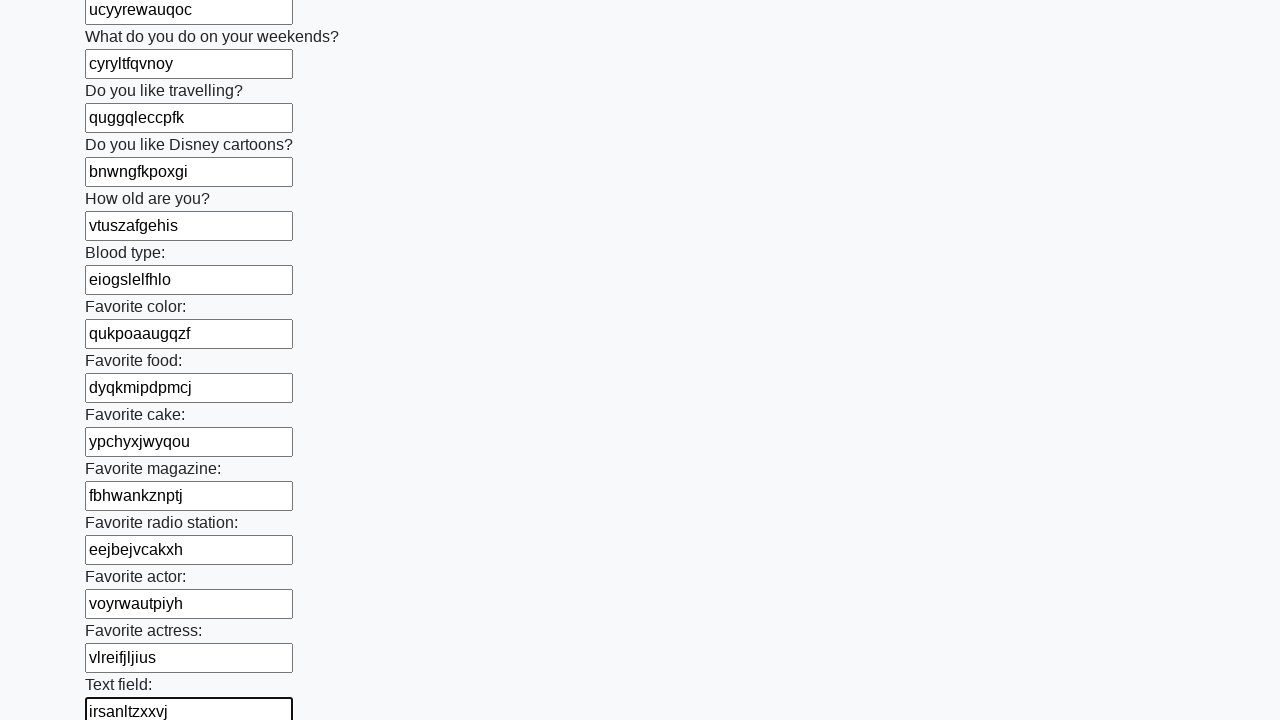

Filled input field 28/100 with random text on input[type='text'] >> nth=27
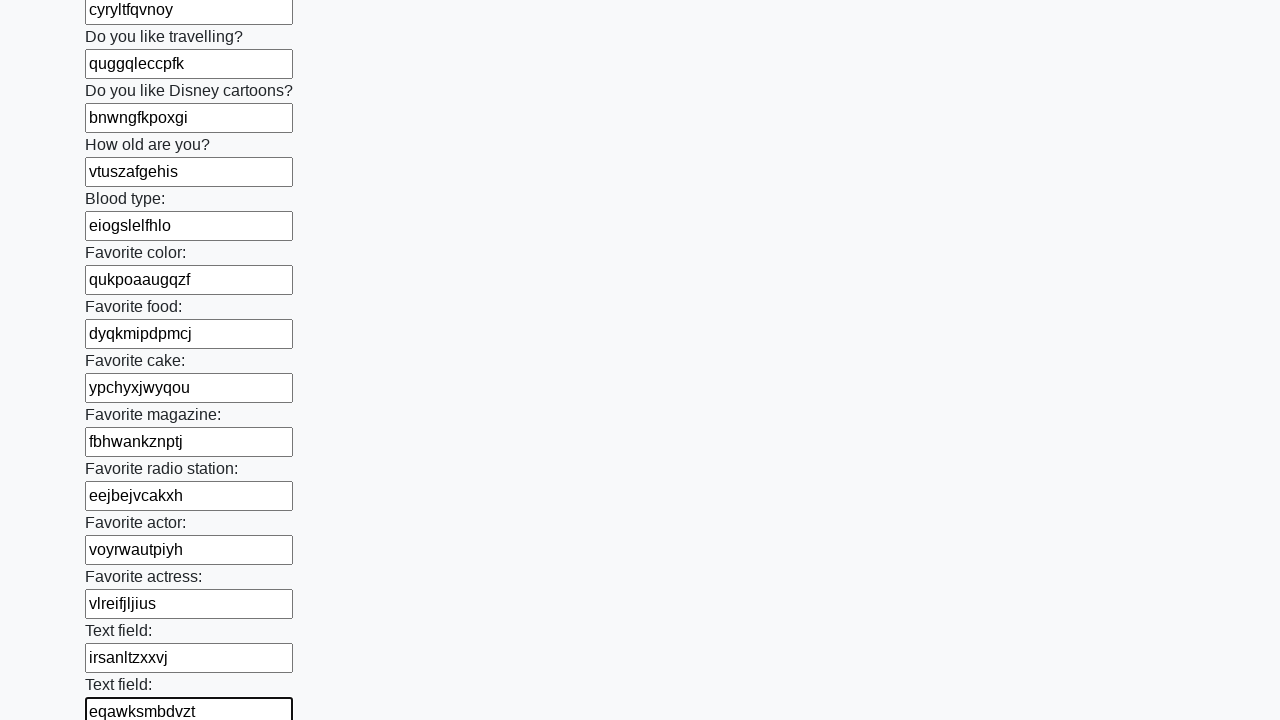

Filled input field 29/100 with random text on input[type='text'] >> nth=28
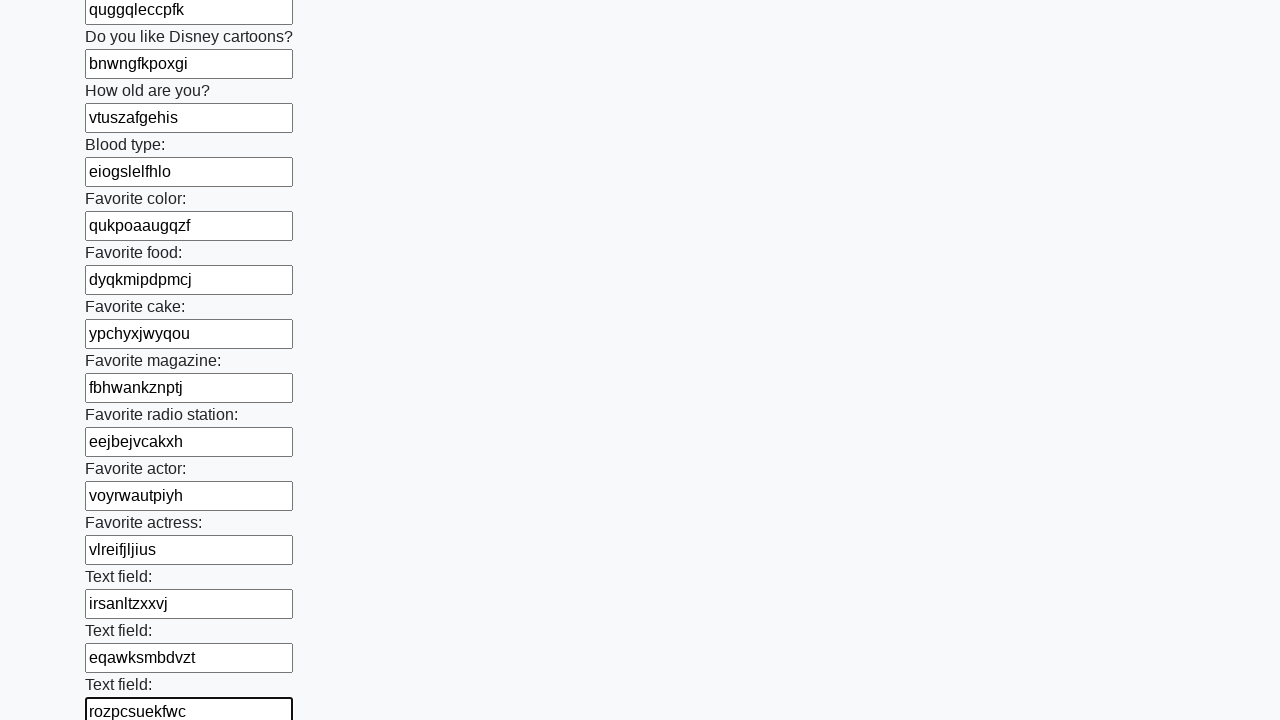

Filled input field 30/100 with random text on input[type='text'] >> nth=29
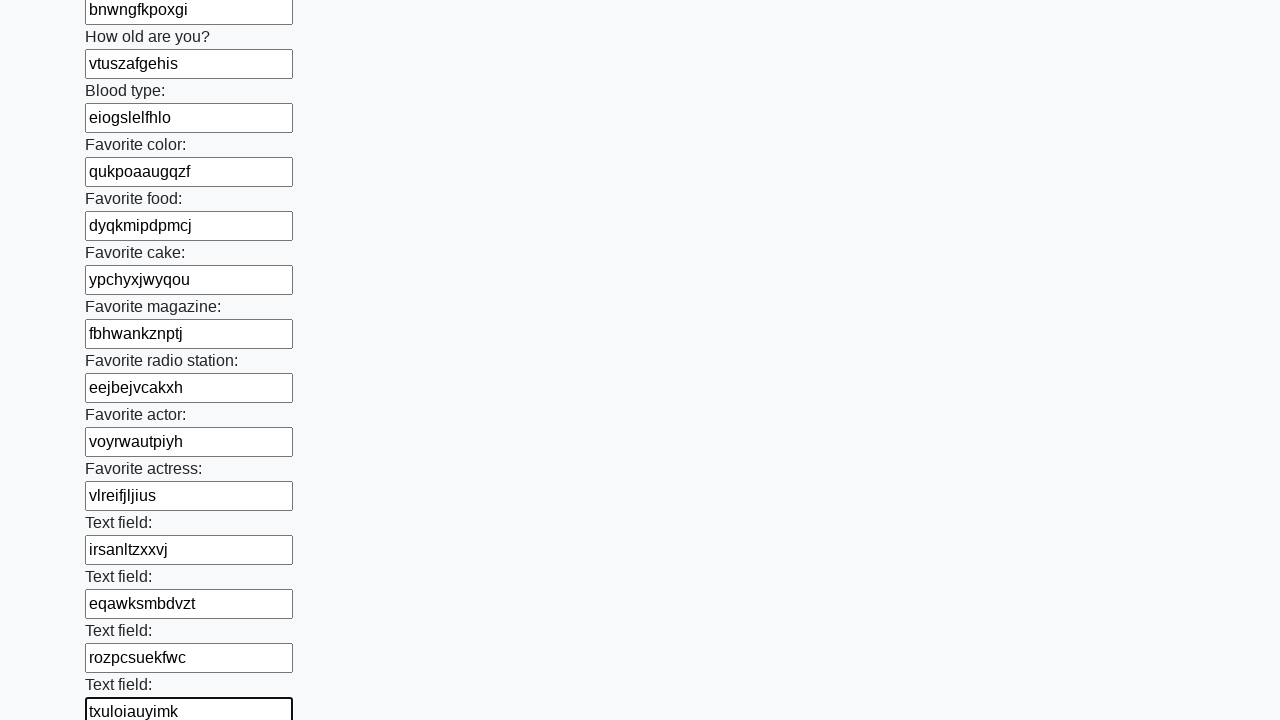

Filled input field 31/100 with random text on input[type='text'] >> nth=30
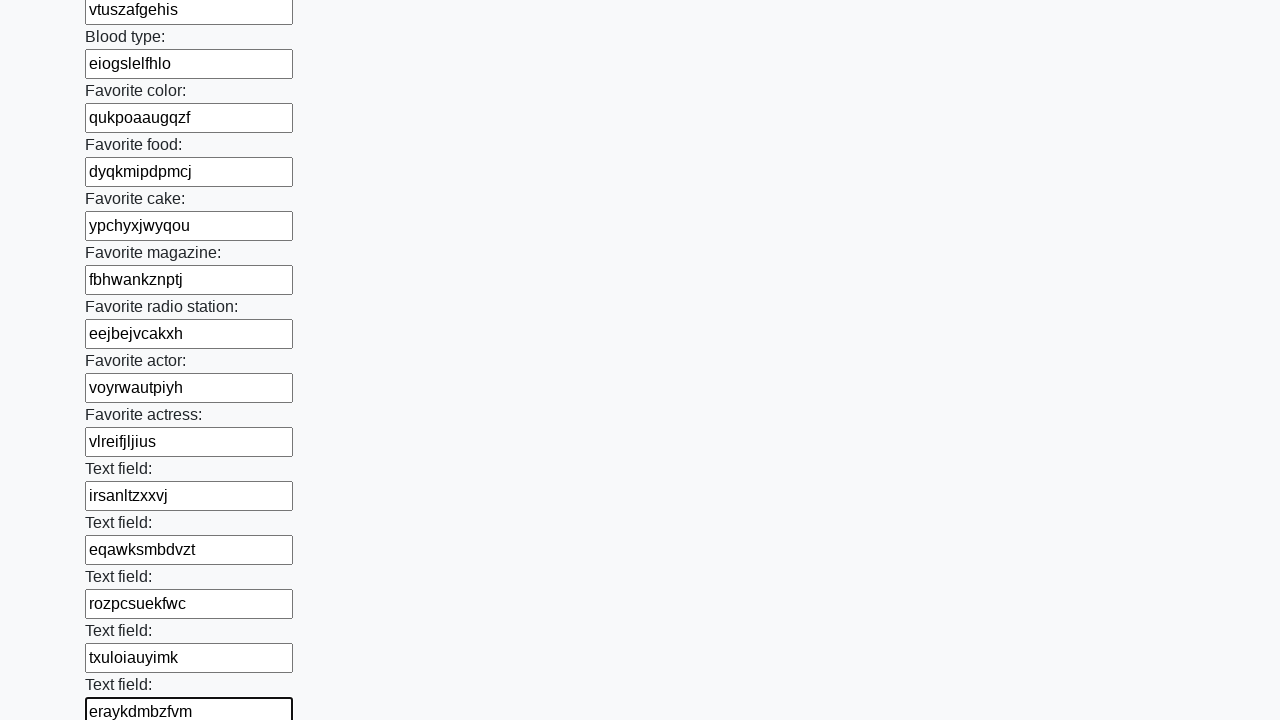

Filled input field 32/100 with random text on input[type='text'] >> nth=31
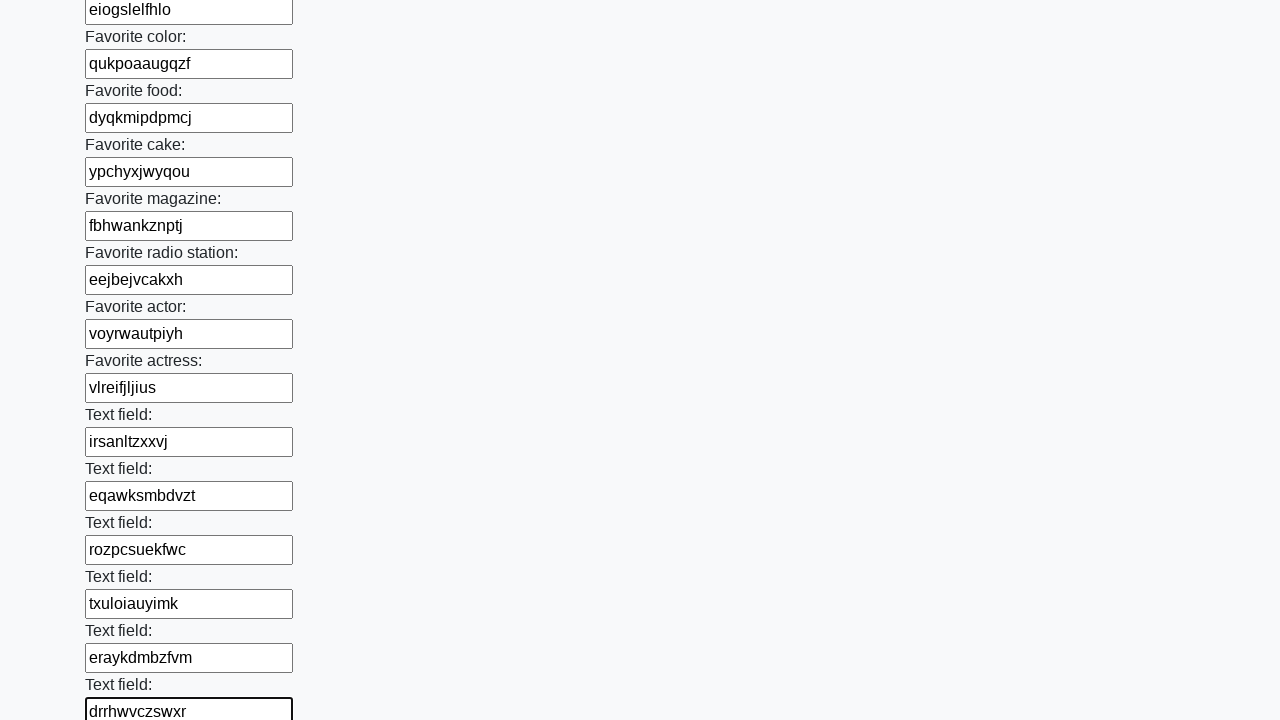

Filled input field 33/100 with random text on input[type='text'] >> nth=32
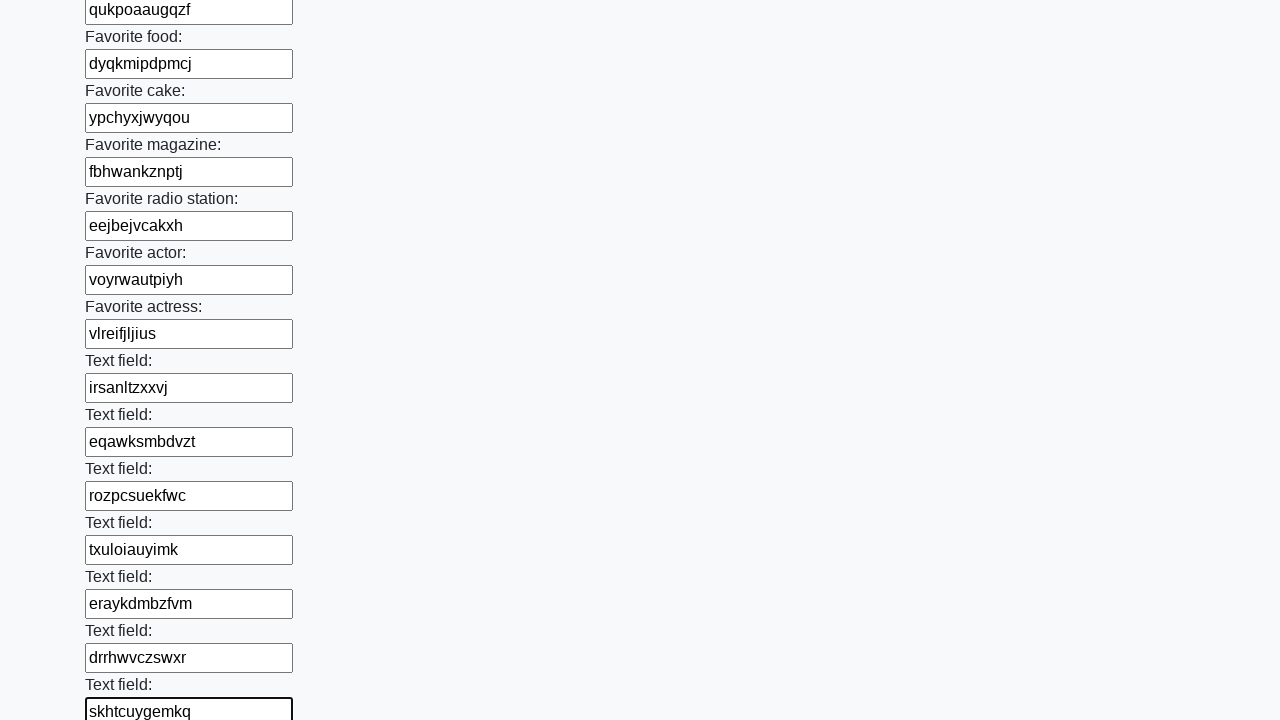

Filled input field 34/100 with random text on input[type='text'] >> nth=33
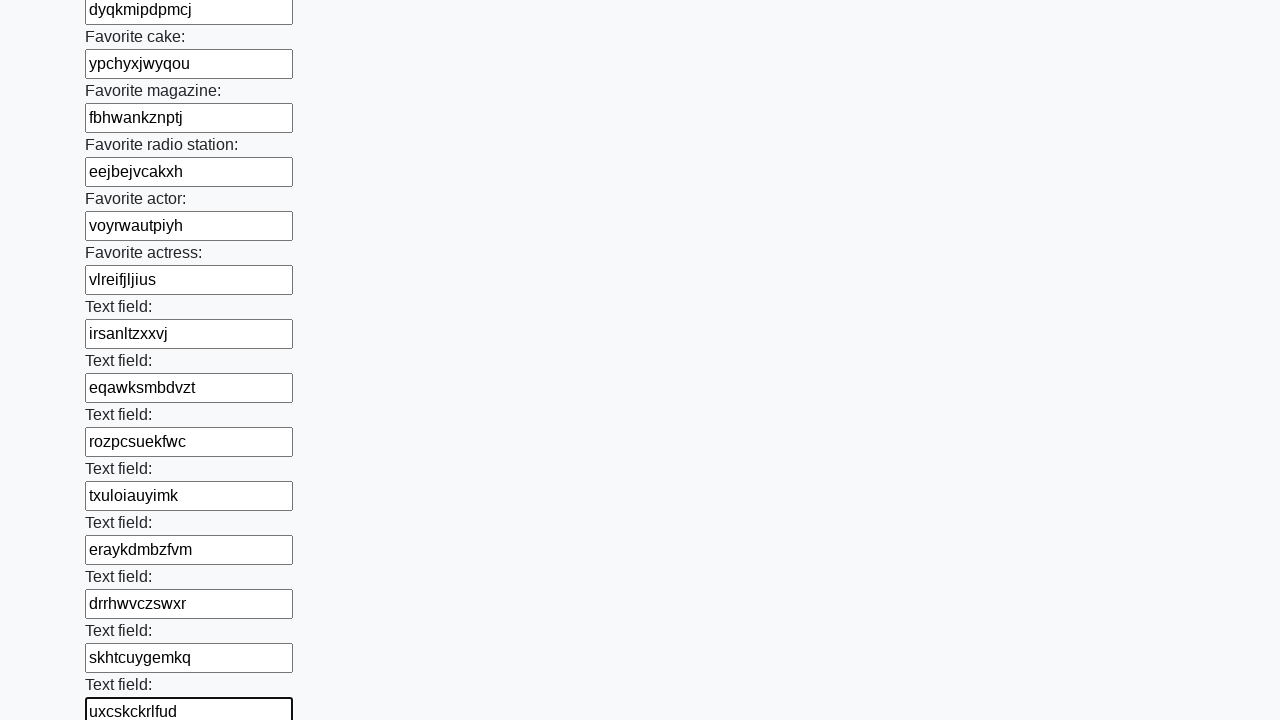

Filled input field 35/100 with random text on input[type='text'] >> nth=34
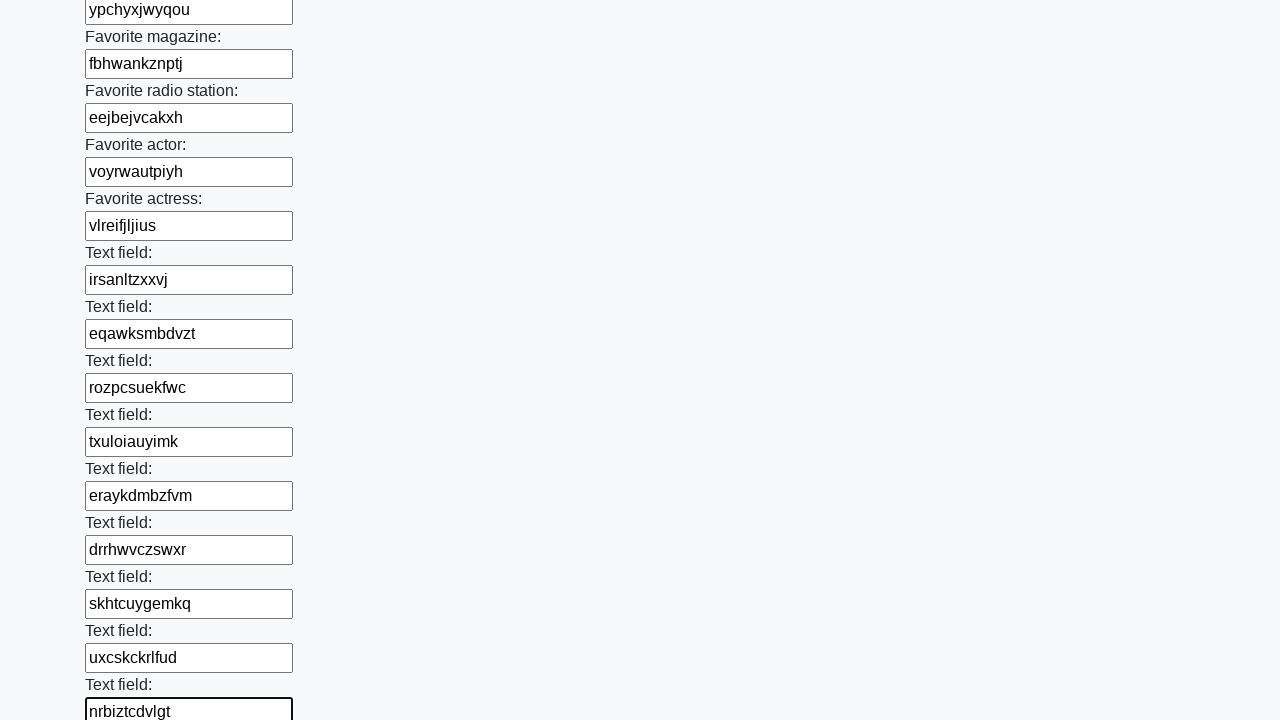

Filled input field 36/100 with random text on input[type='text'] >> nth=35
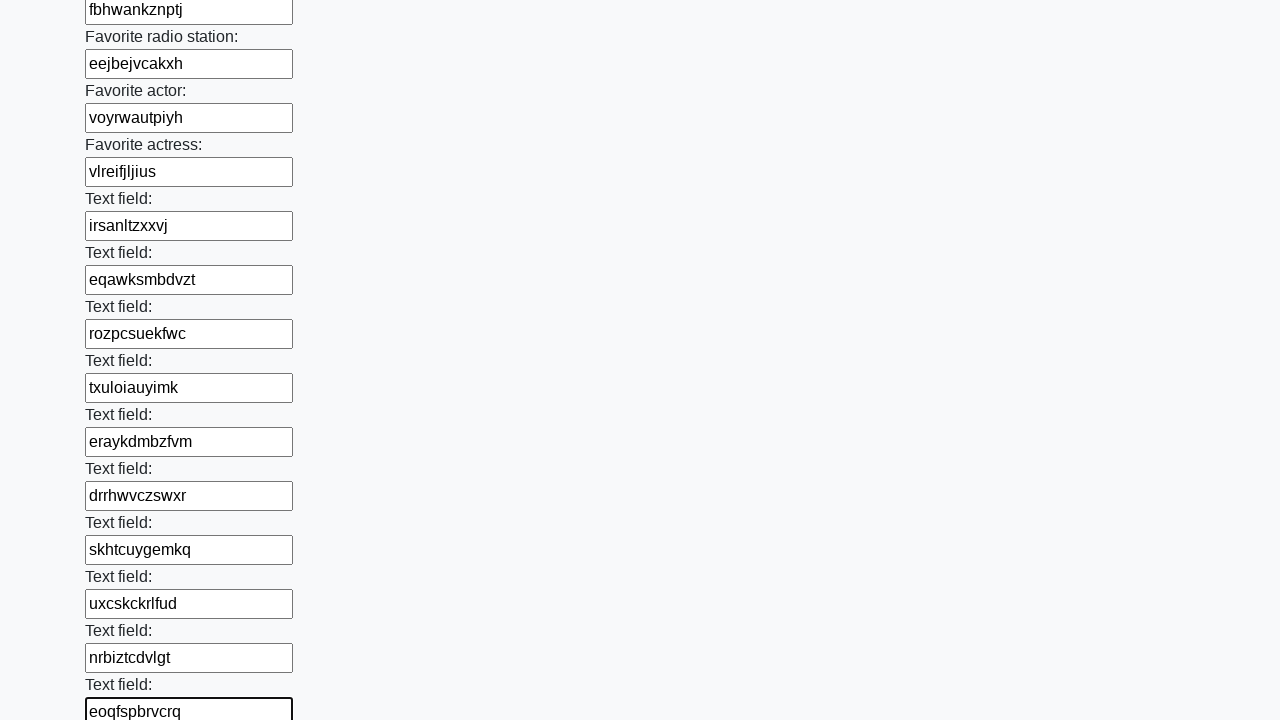

Filled input field 37/100 with random text on input[type='text'] >> nth=36
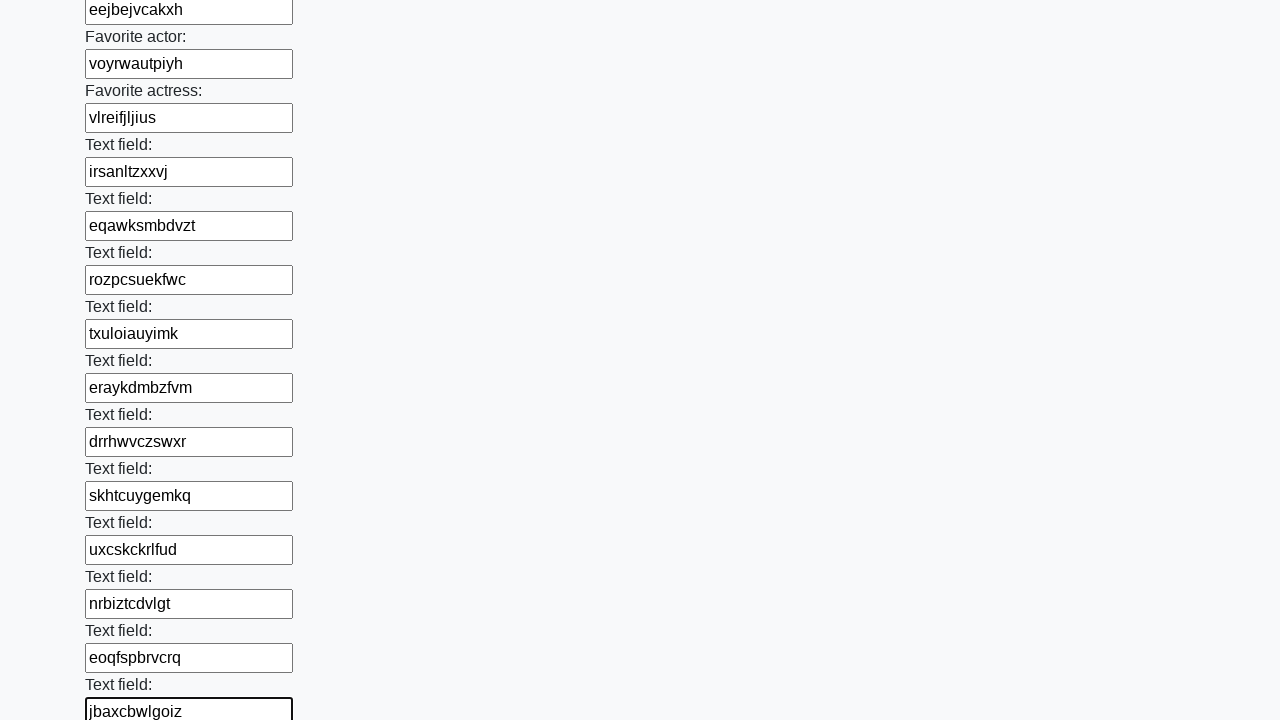

Filled input field 38/100 with random text on input[type='text'] >> nth=37
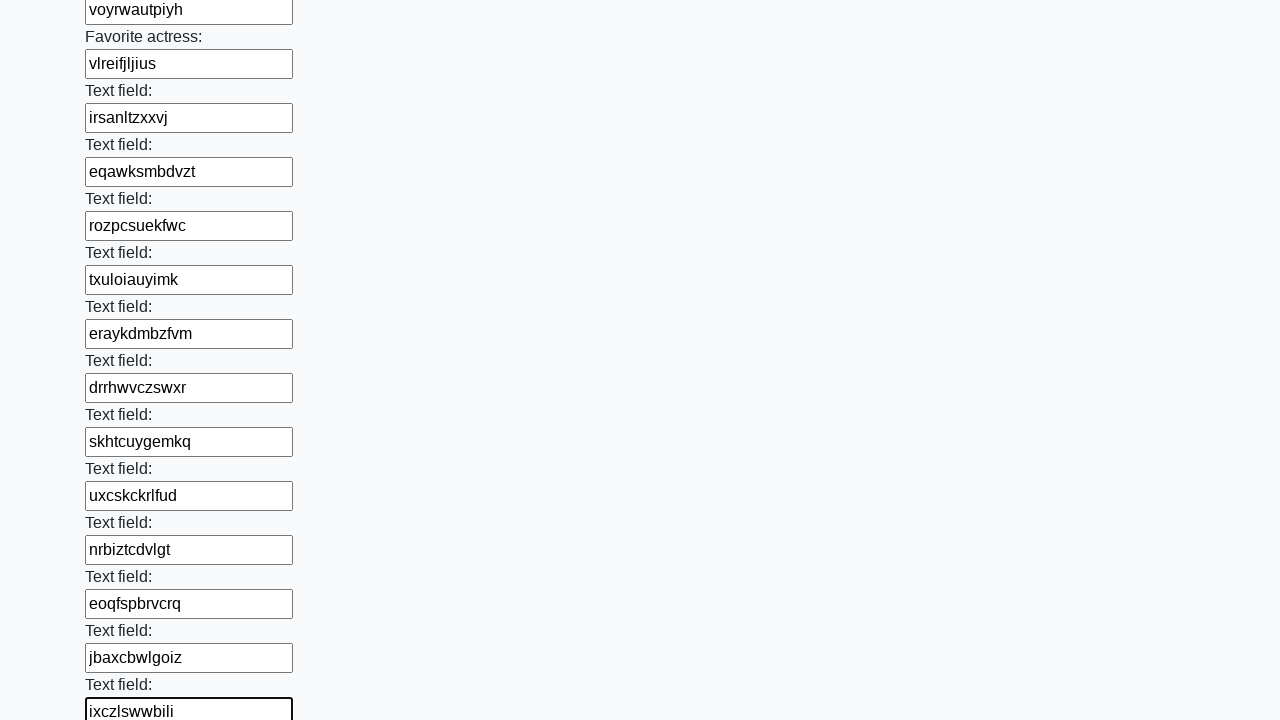

Filled input field 39/100 with random text on input[type='text'] >> nth=38
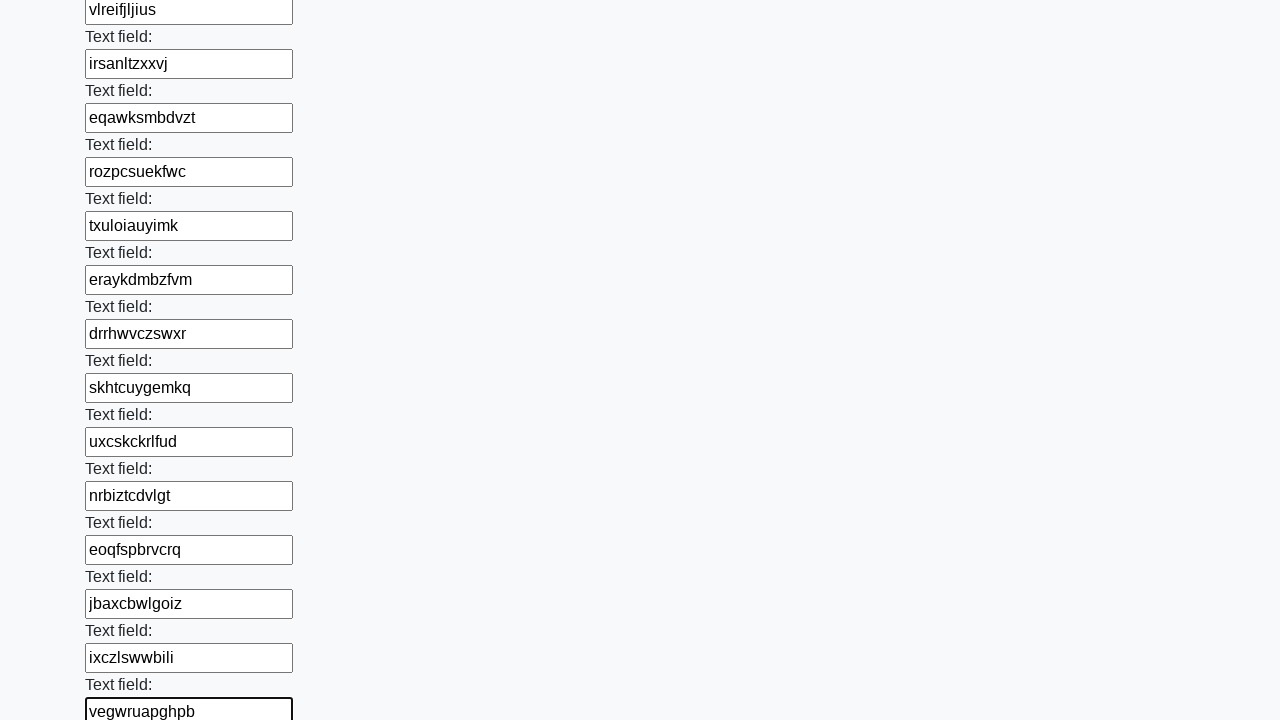

Filled input field 40/100 with random text on input[type='text'] >> nth=39
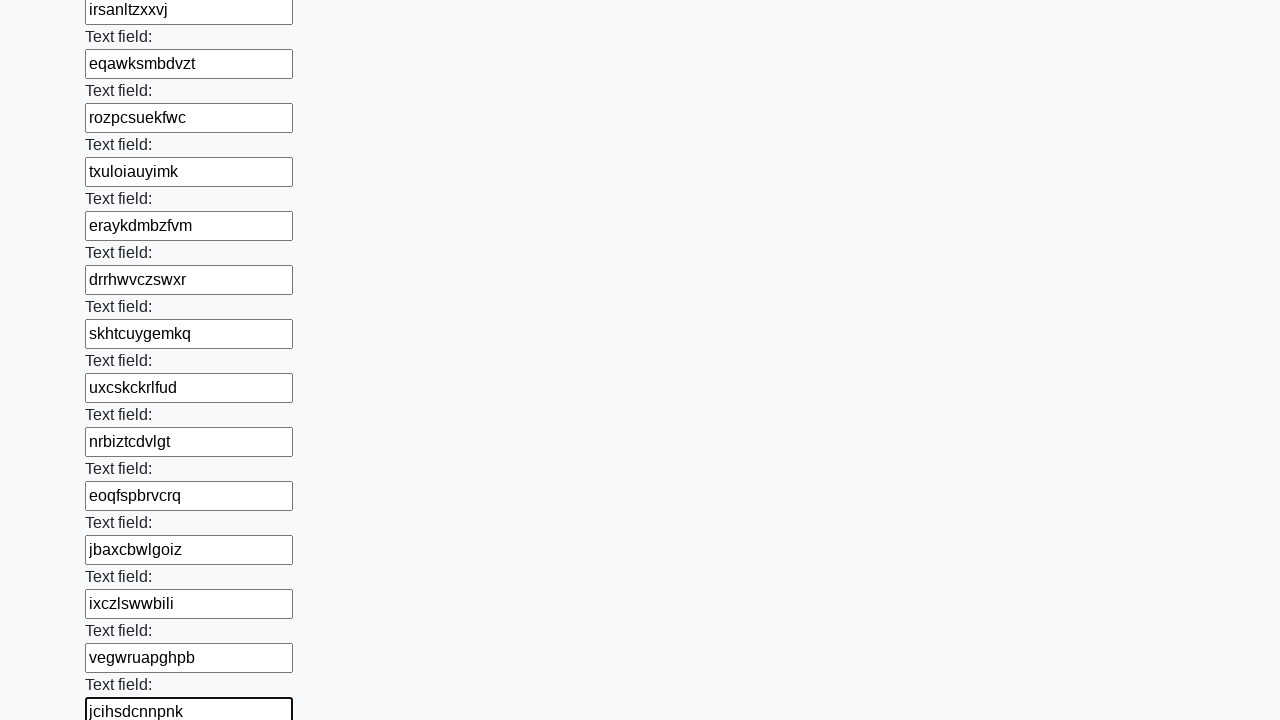

Filled input field 41/100 with random text on input[type='text'] >> nth=40
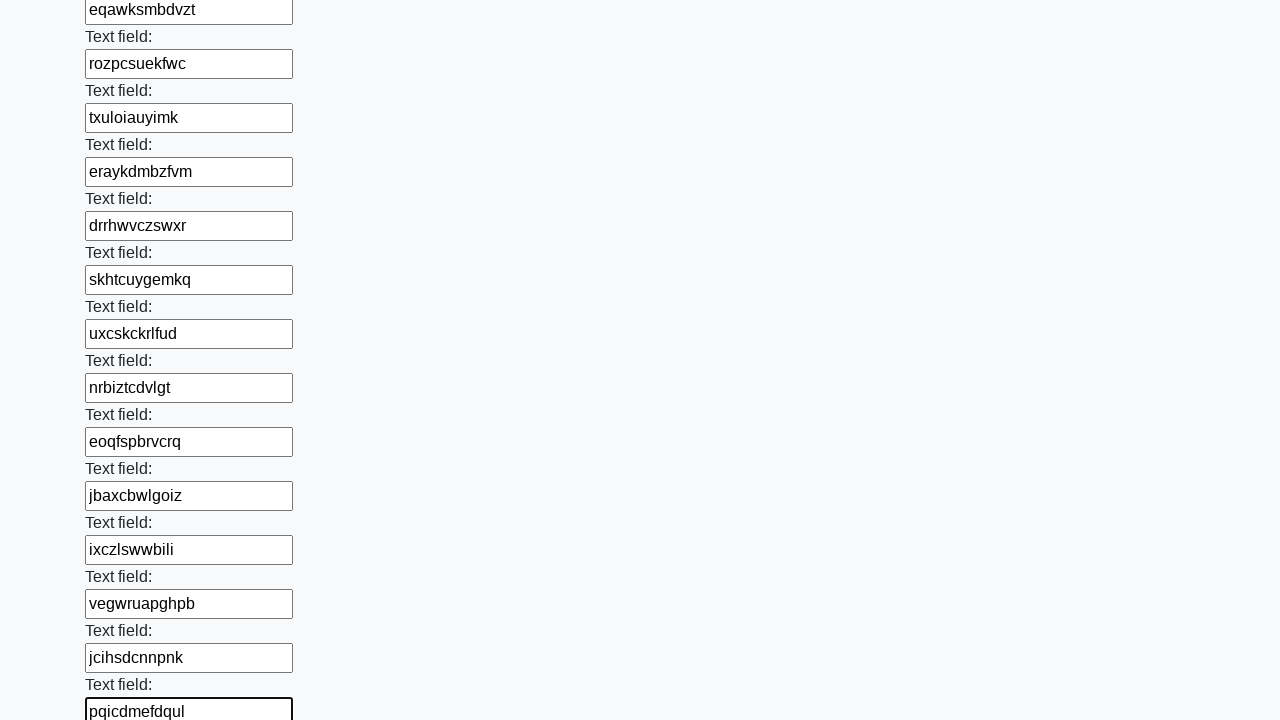

Filled input field 42/100 with random text on input[type='text'] >> nth=41
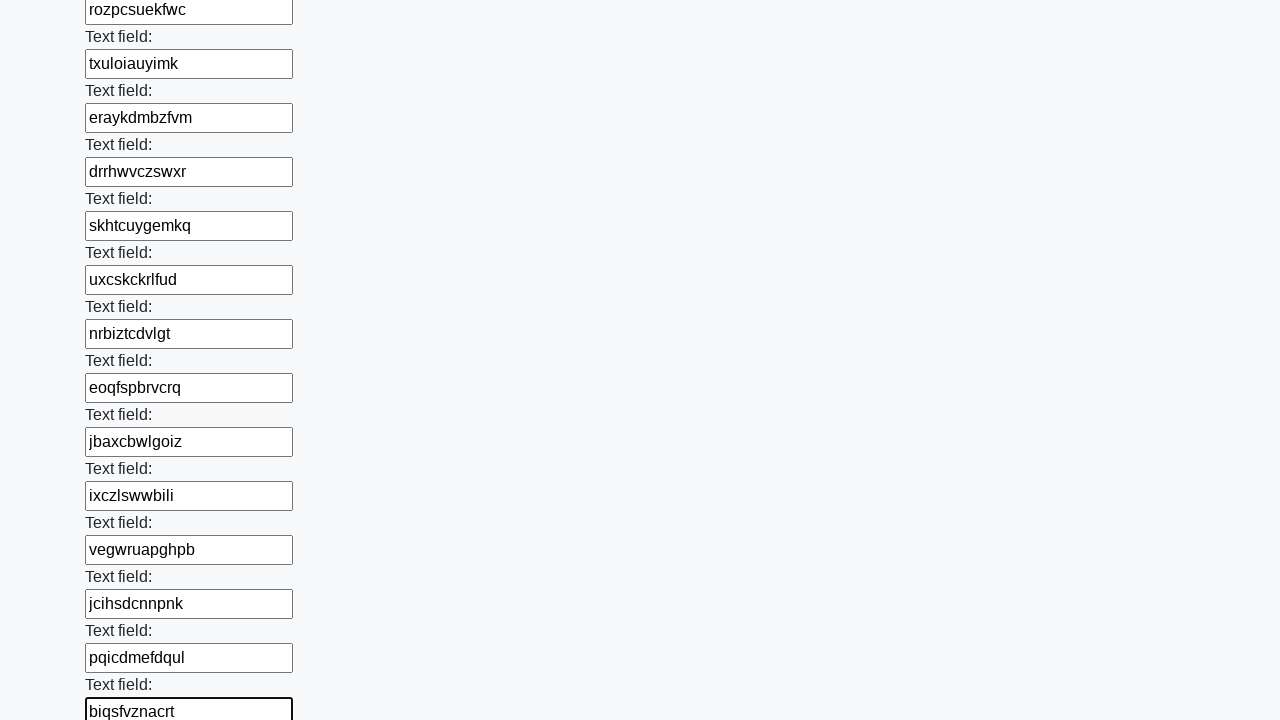

Filled input field 43/100 with random text on input[type='text'] >> nth=42
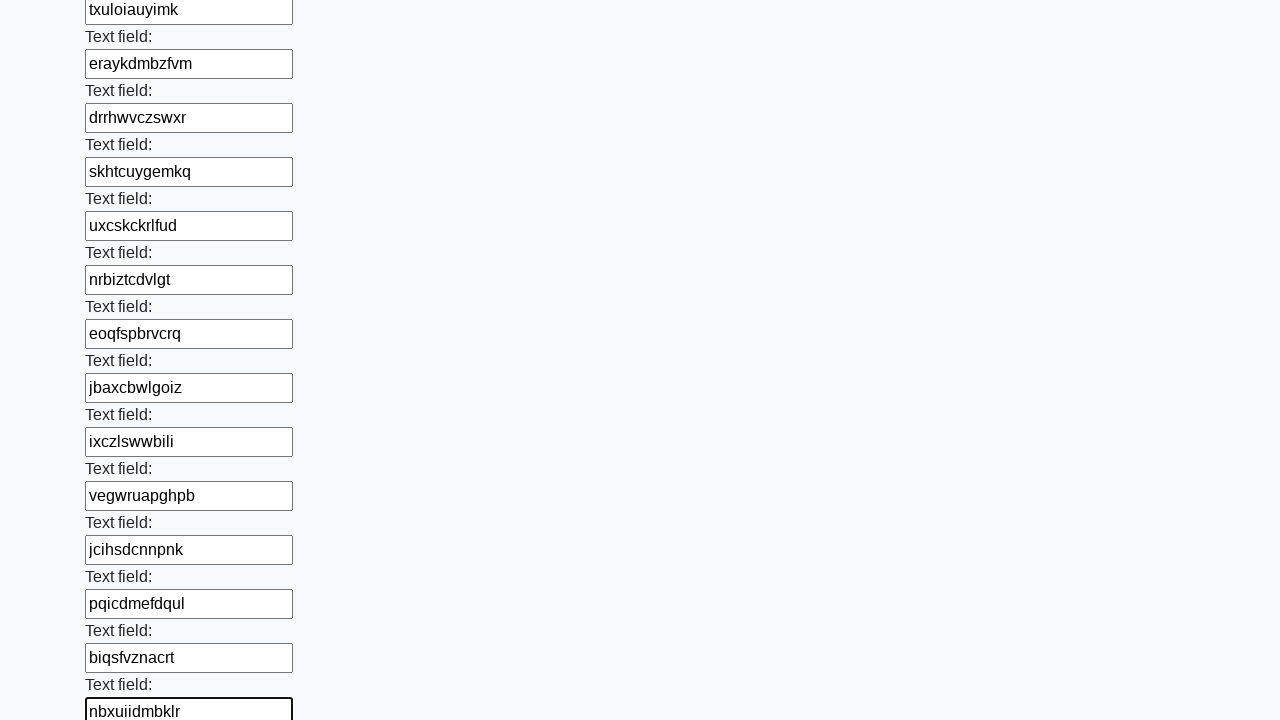

Filled input field 44/100 with random text on input[type='text'] >> nth=43
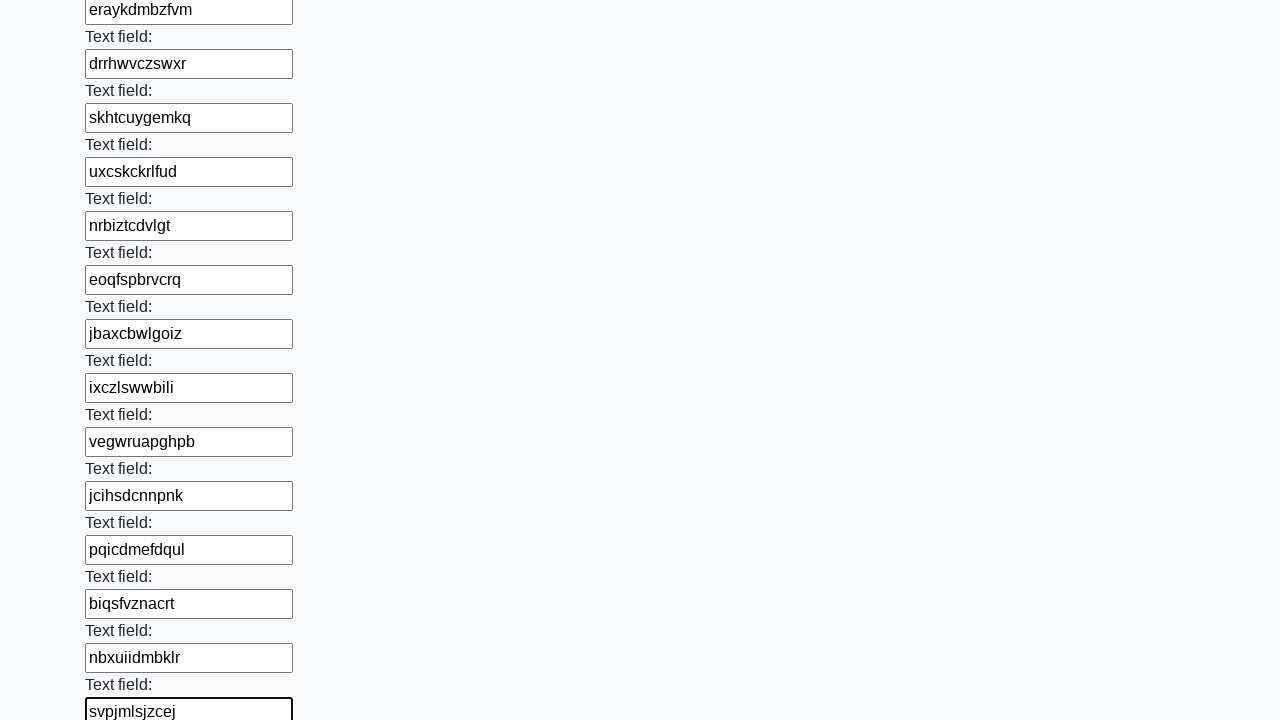

Filled input field 45/100 with random text on input[type='text'] >> nth=44
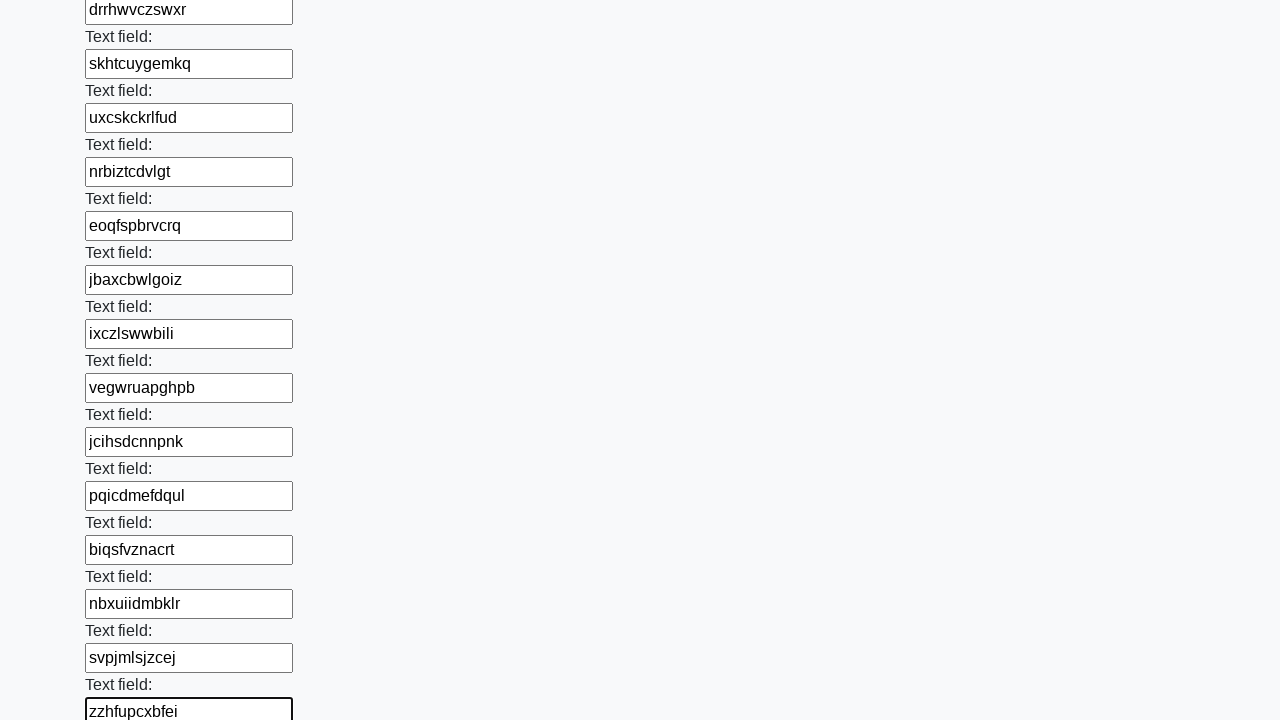

Filled input field 46/100 with random text on input[type='text'] >> nth=45
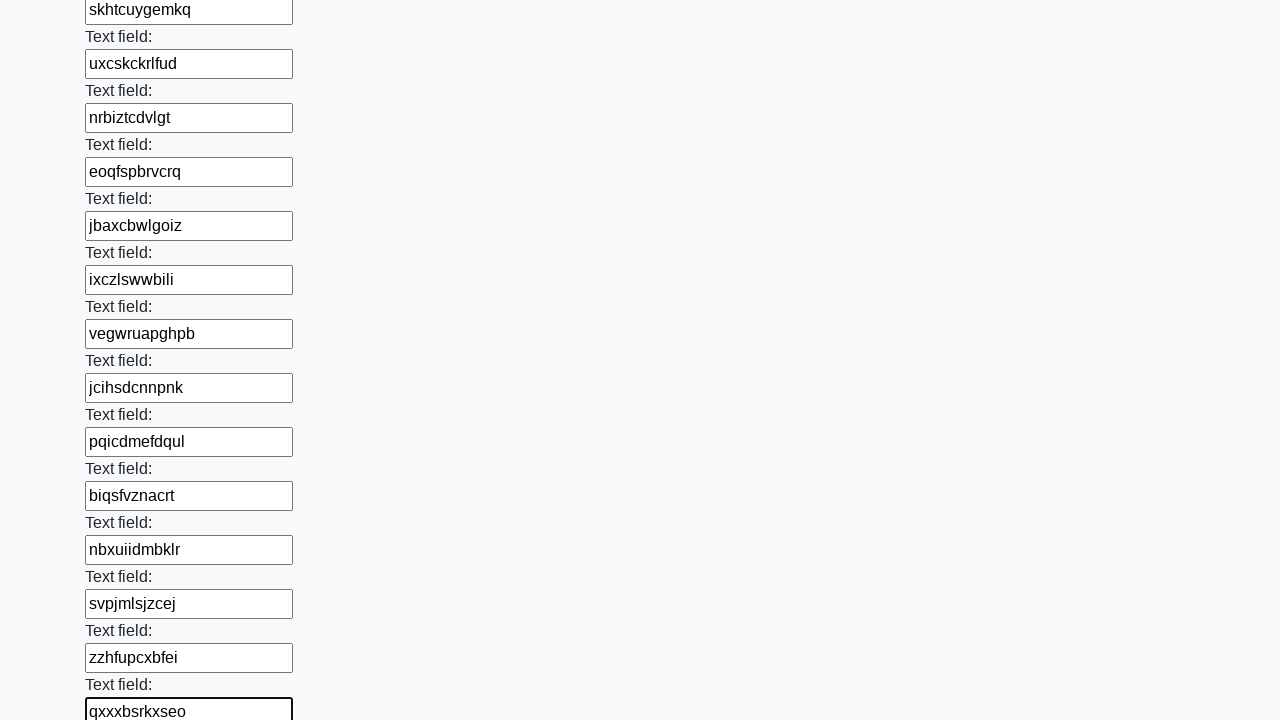

Filled input field 47/100 with random text on input[type='text'] >> nth=46
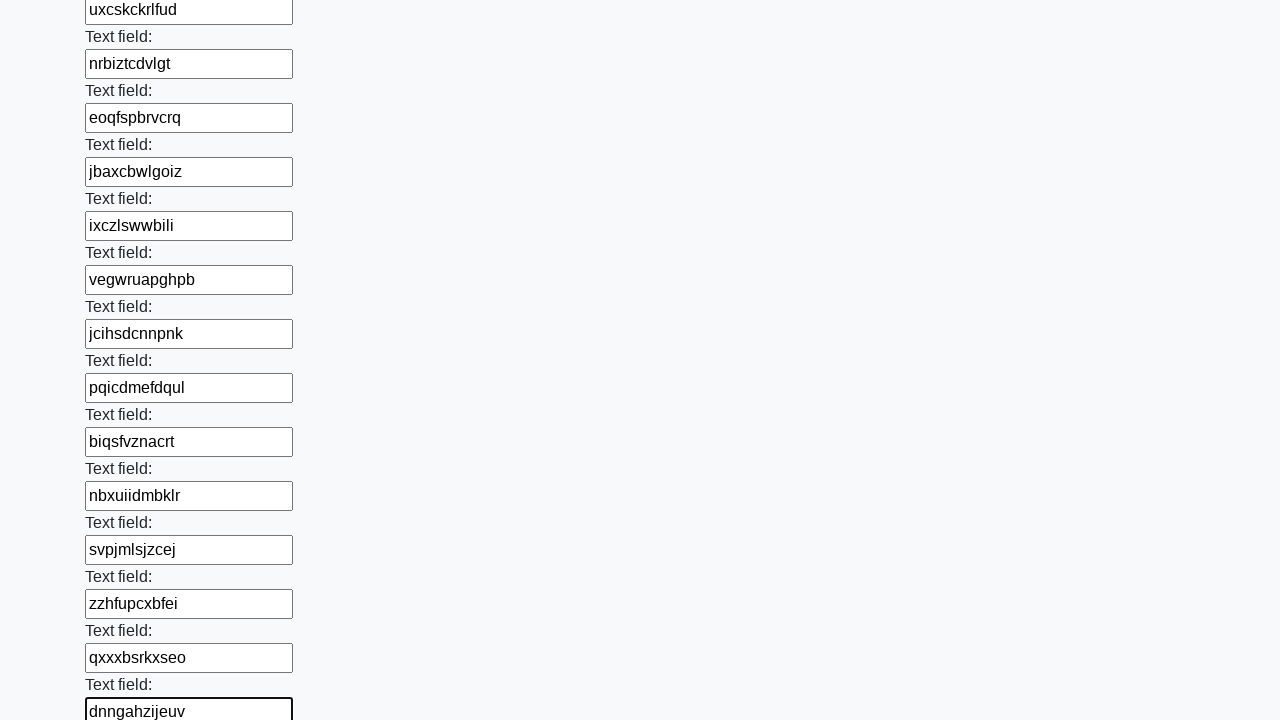

Filled input field 48/100 with random text on input[type='text'] >> nth=47
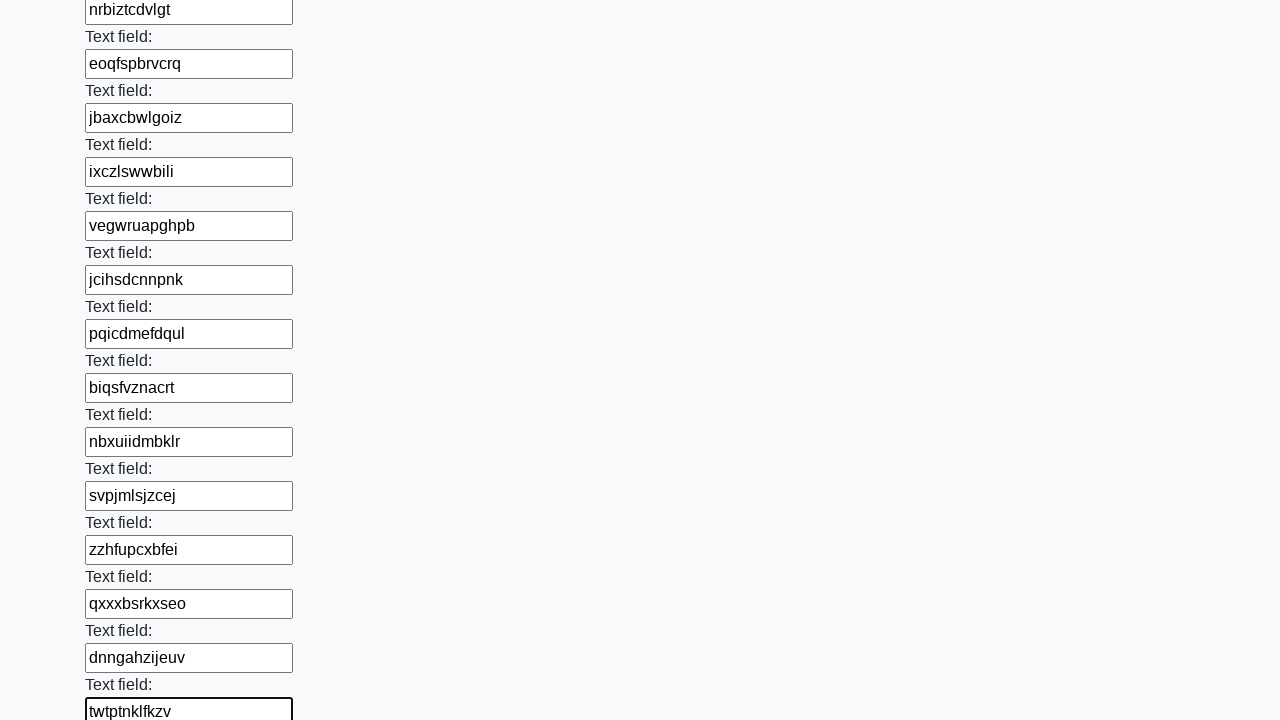

Filled input field 49/100 with random text on input[type='text'] >> nth=48
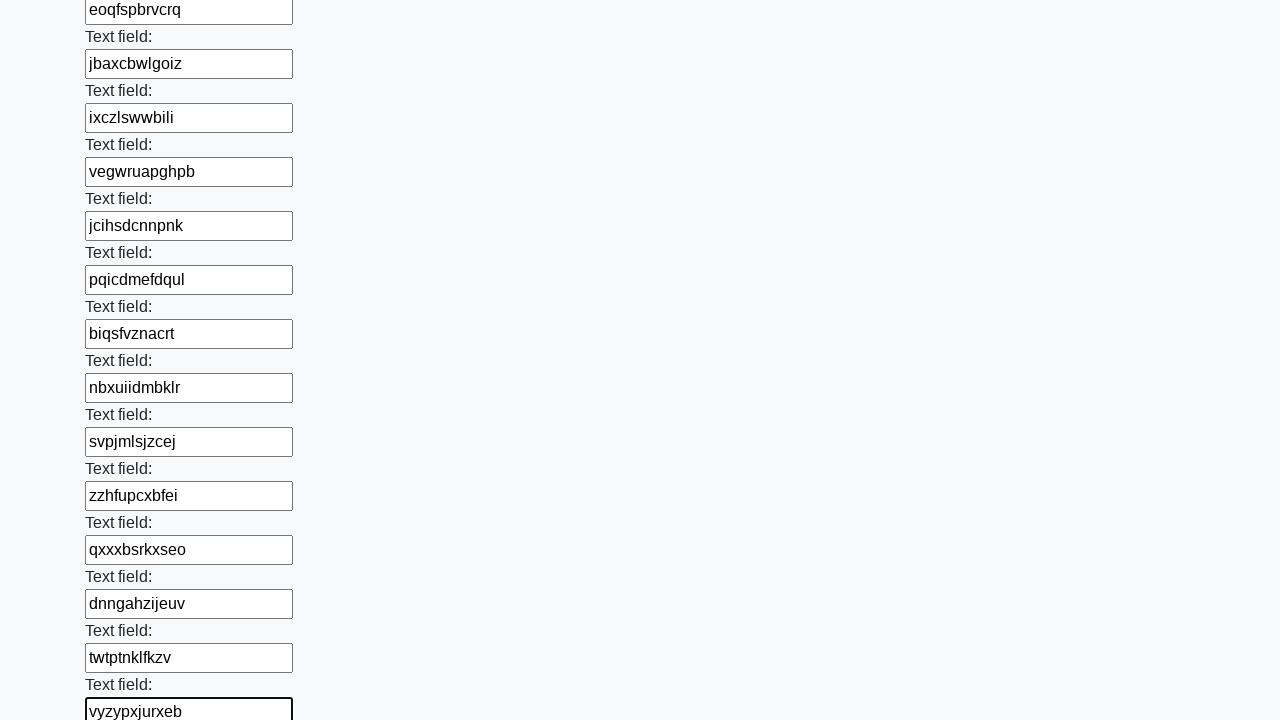

Filled input field 50/100 with random text on input[type='text'] >> nth=49
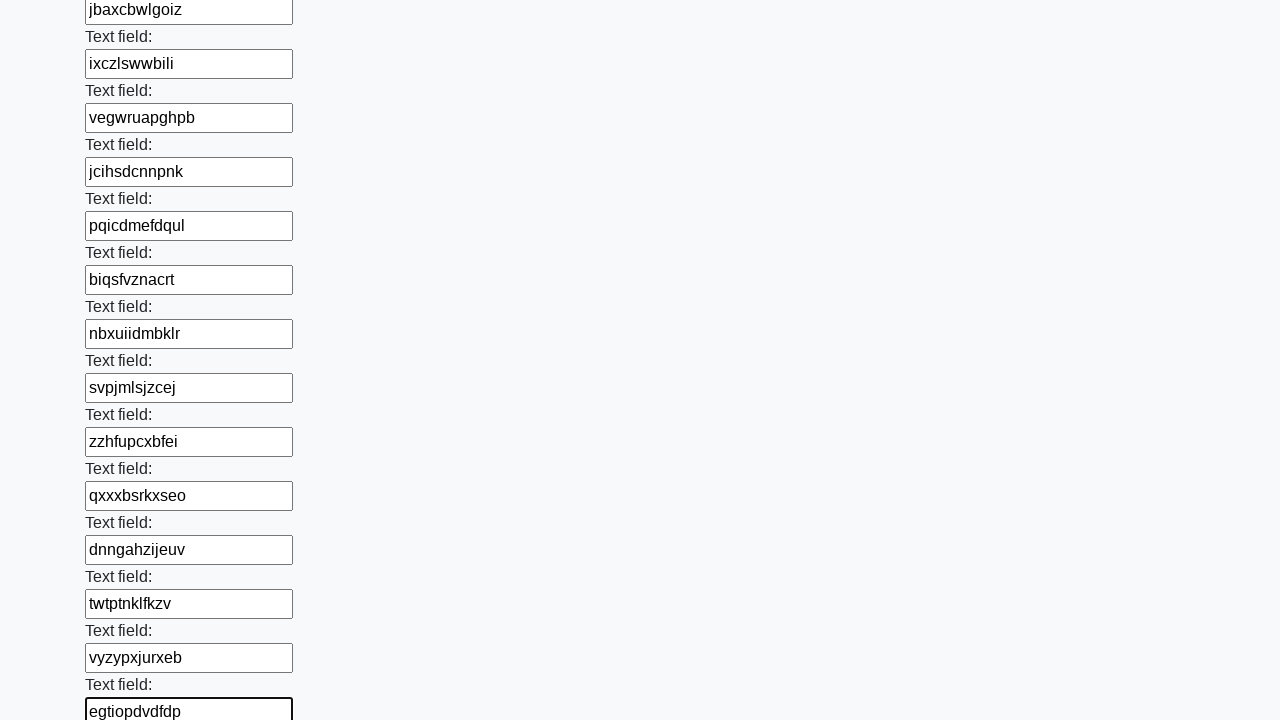

Filled input field 51/100 with random text on input[type='text'] >> nth=50
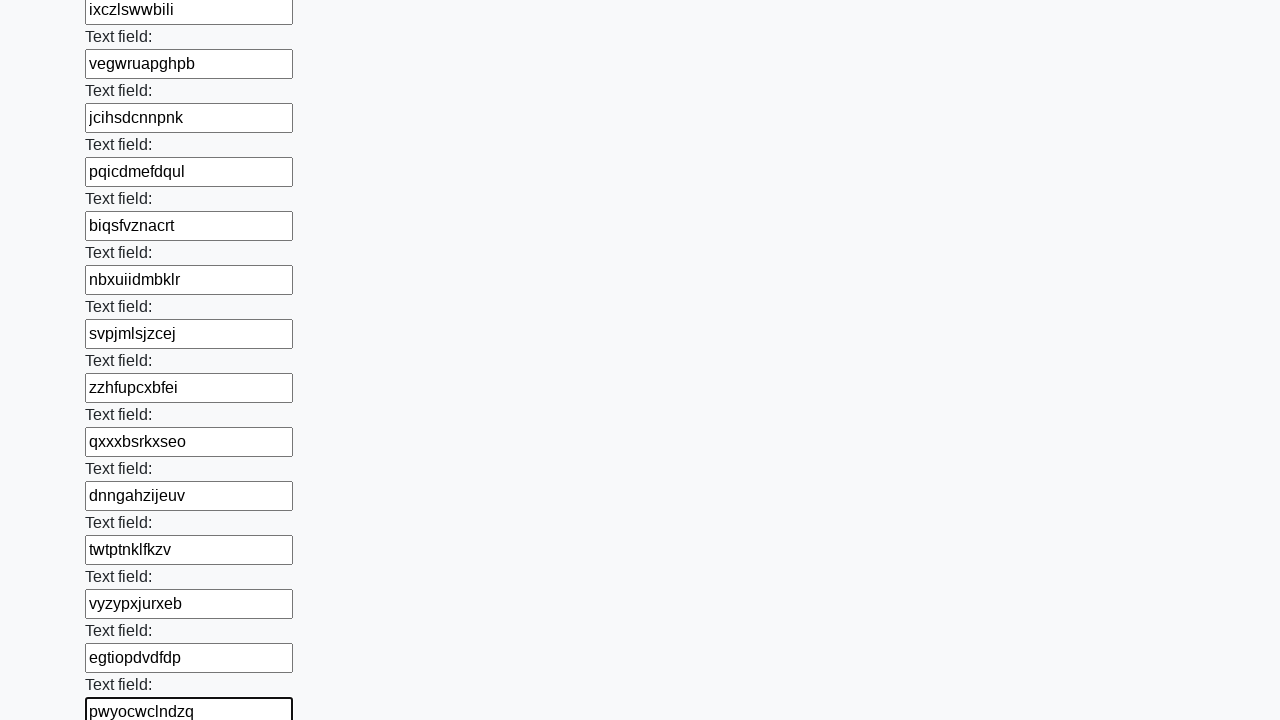

Filled input field 52/100 with random text on input[type='text'] >> nth=51
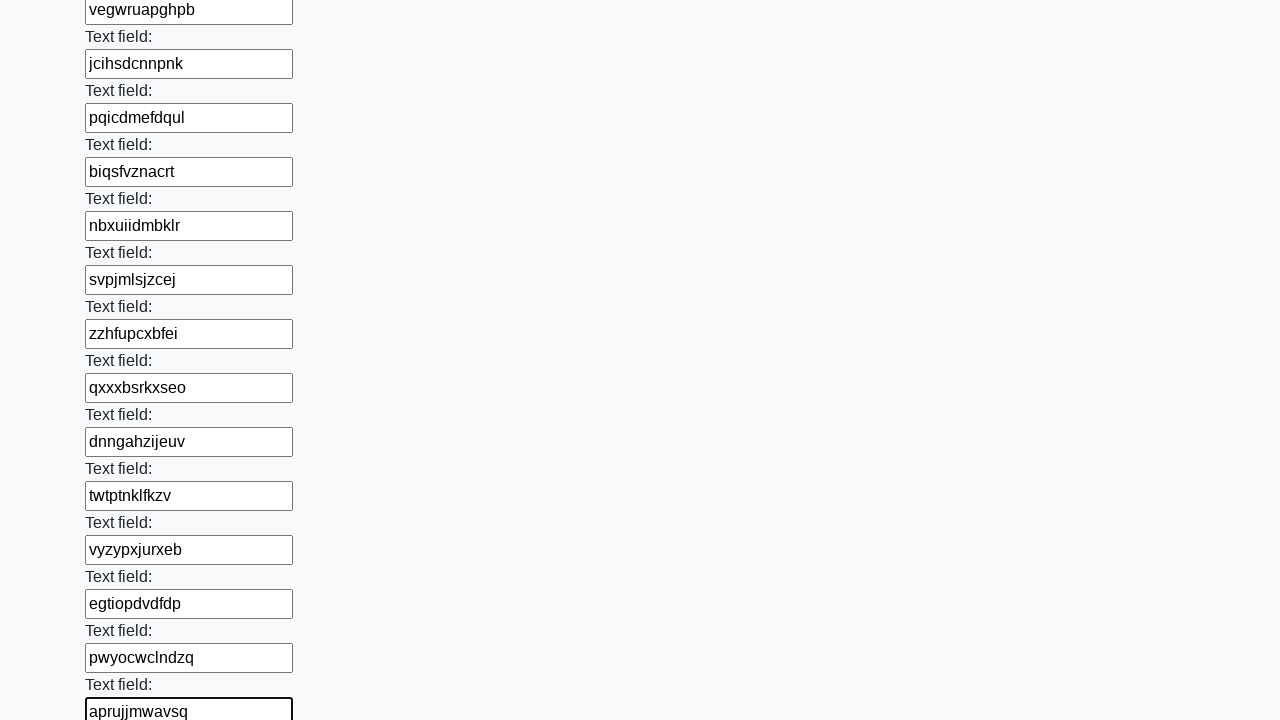

Filled input field 53/100 with random text on input[type='text'] >> nth=52
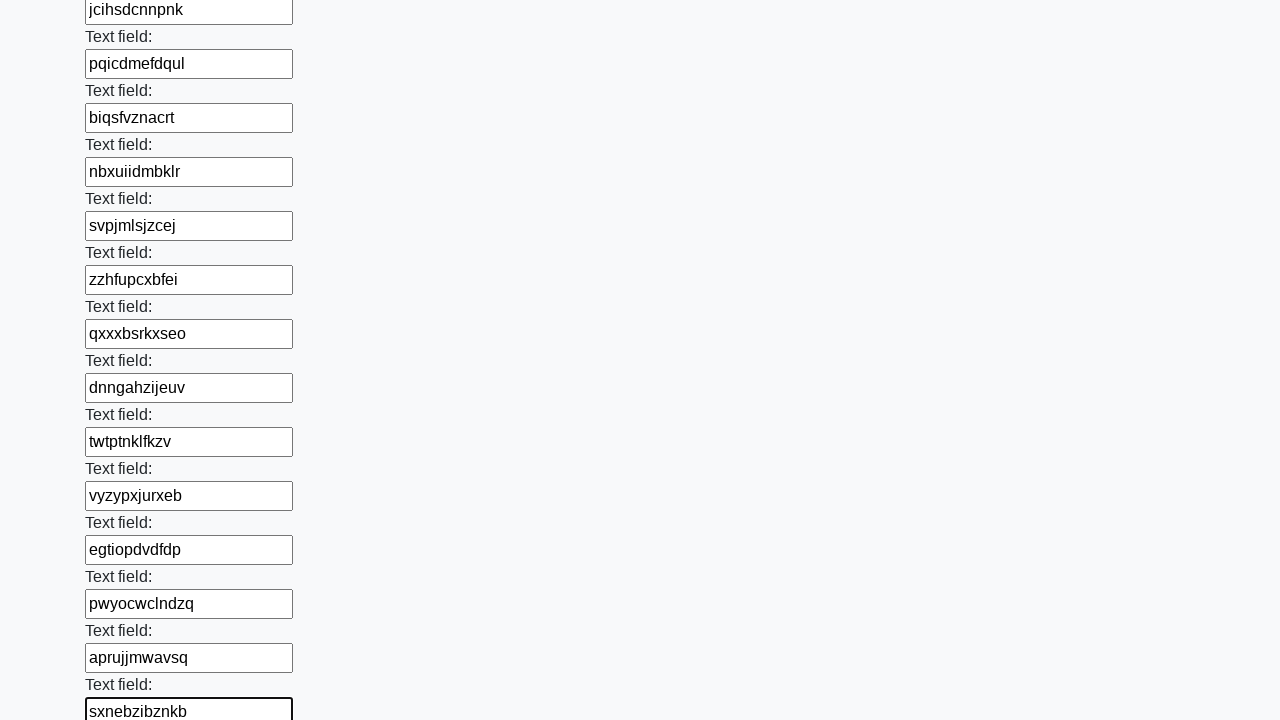

Filled input field 54/100 with random text on input[type='text'] >> nth=53
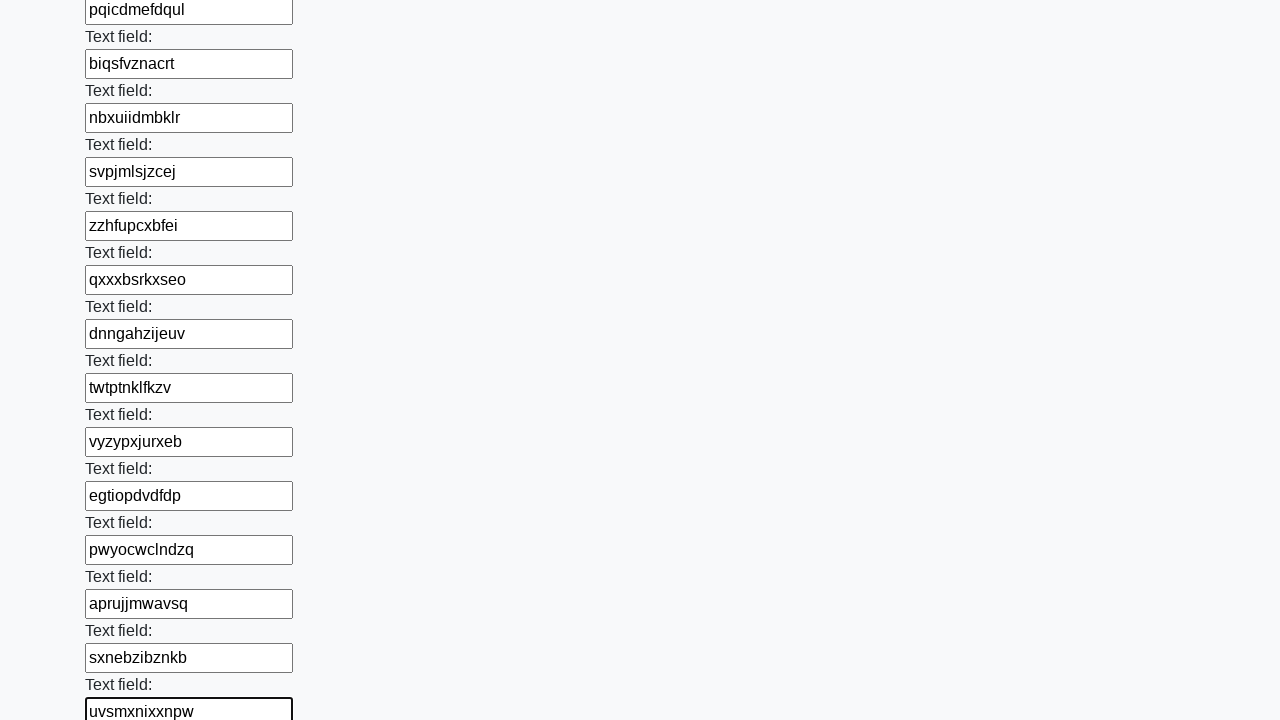

Filled input field 55/100 with random text on input[type='text'] >> nth=54
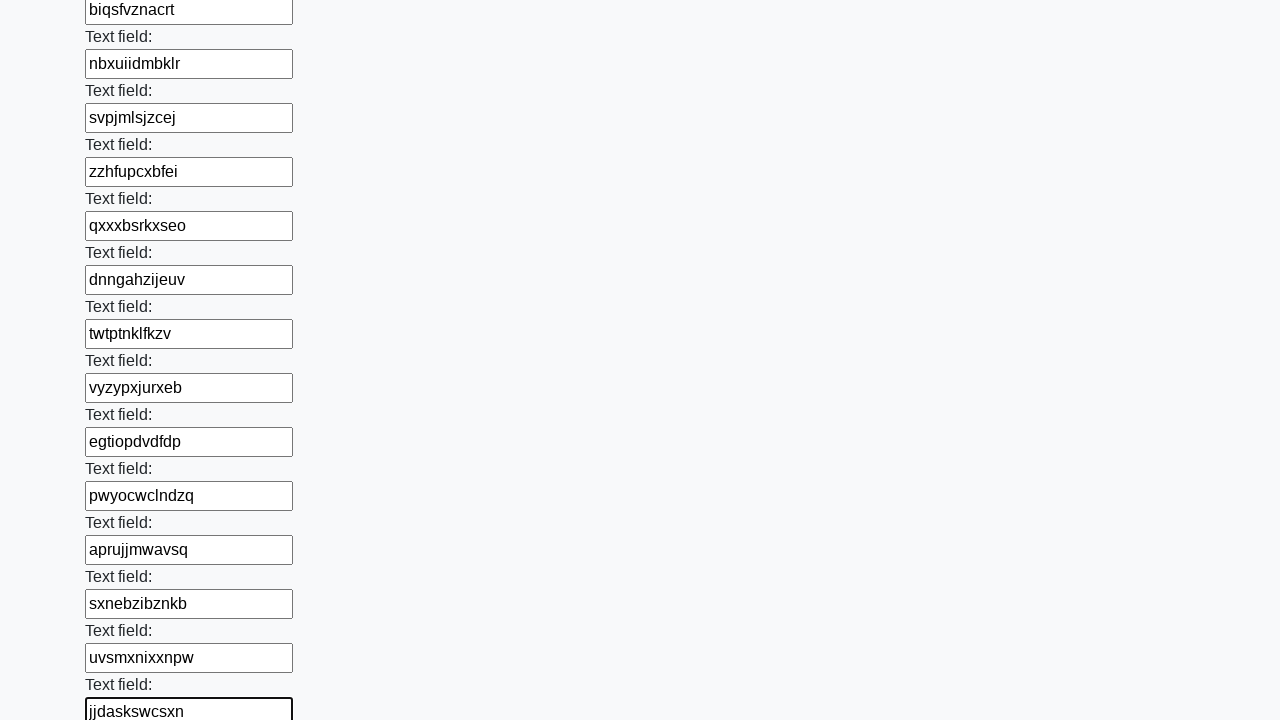

Filled input field 56/100 with random text on input[type='text'] >> nth=55
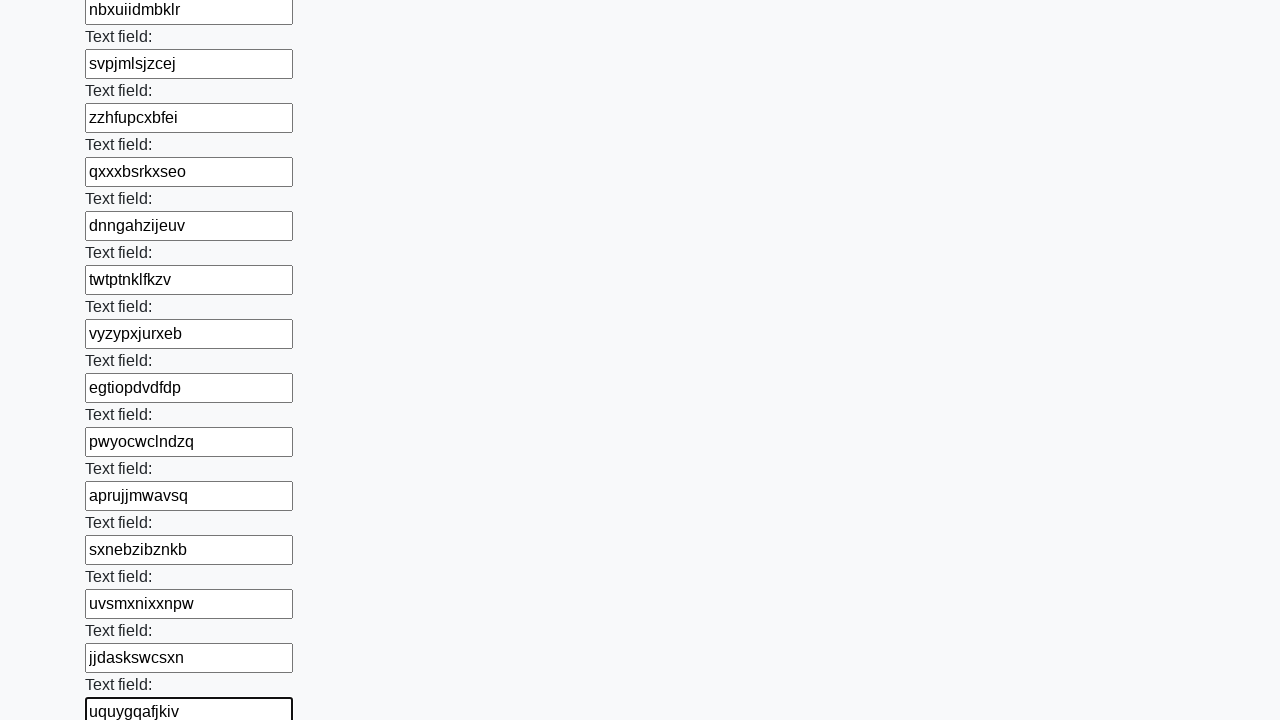

Filled input field 57/100 with random text on input[type='text'] >> nth=56
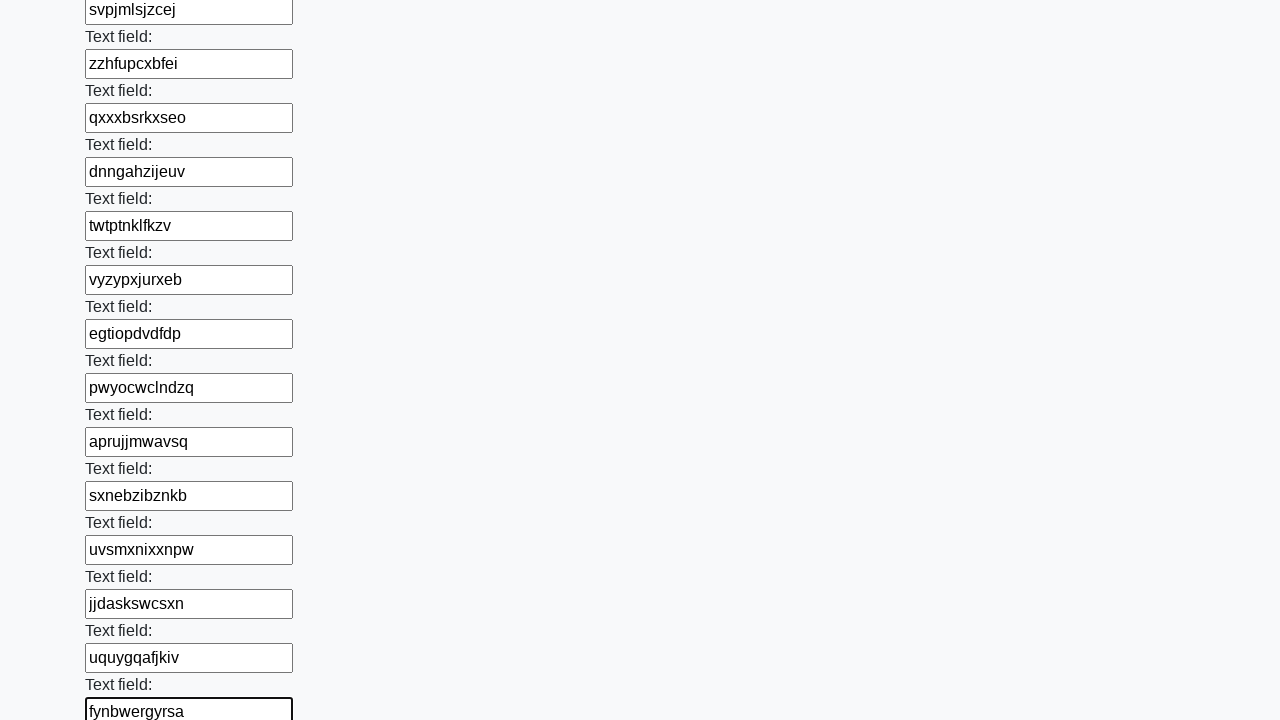

Filled input field 58/100 with random text on input[type='text'] >> nth=57
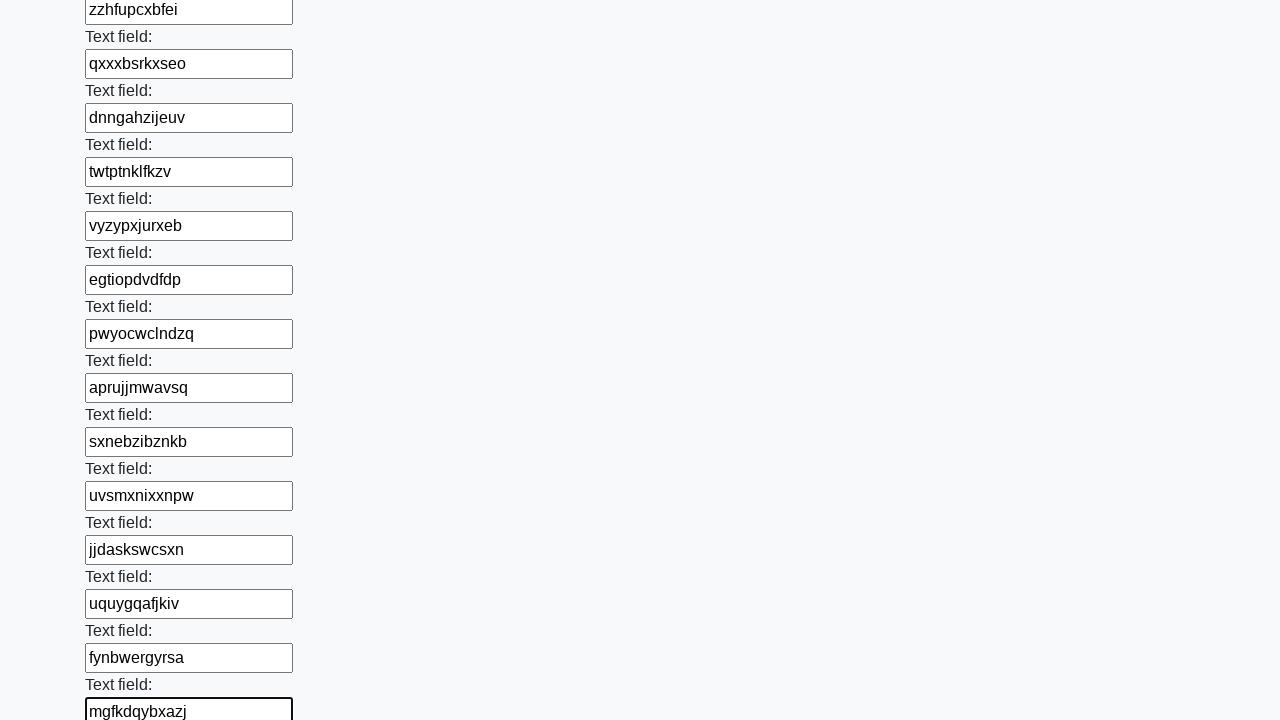

Filled input field 59/100 with random text on input[type='text'] >> nth=58
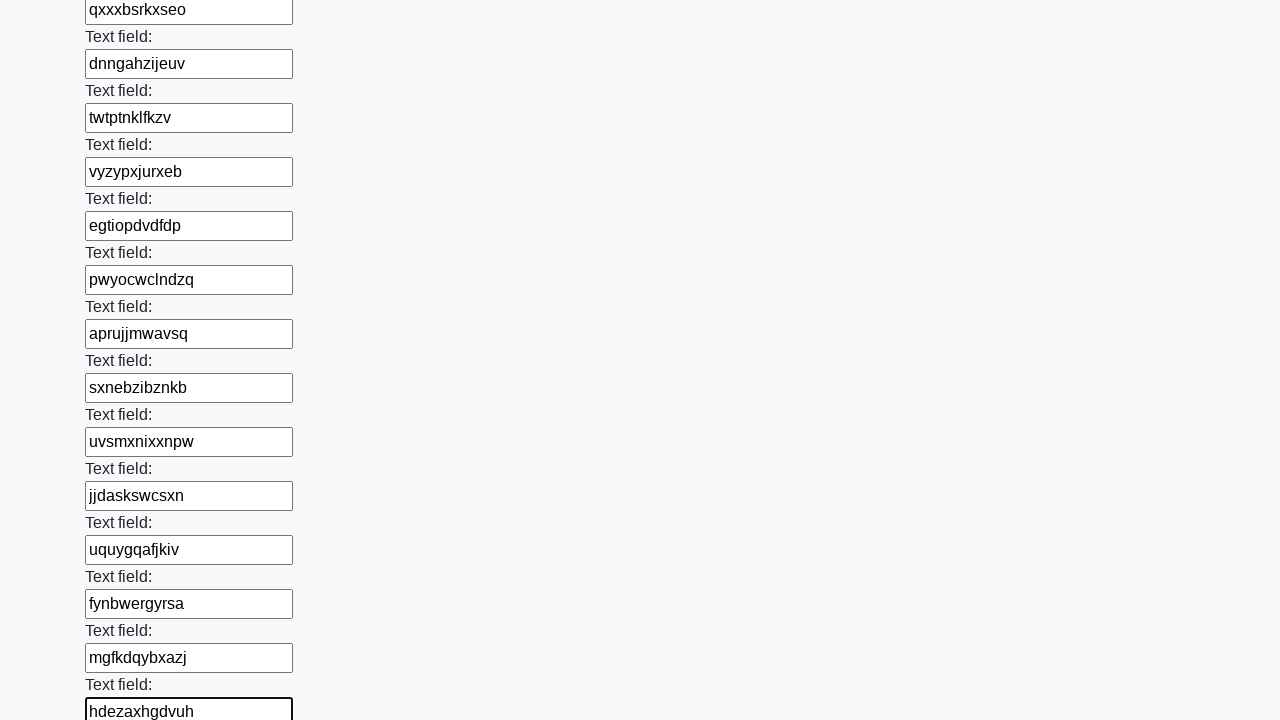

Filled input field 60/100 with random text on input[type='text'] >> nth=59
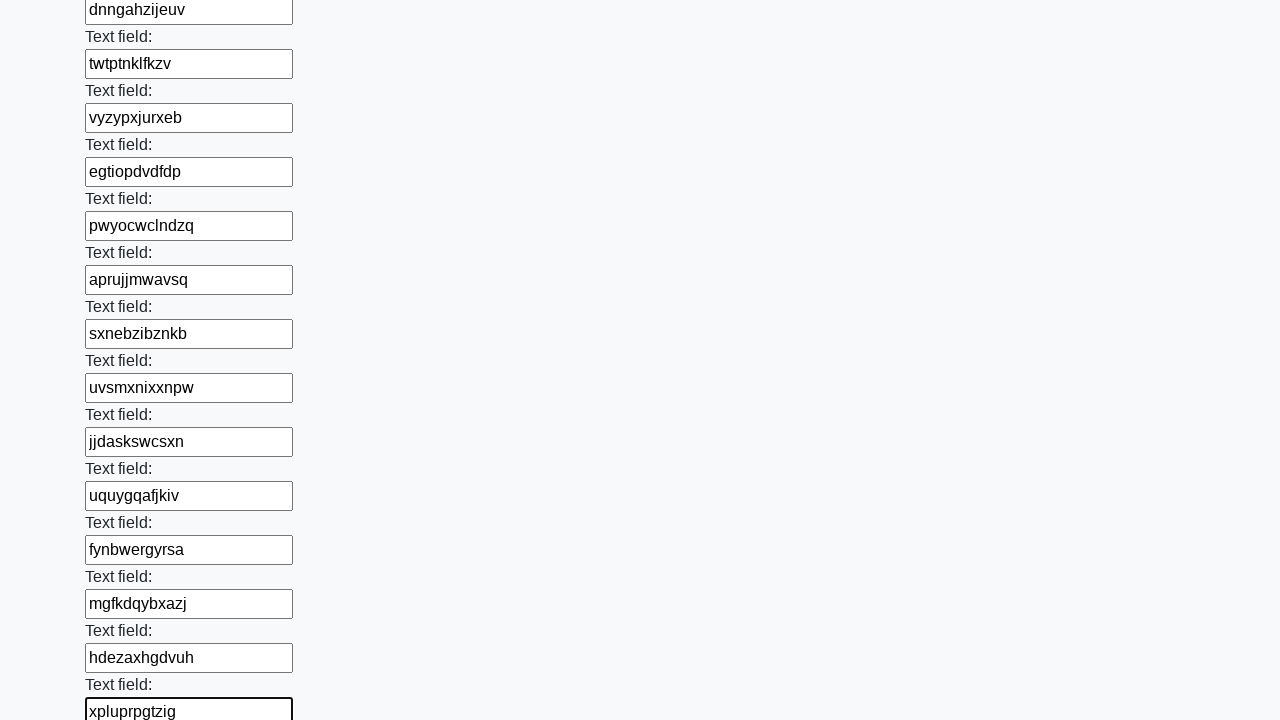

Filled input field 61/100 with random text on input[type='text'] >> nth=60
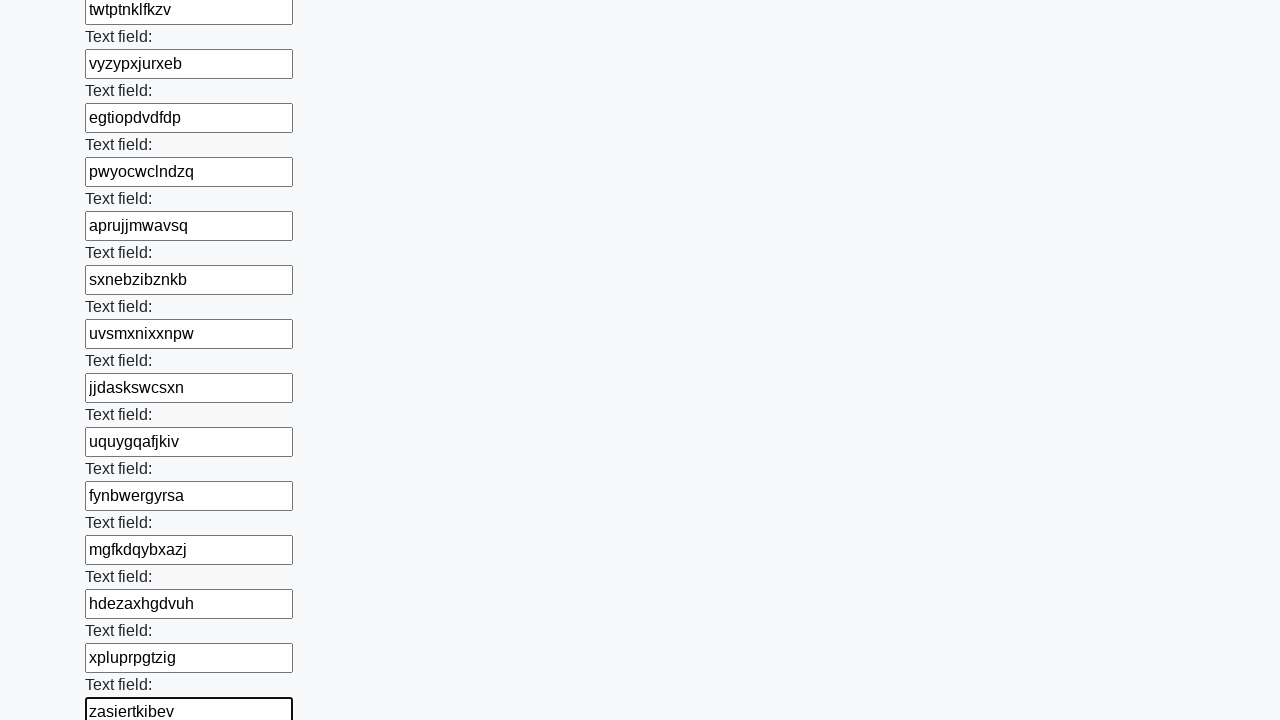

Filled input field 62/100 with random text on input[type='text'] >> nth=61
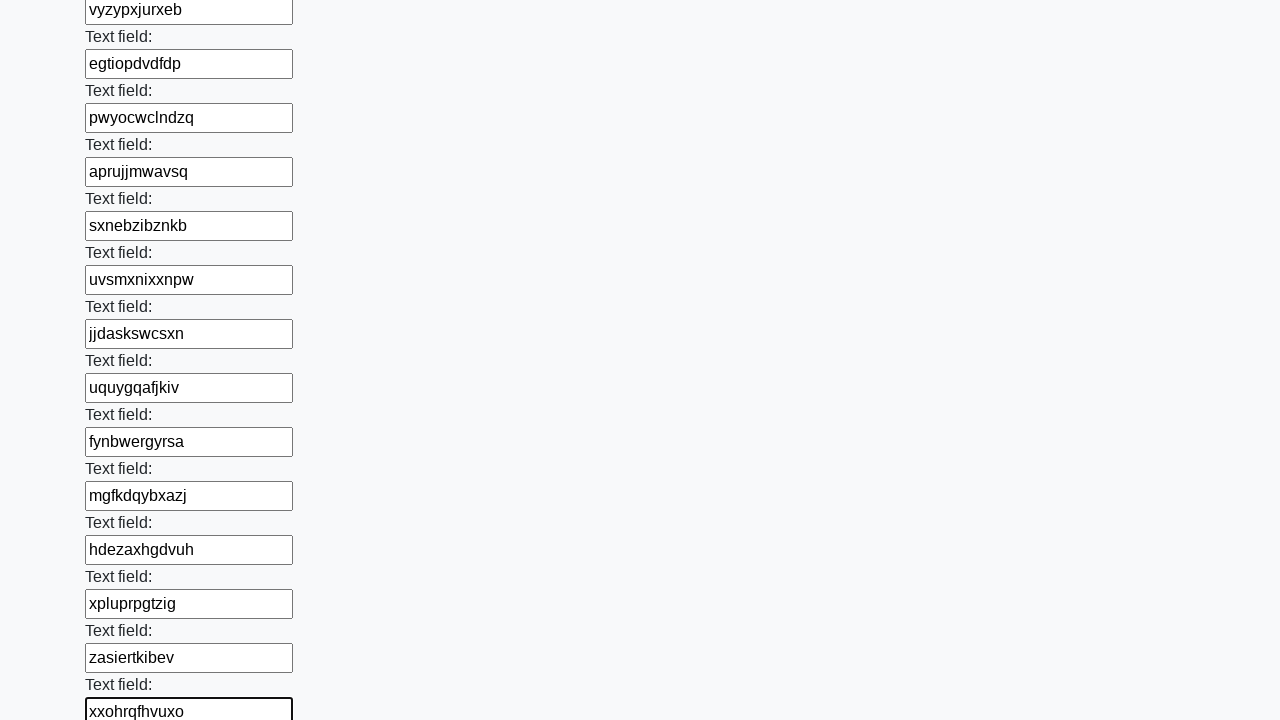

Filled input field 63/100 with random text on input[type='text'] >> nth=62
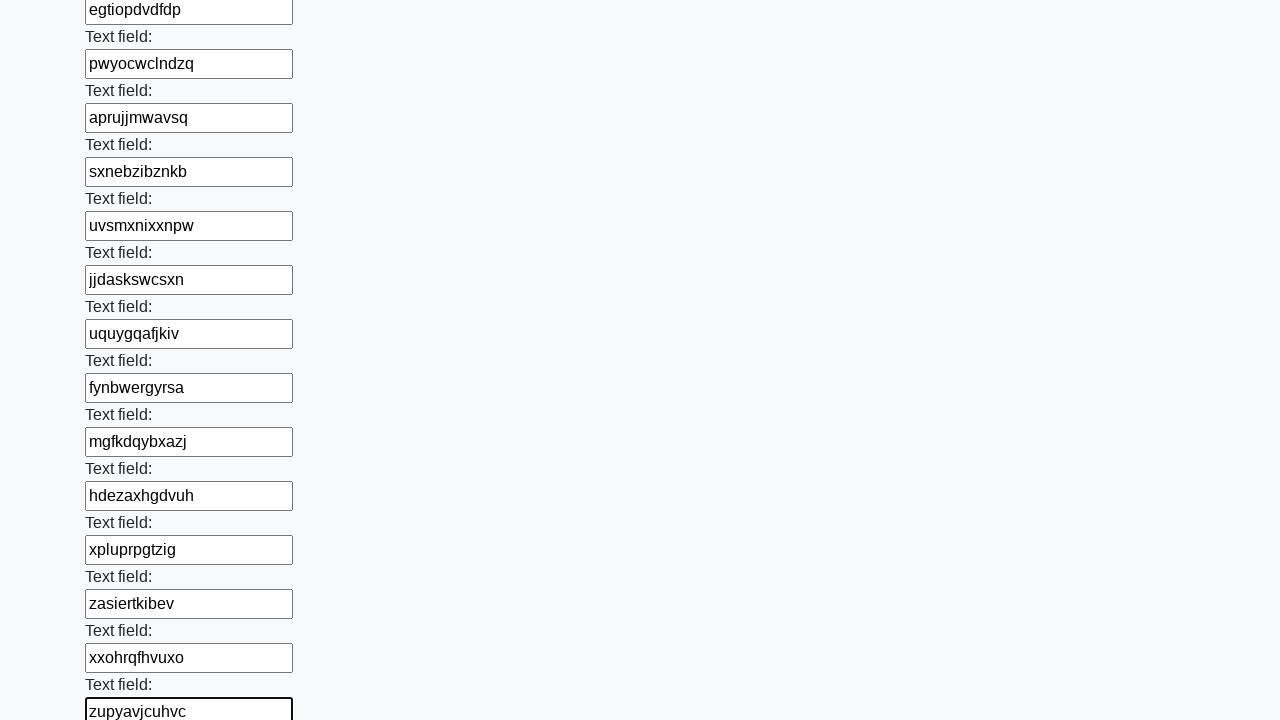

Filled input field 64/100 with random text on input[type='text'] >> nth=63
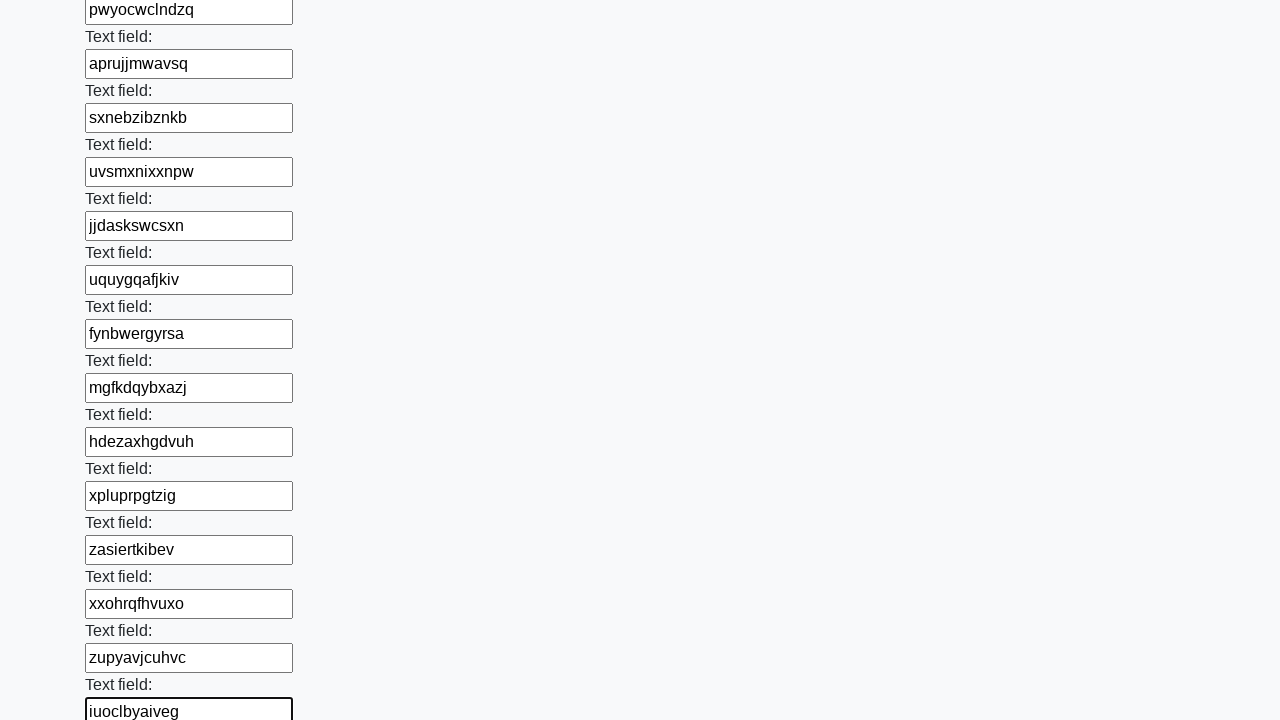

Filled input field 65/100 with random text on input[type='text'] >> nth=64
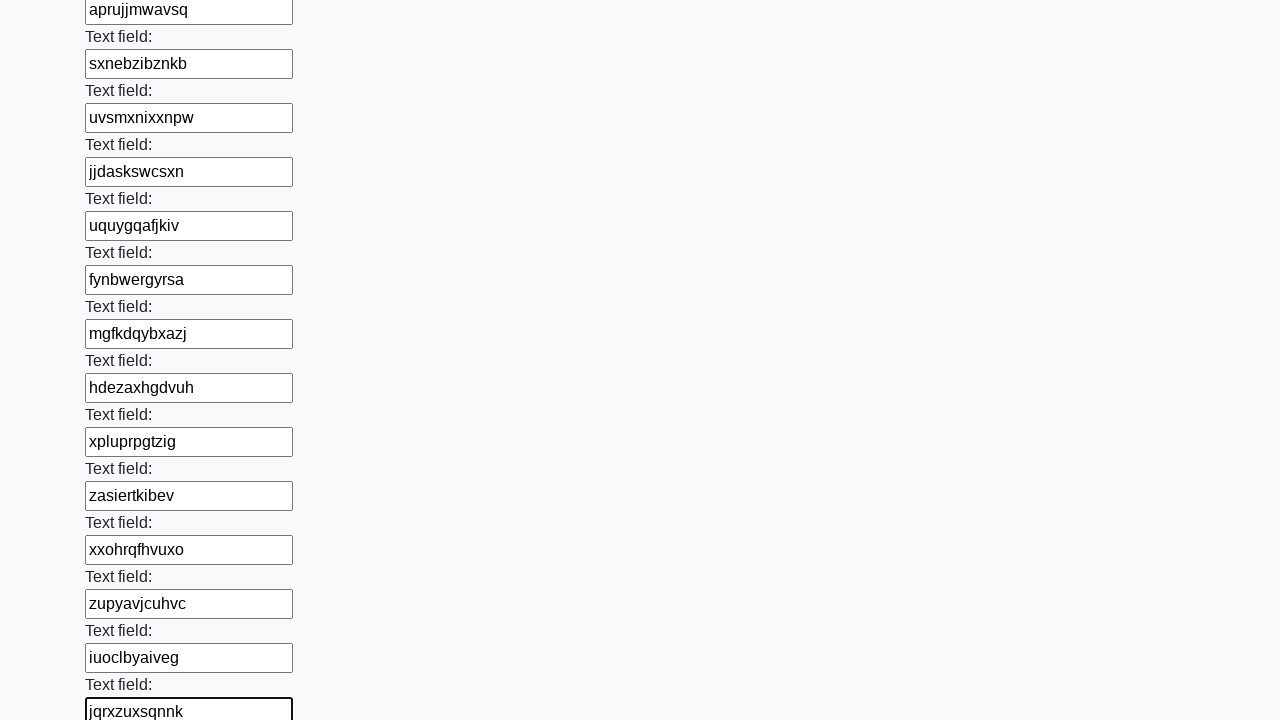

Filled input field 66/100 with random text on input[type='text'] >> nth=65
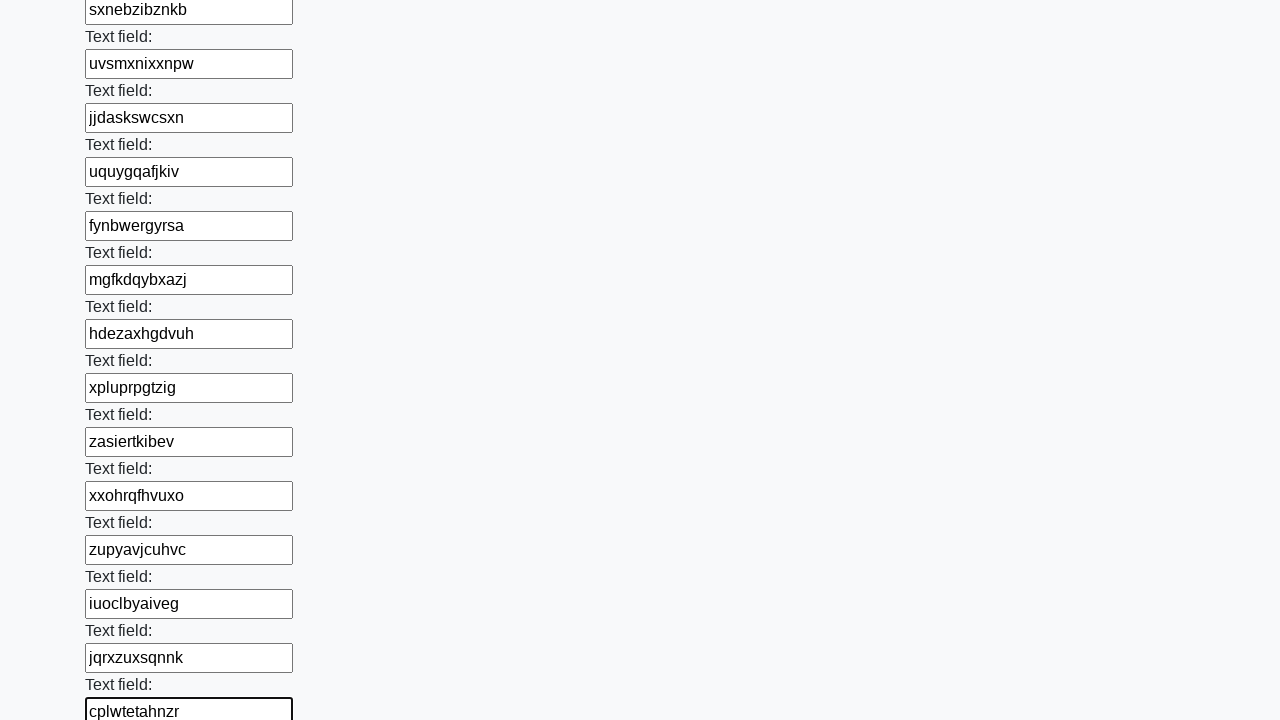

Filled input field 67/100 with random text on input[type='text'] >> nth=66
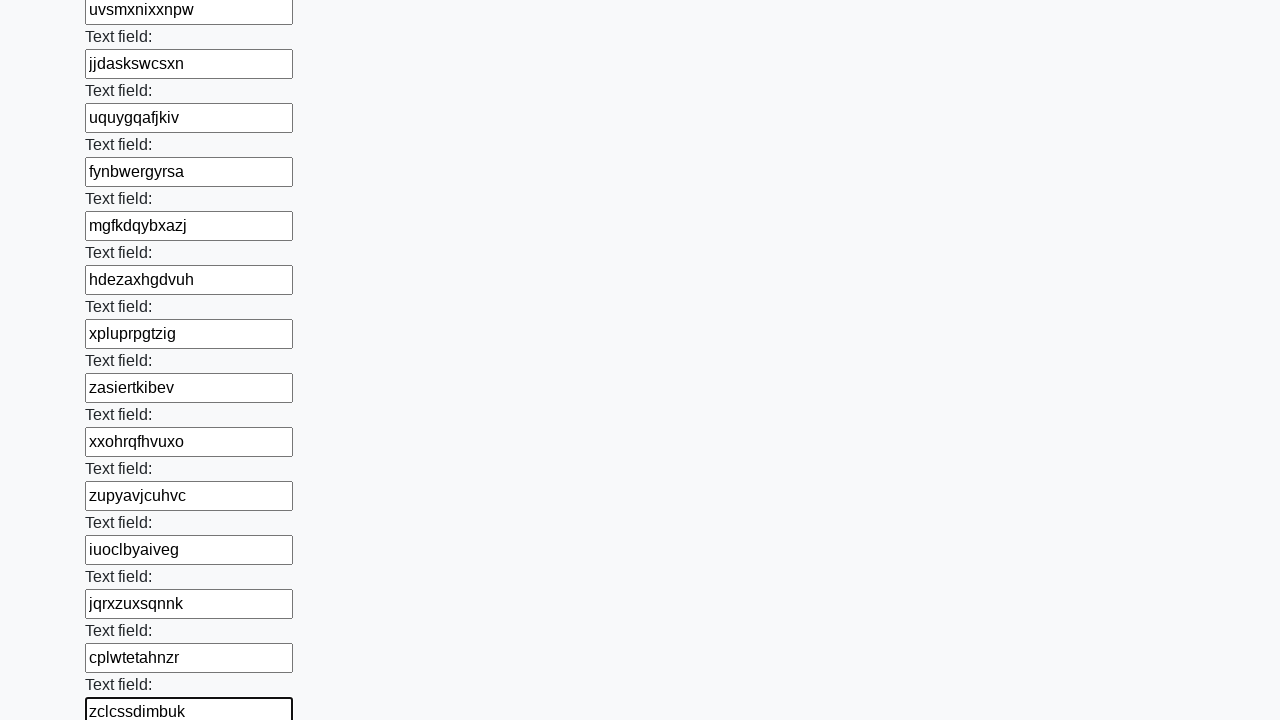

Filled input field 68/100 with random text on input[type='text'] >> nth=67
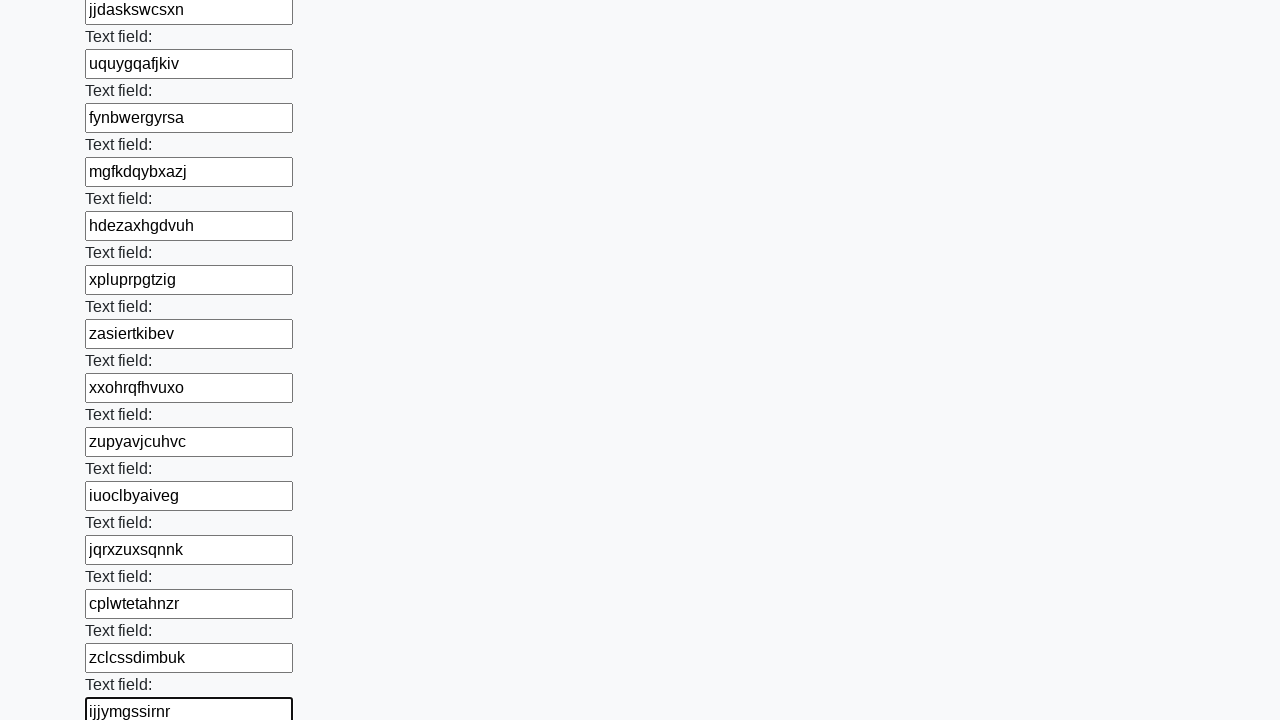

Filled input field 69/100 with random text on input[type='text'] >> nth=68
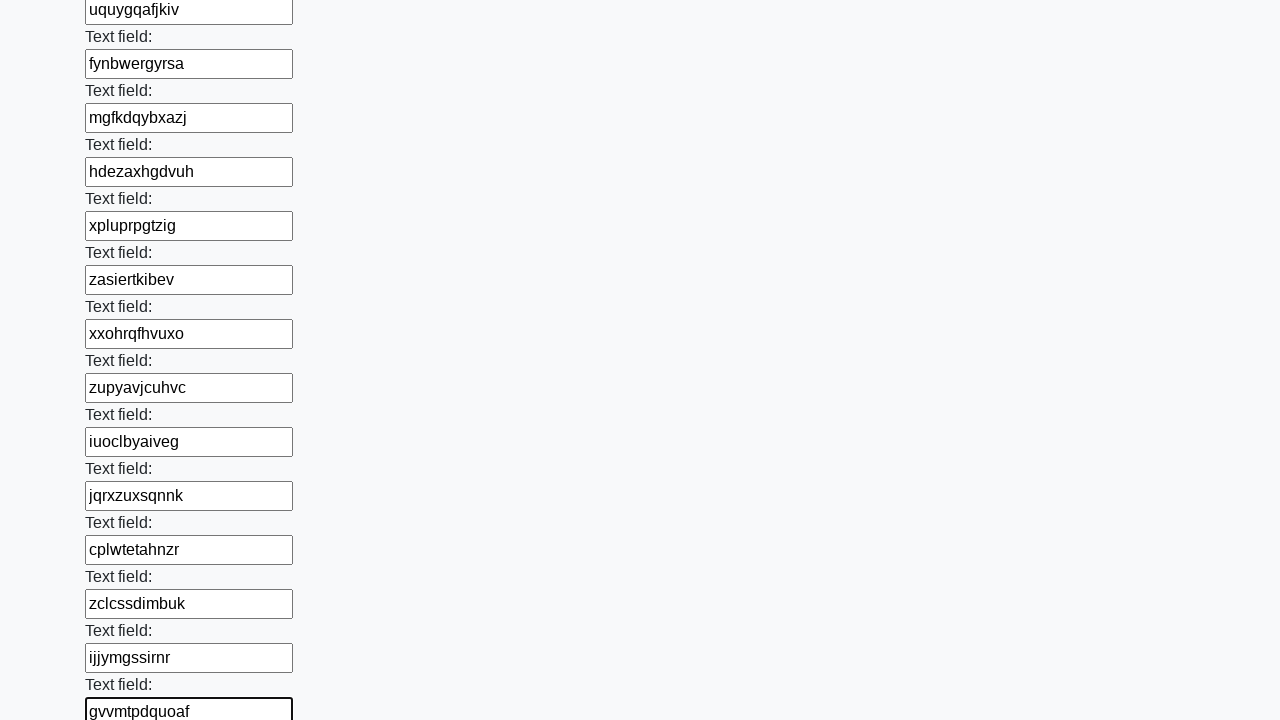

Filled input field 70/100 with random text on input[type='text'] >> nth=69
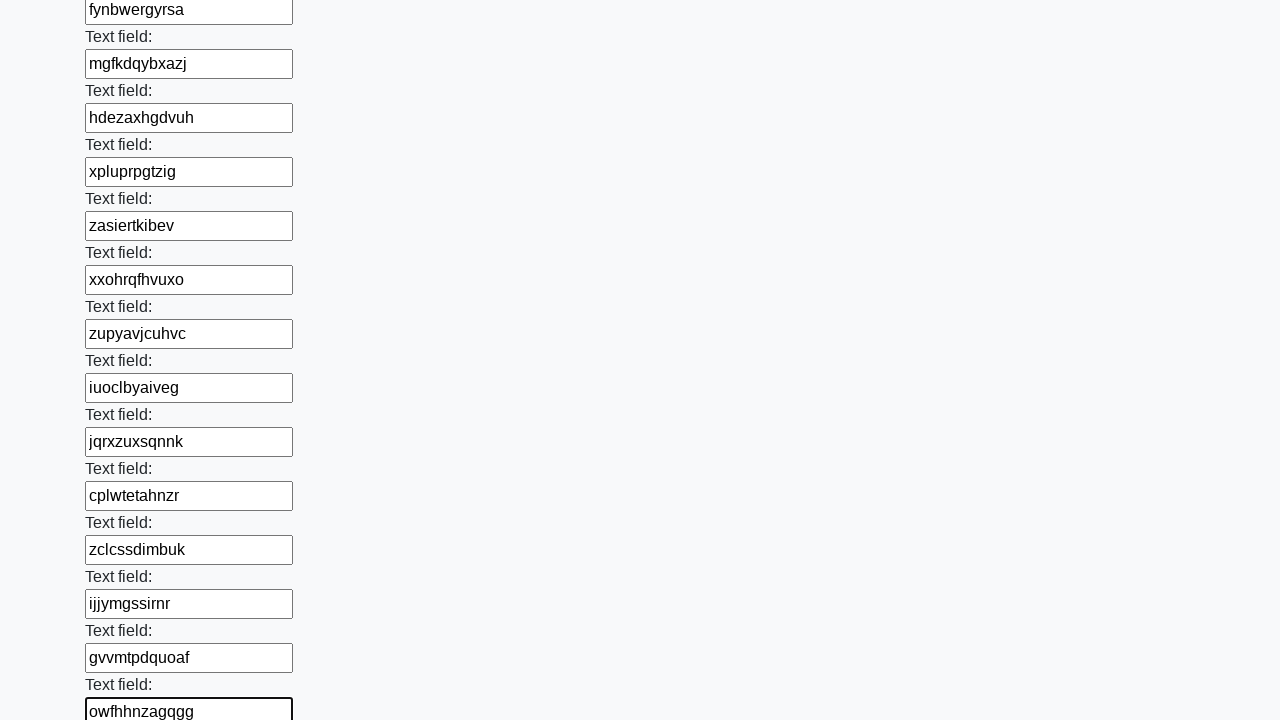

Filled input field 71/100 with random text on input[type='text'] >> nth=70
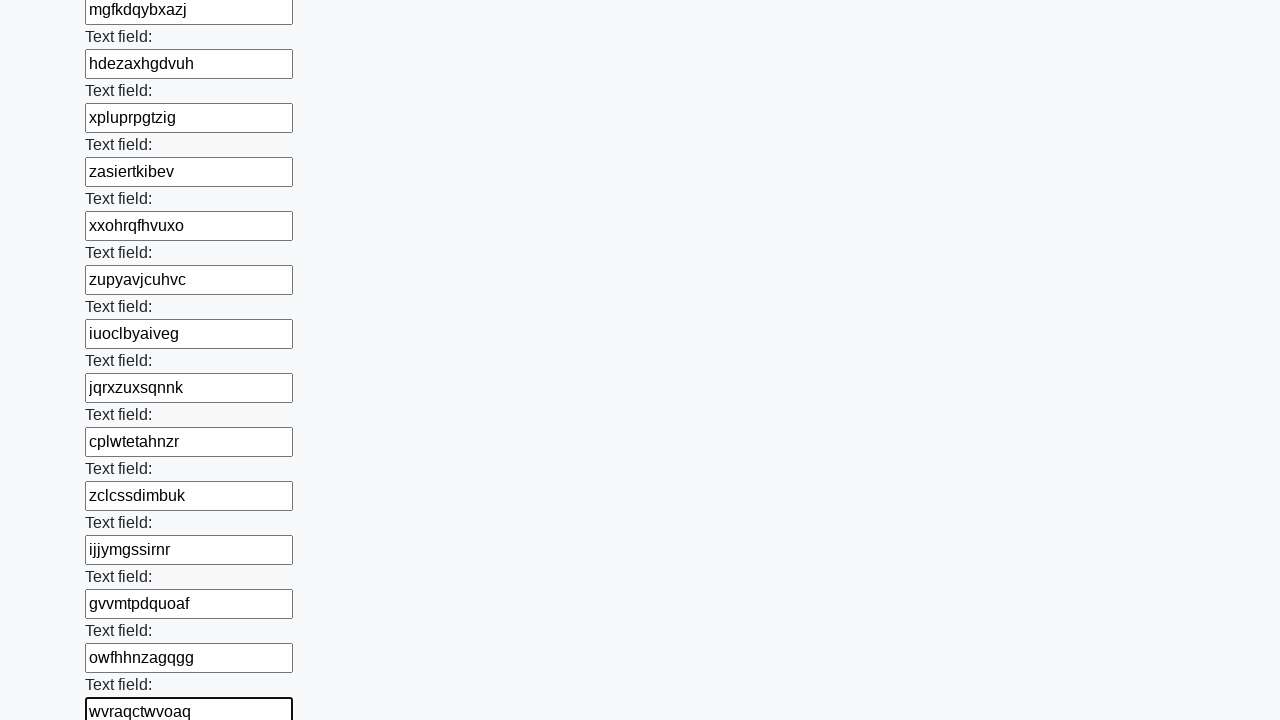

Filled input field 72/100 with random text on input[type='text'] >> nth=71
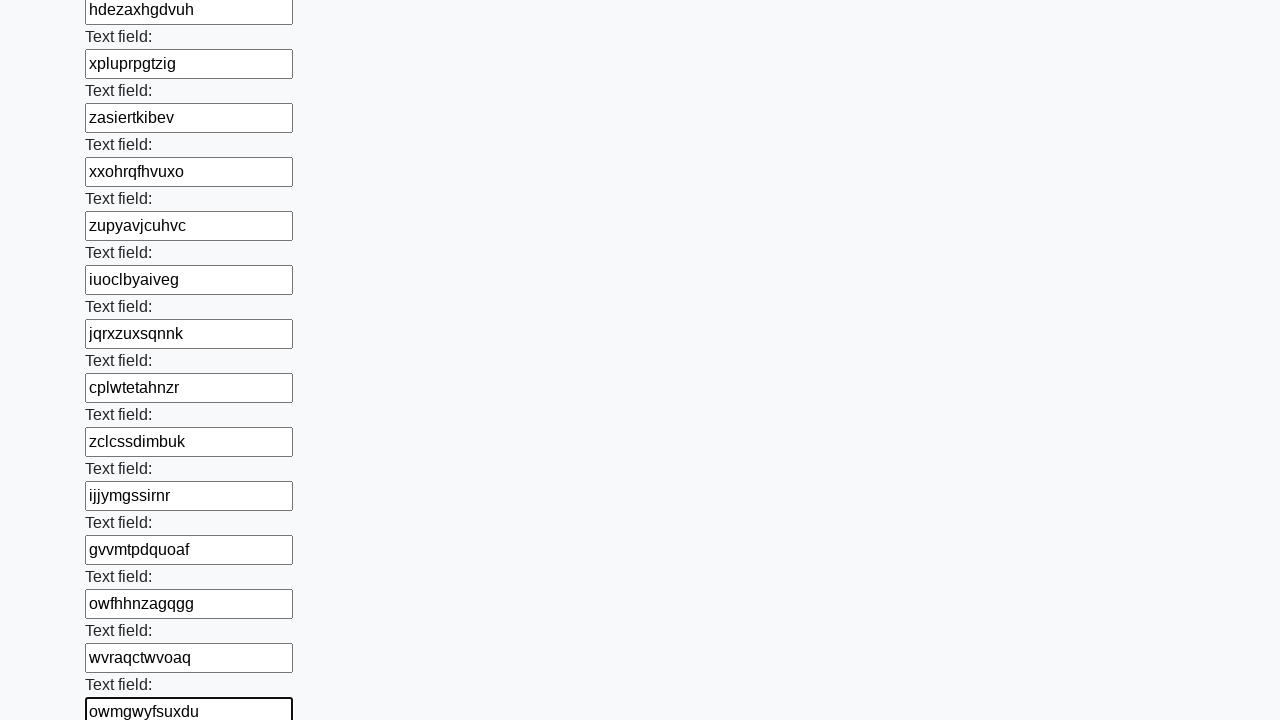

Filled input field 73/100 with random text on input[type='text'] >> nth=72
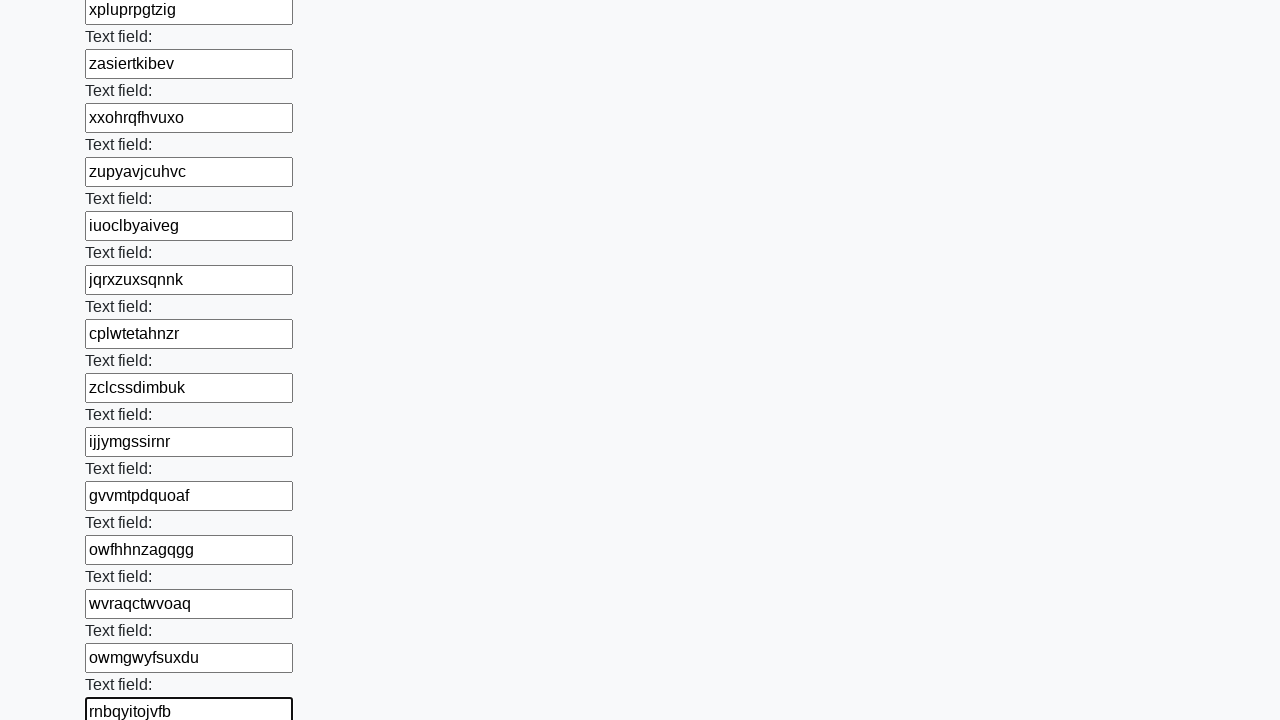

Filled input field 74/100 with random text on input[type='text'] >> nth=73
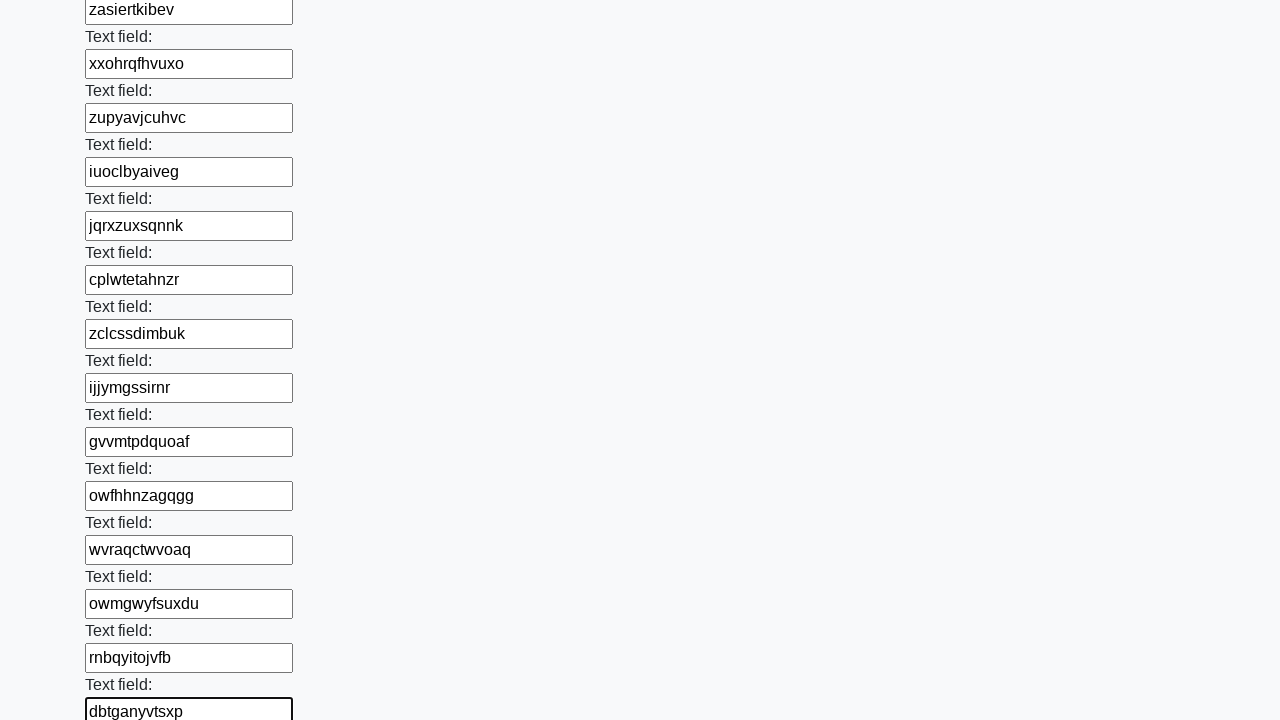

Filled input field 75/100 with random text on input[type='text'] >> nth=74
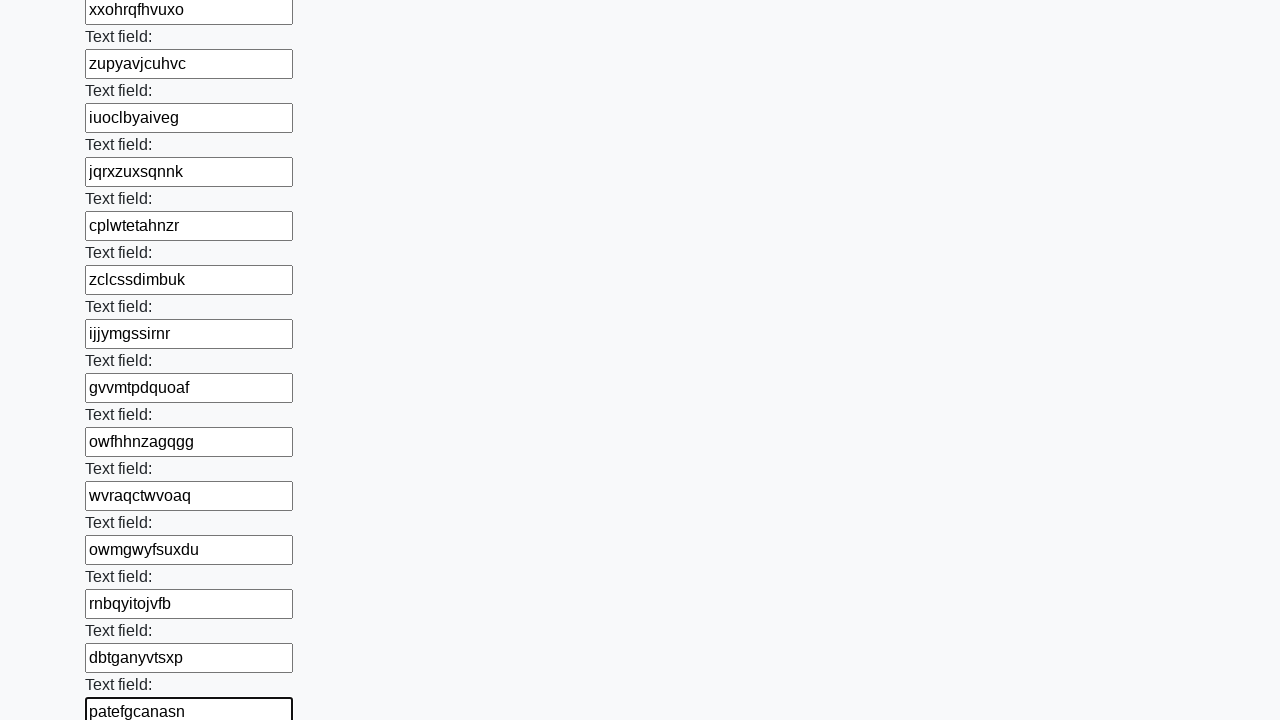

Filled input field 76/100 with random text on input[type='text'] >> nth=75
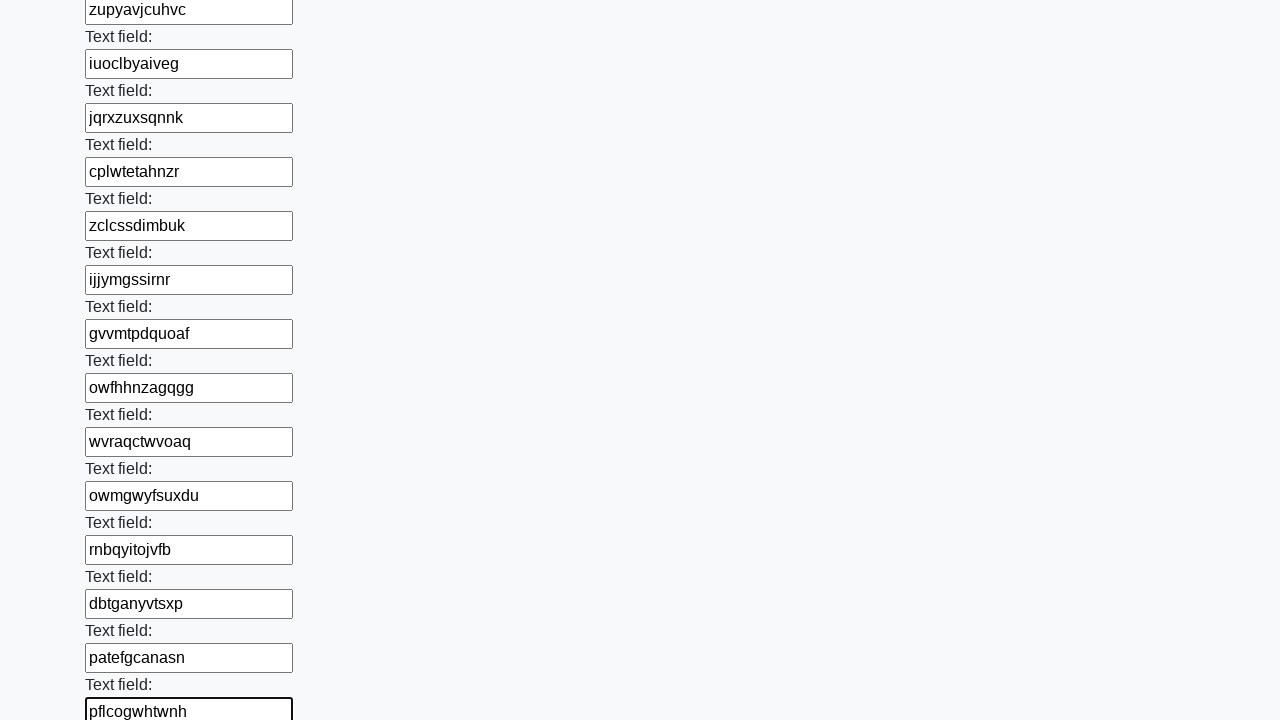

Filled input field 77/100 with random text on input[type='text'] >> nth=76
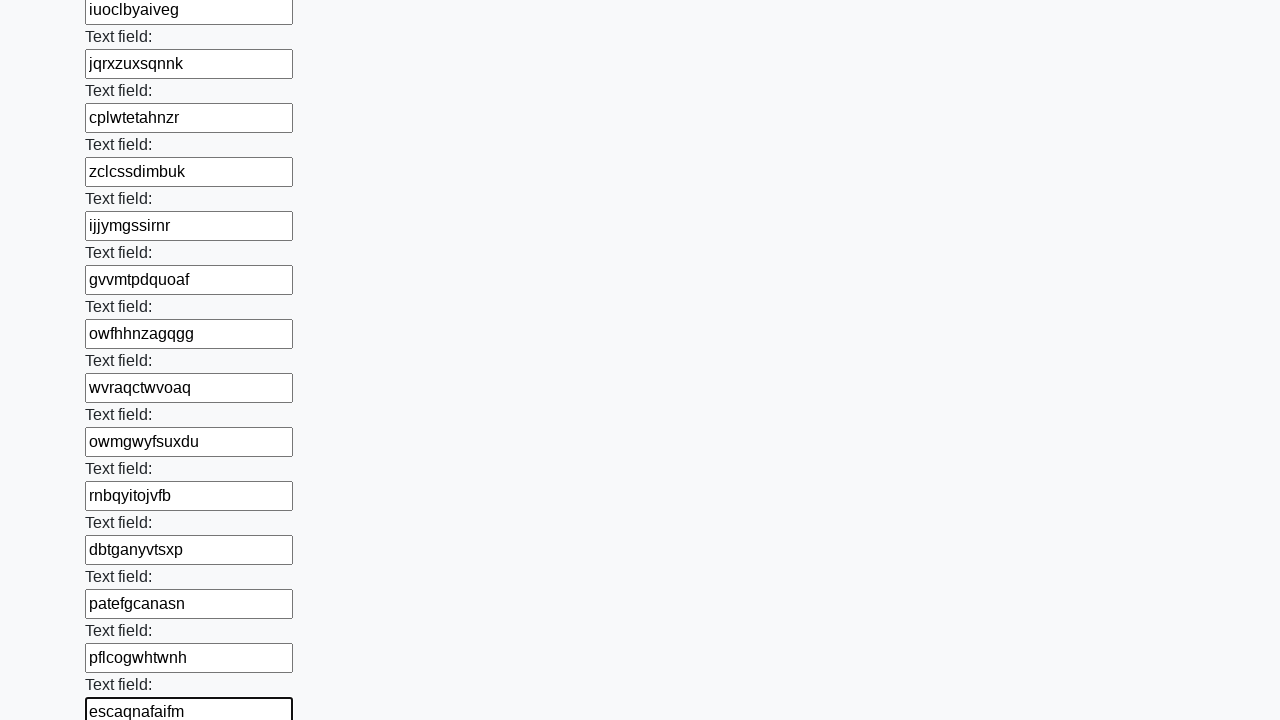

Filled input field 78/100 with random text on input[type='text'] >> nth=77
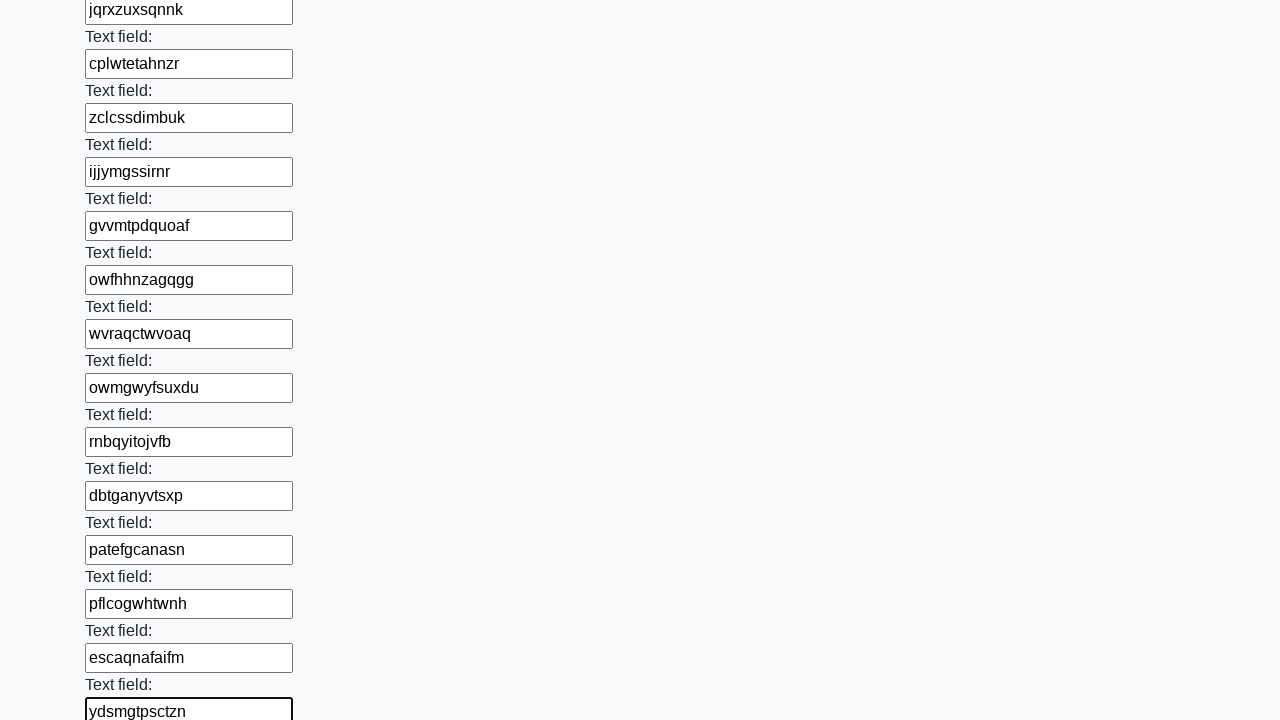

Filled input field 79/100 with random text on input[type='text'] >> nth=78
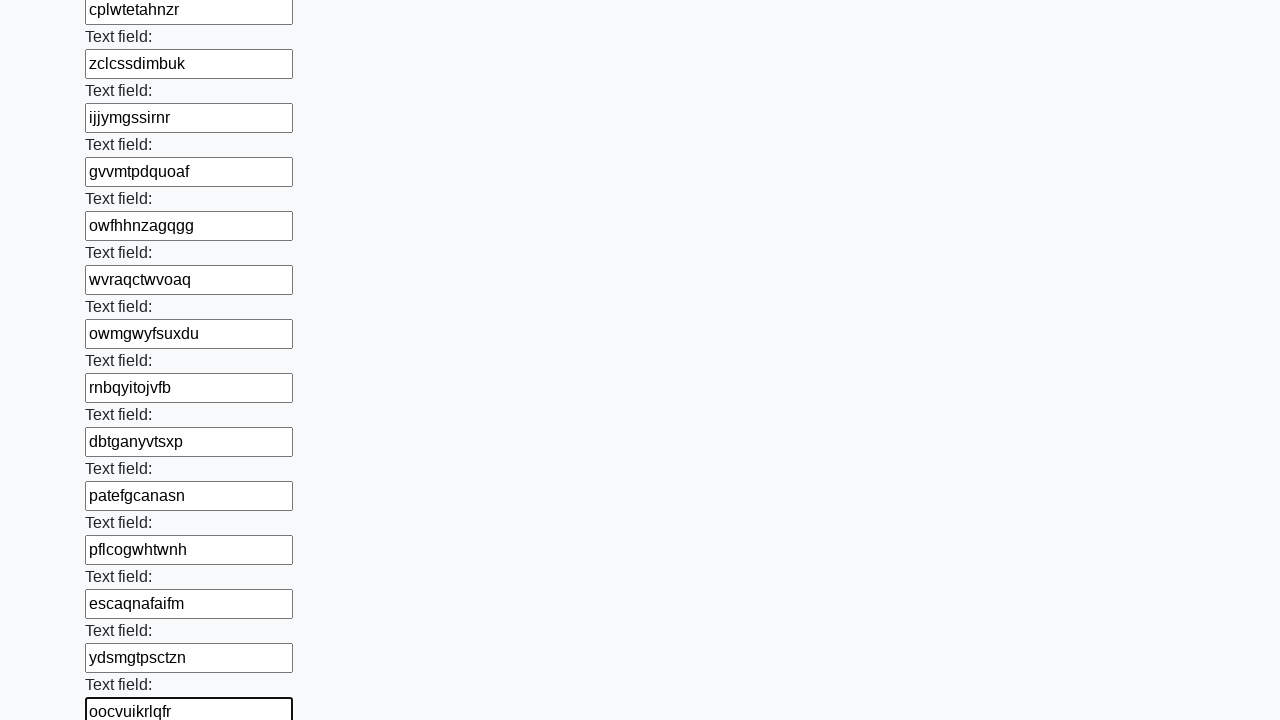

Filled input field 80/100 with random text on input[type='text'] >> nth=79
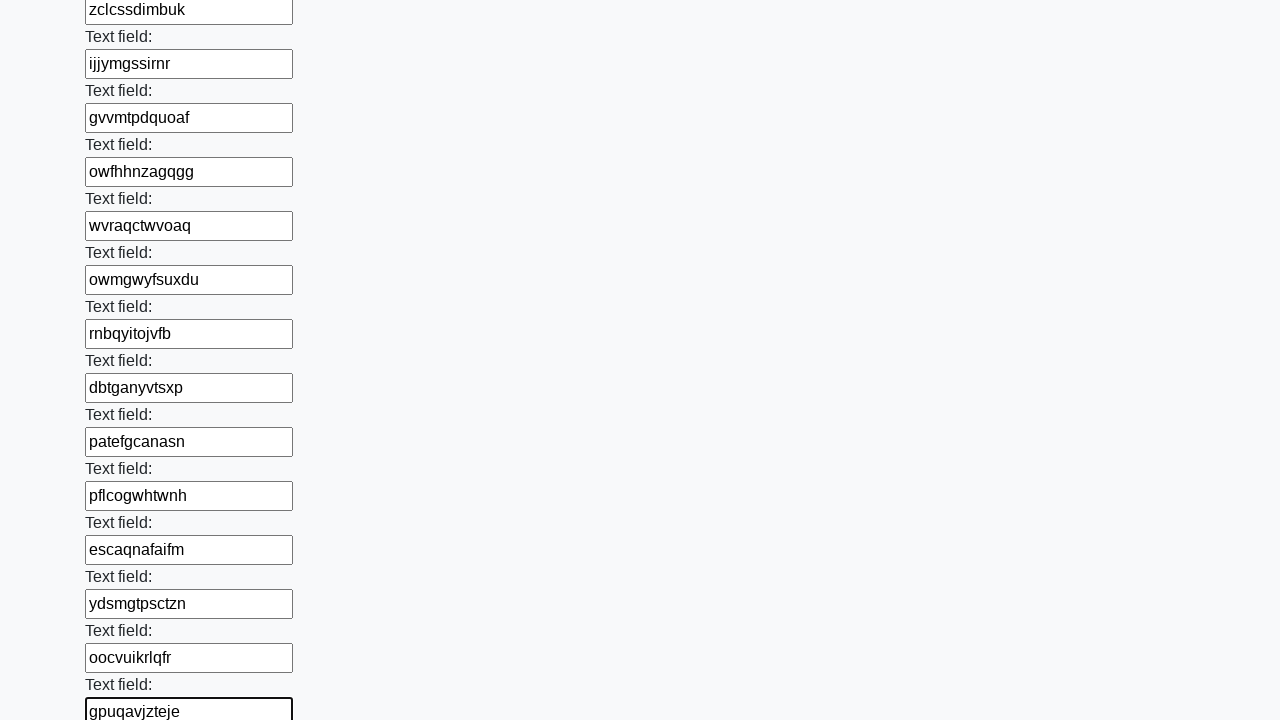

Filled input field 81/100 with random text on input[type='text'] >> nth=80
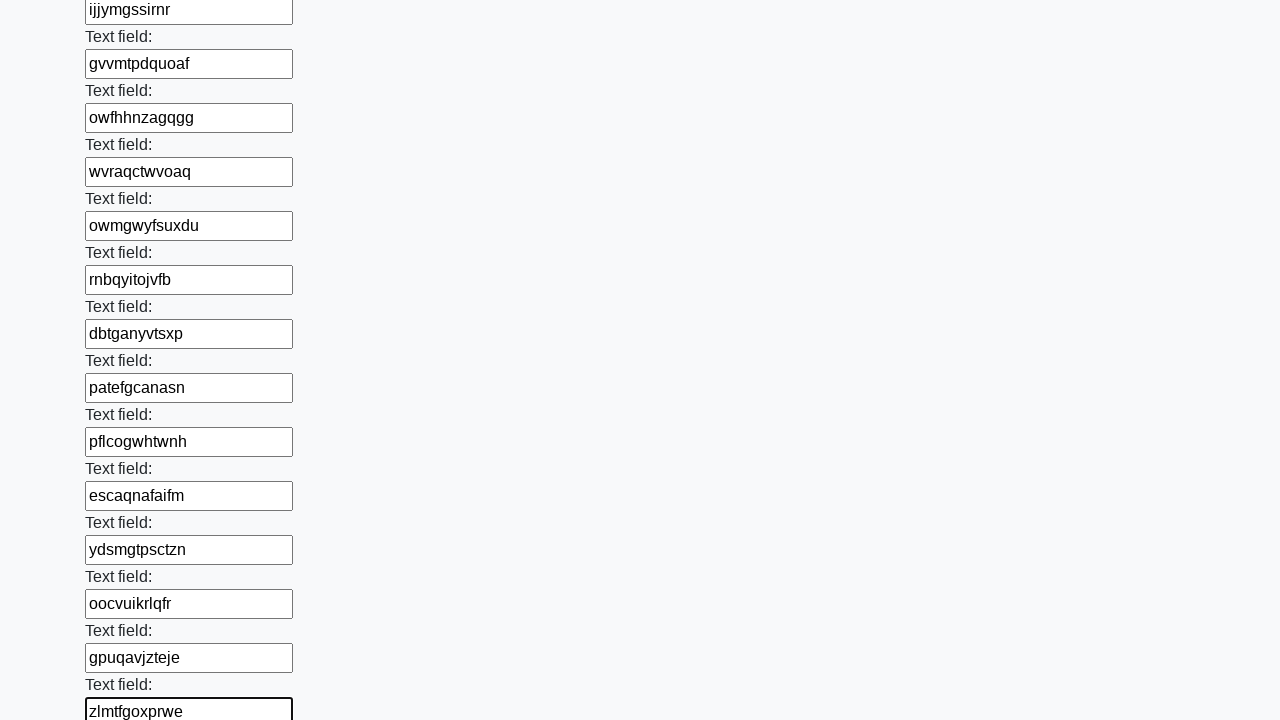

Filled input field 82/100 with random text on input[type='text'] >> nth=81
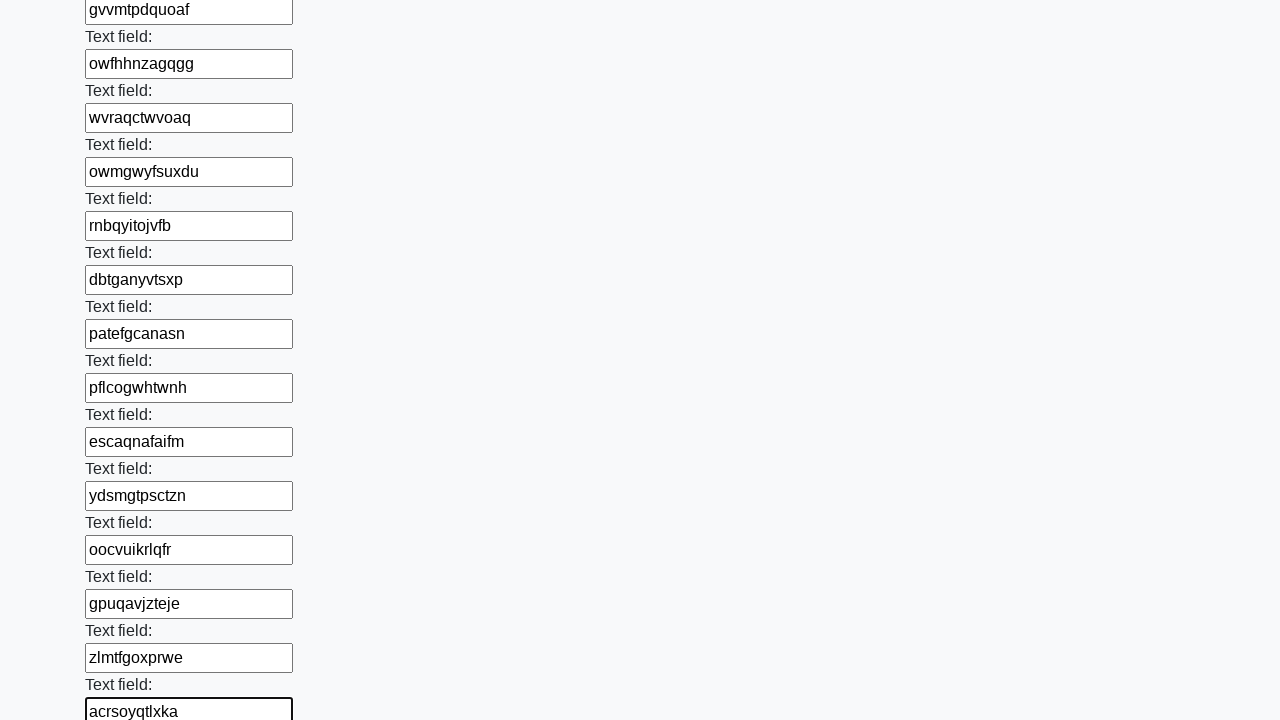

Filled input field 83/100 with random text on input[type='text'] >> nth=82
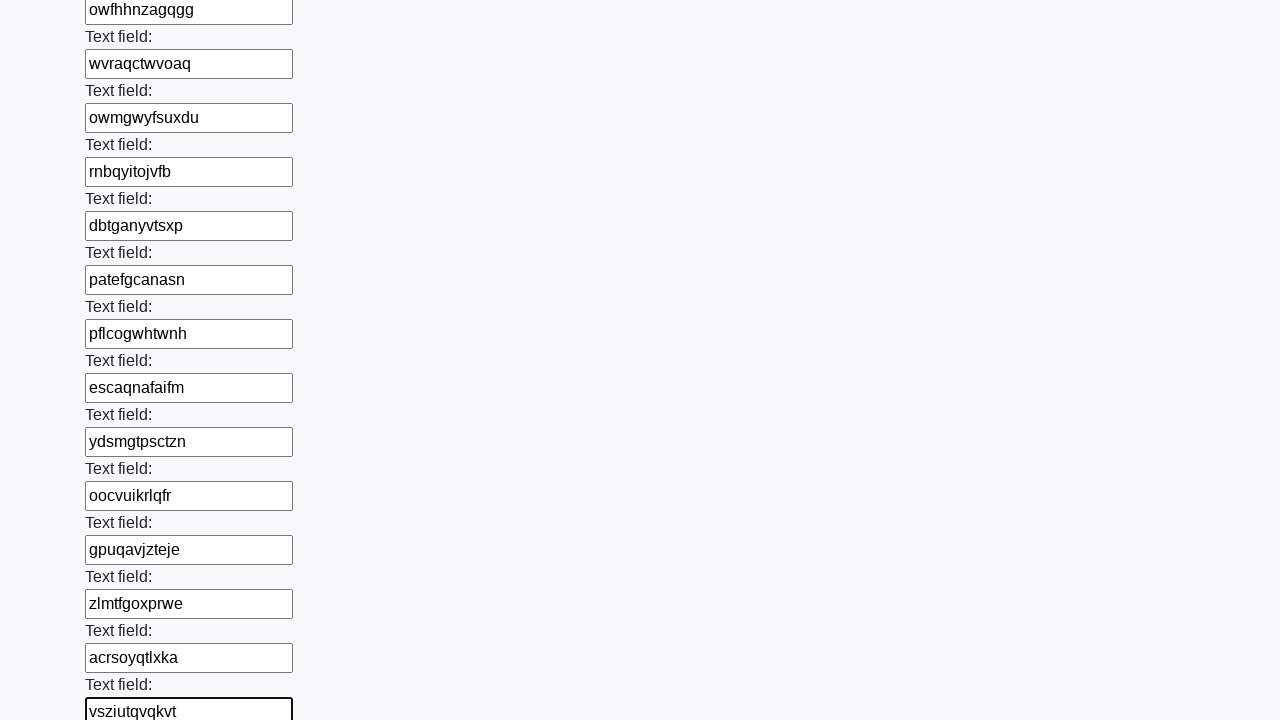

Filled input field 84/100 with random text on input[type='text'] >> nth=83
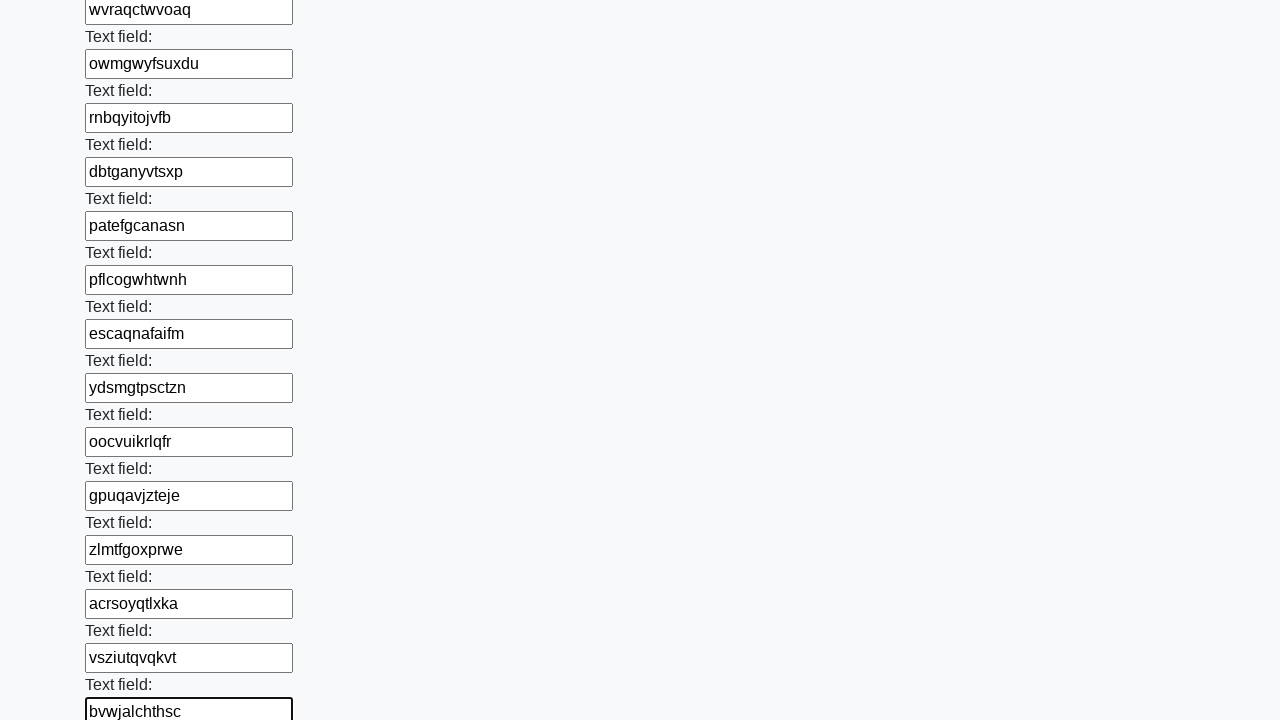

Filled input field 85/100 with random text on input[type='text'] >> nth=84
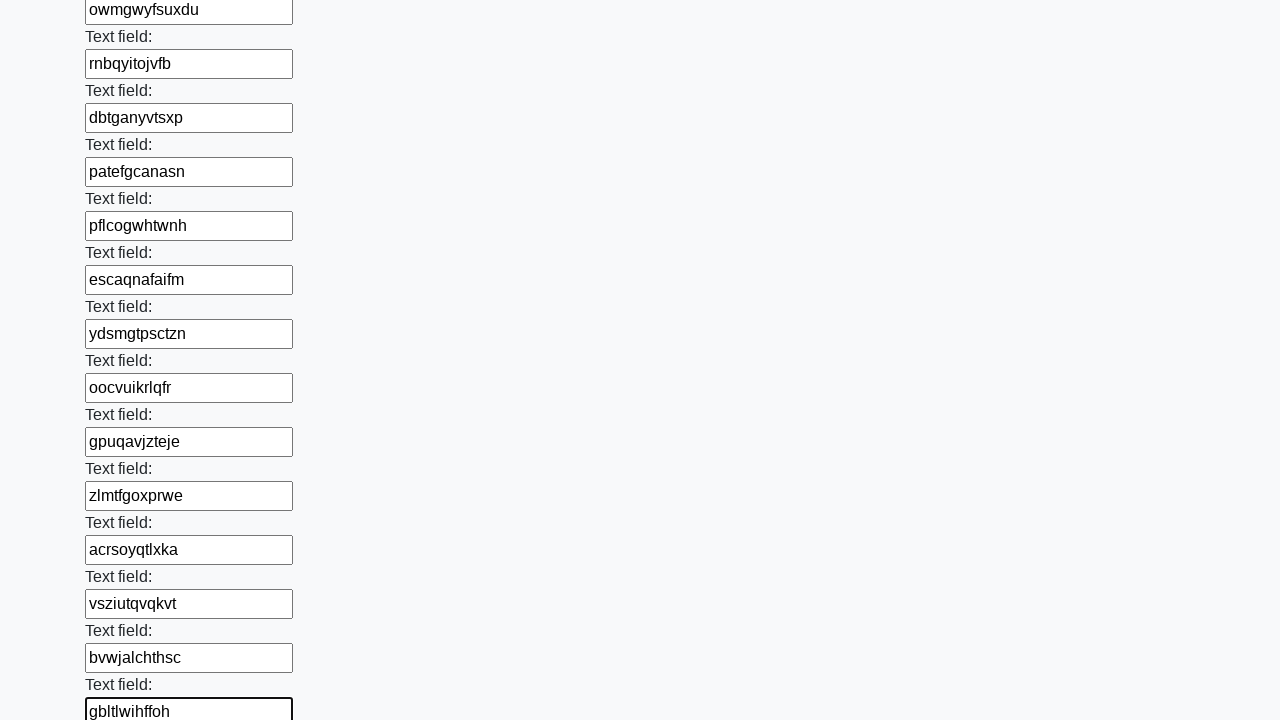

Filled input field 86/100 with random text on input[type='text'] >> nth=85
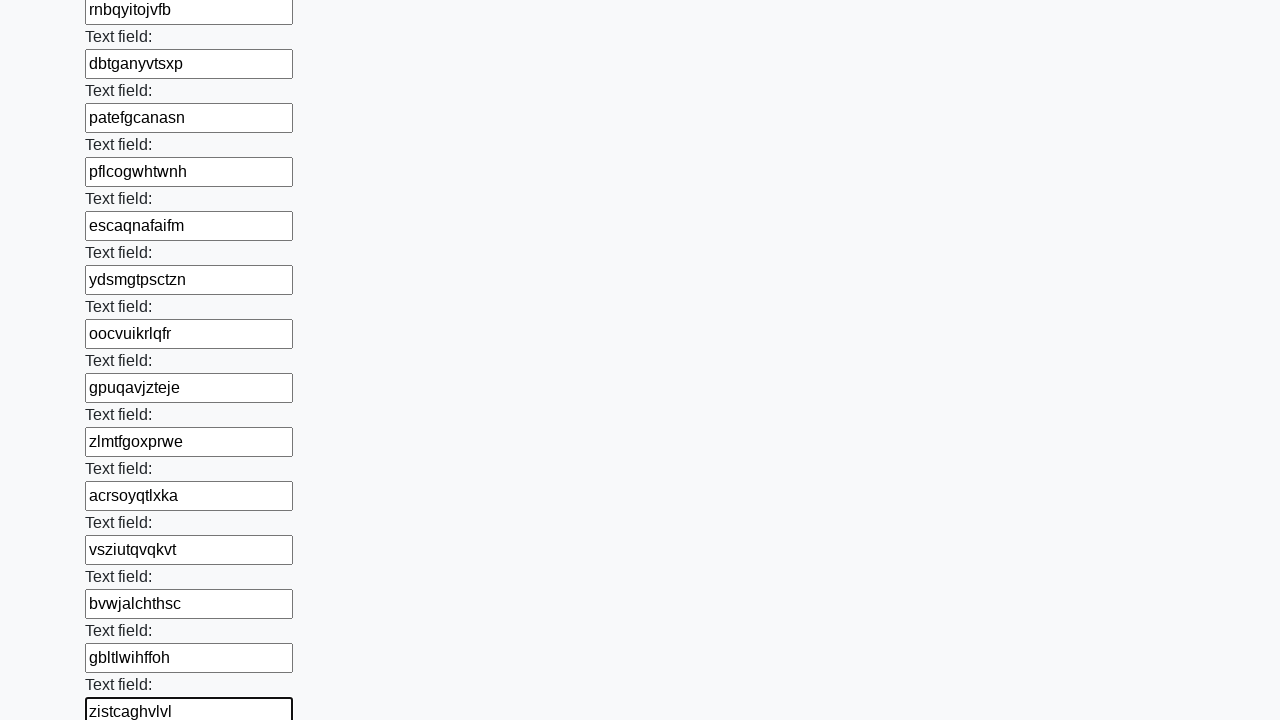

Filled input field 87/100 with random text on input[type='text'] >> nth=86
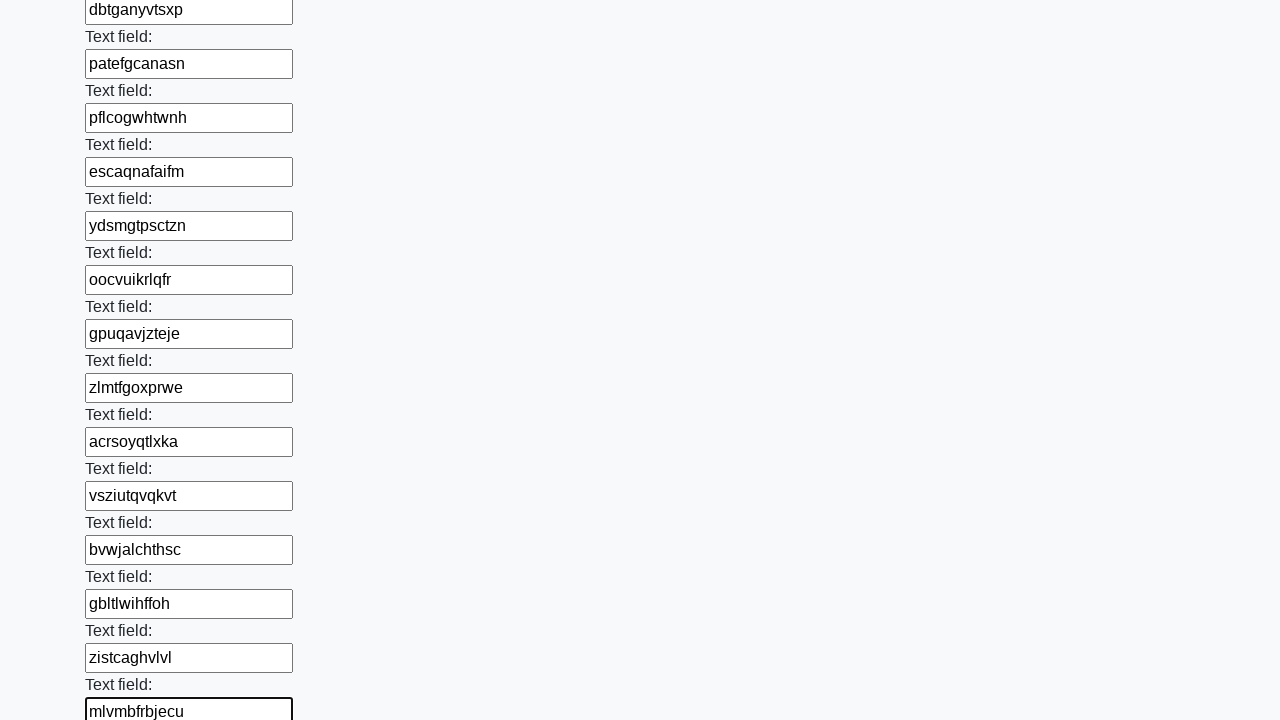

Filled input field 88/100 with random text on input[type='text'] >> nth=87
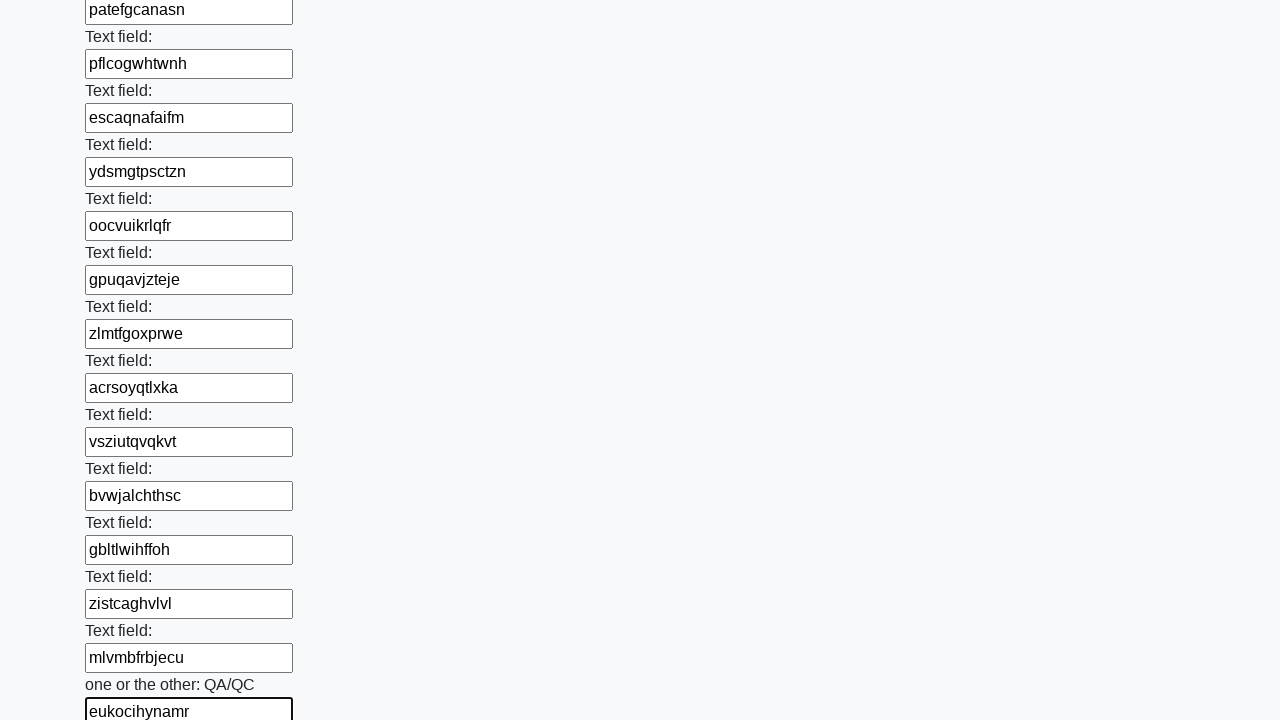

Filled input field 89/100 with random text on input[type='text'] >> nth=88
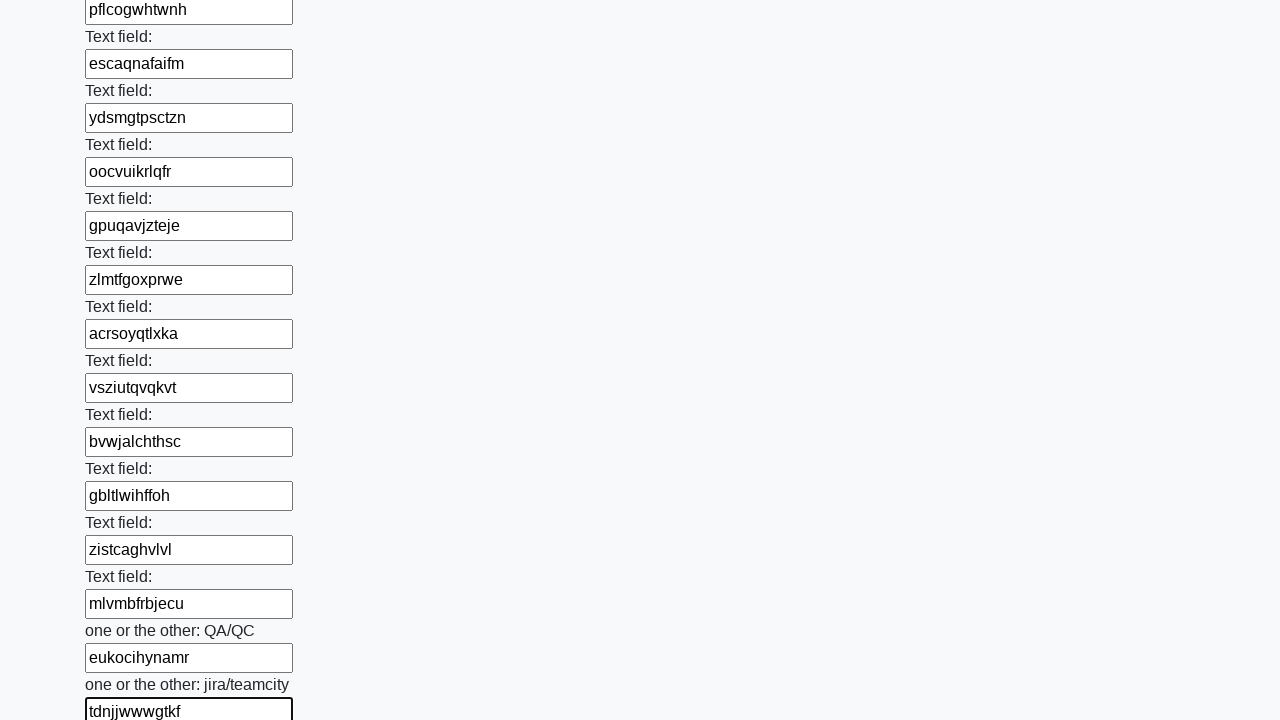

Filled input field 90/100 with random text on input[type='text'] >> nth=89
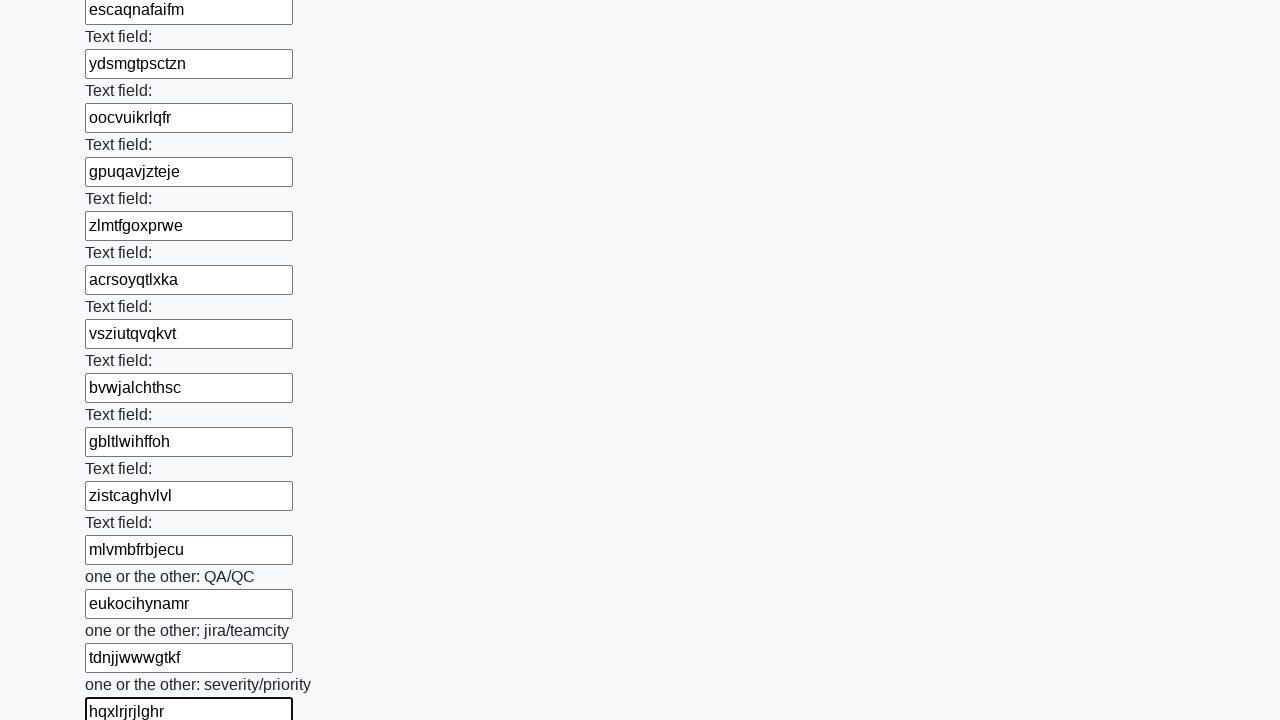

Filled input field 91/100 with random text on input[type='text'] >> nth=90
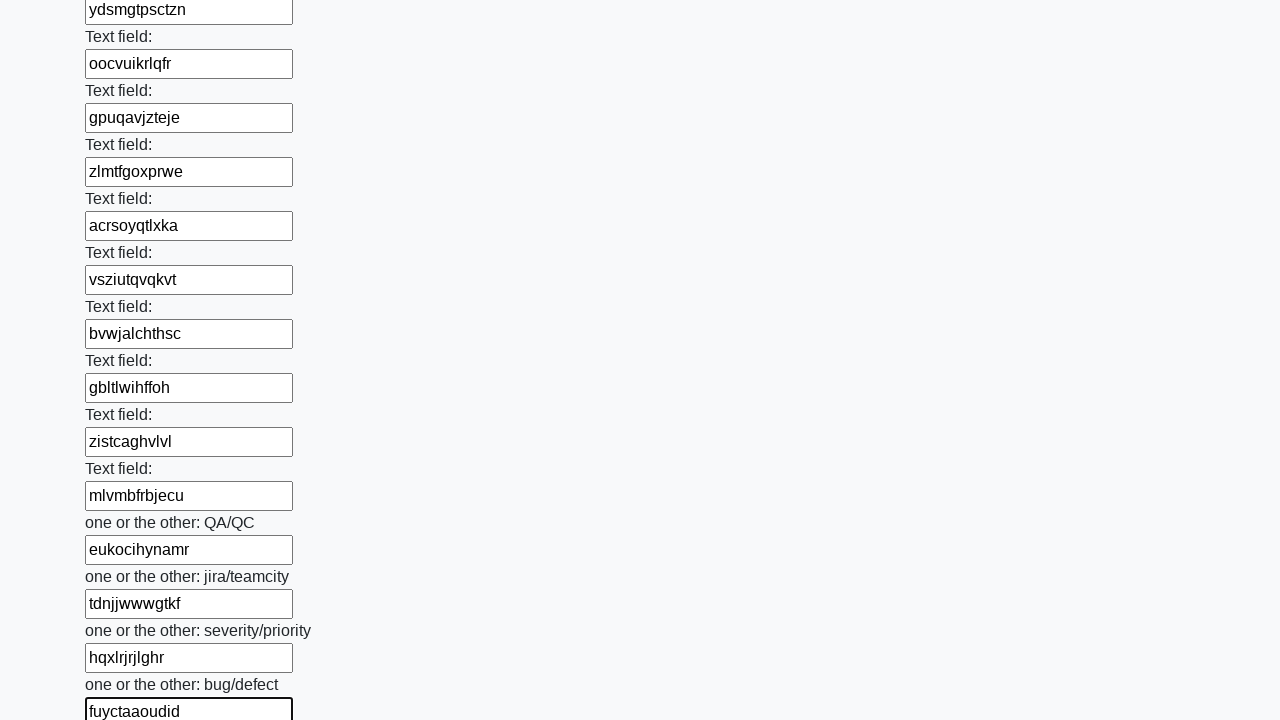

Filled input field 92/100 with random text on input[type='text'] >> nth=91
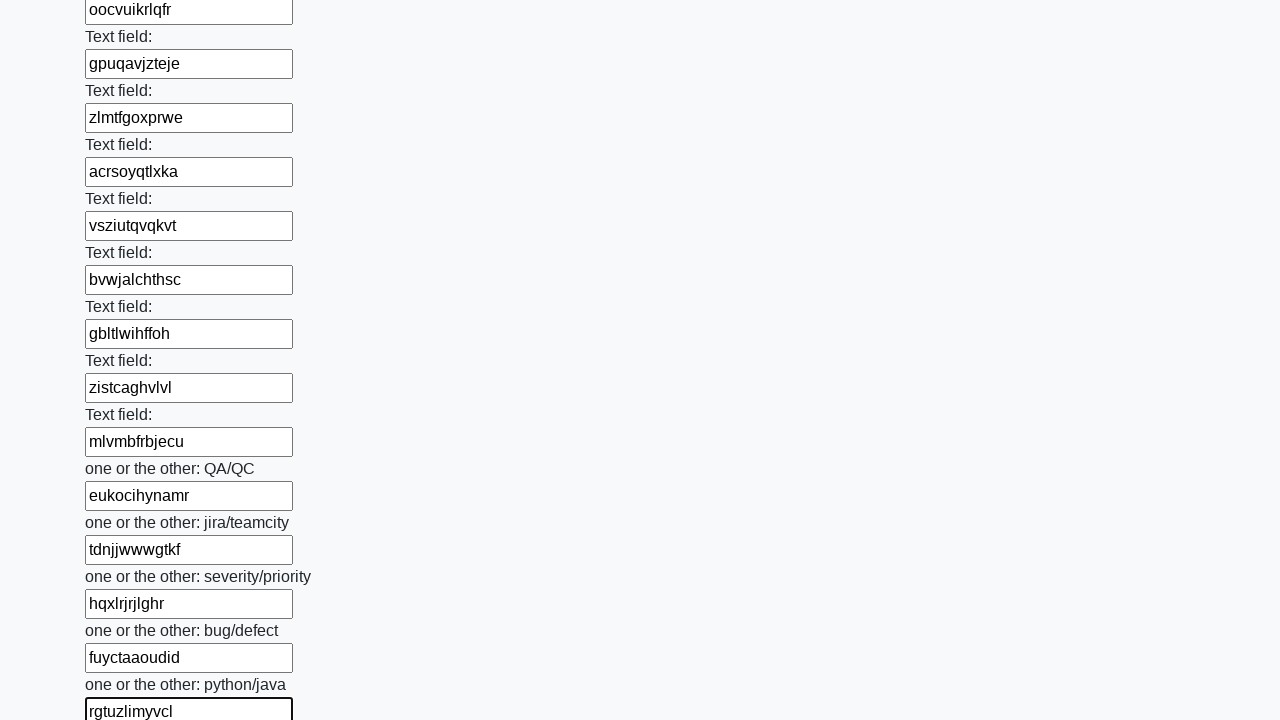

Filled input field 93/100 with random text on input[type='text'] >> nth=92
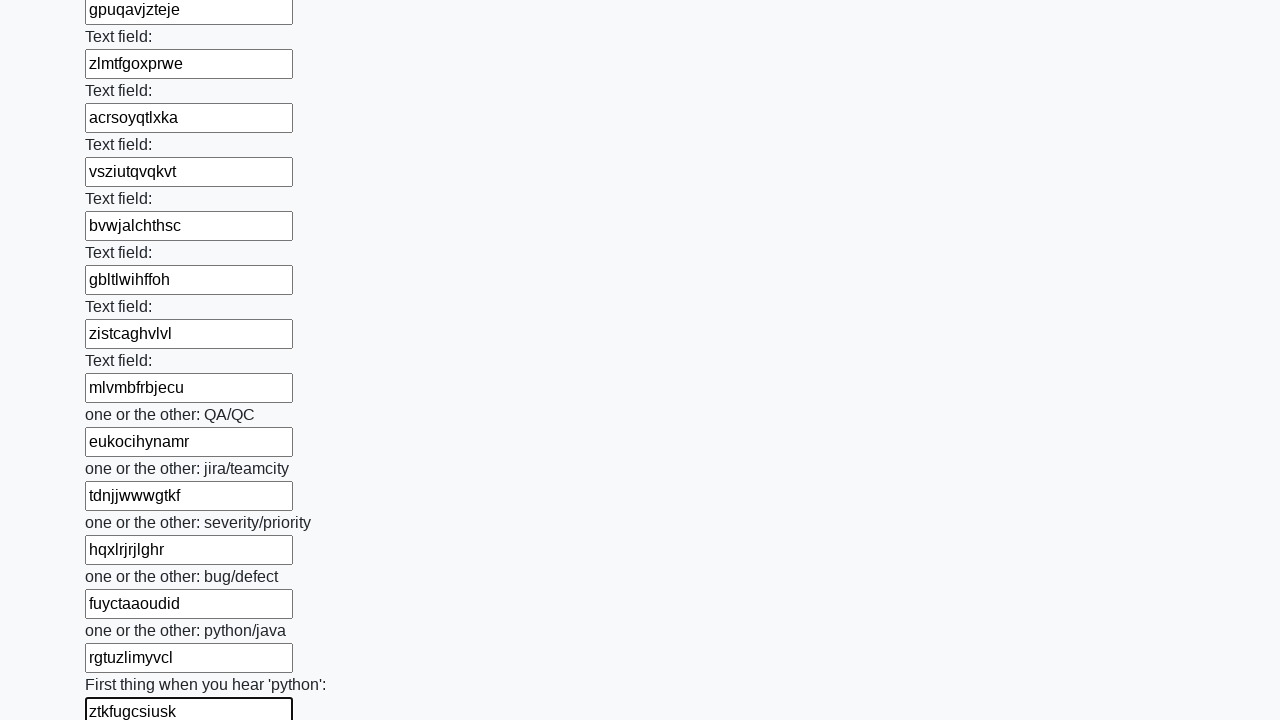

Filled input field 94/100 with random text on input[type='text'] >> nth=93
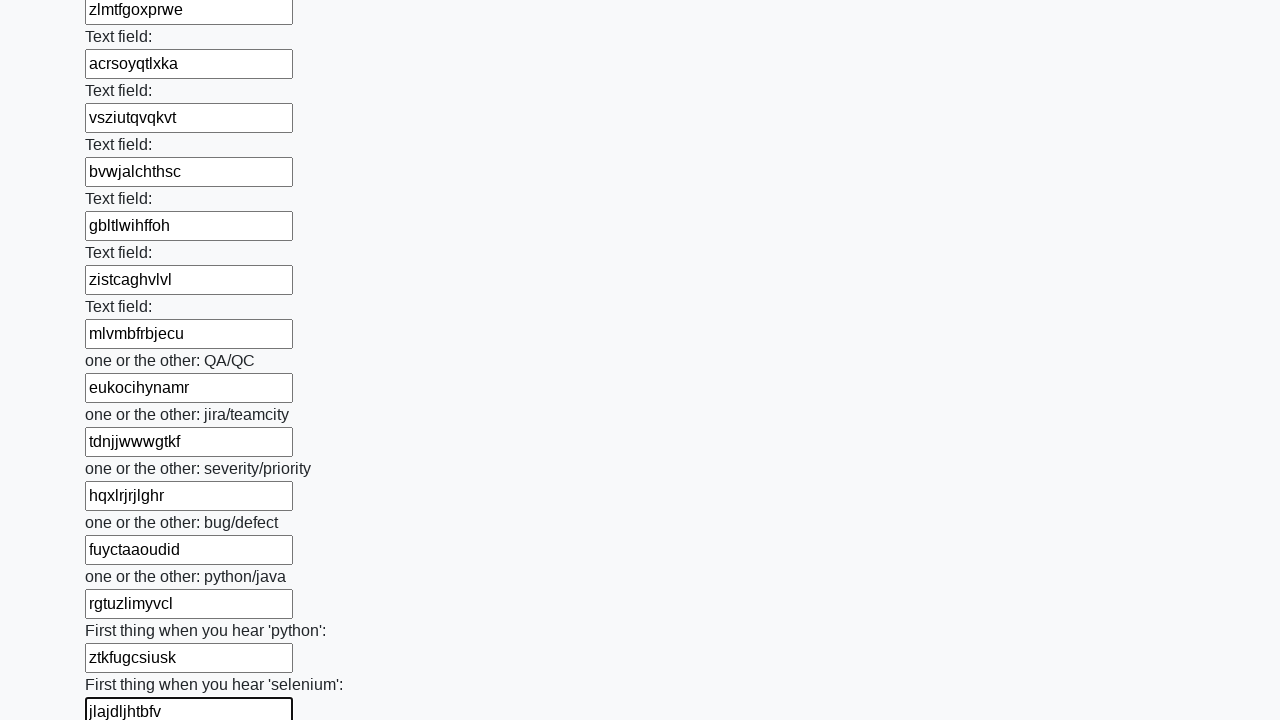

Filled input field 95/100 with random text on input[type='text'] >> nth=94
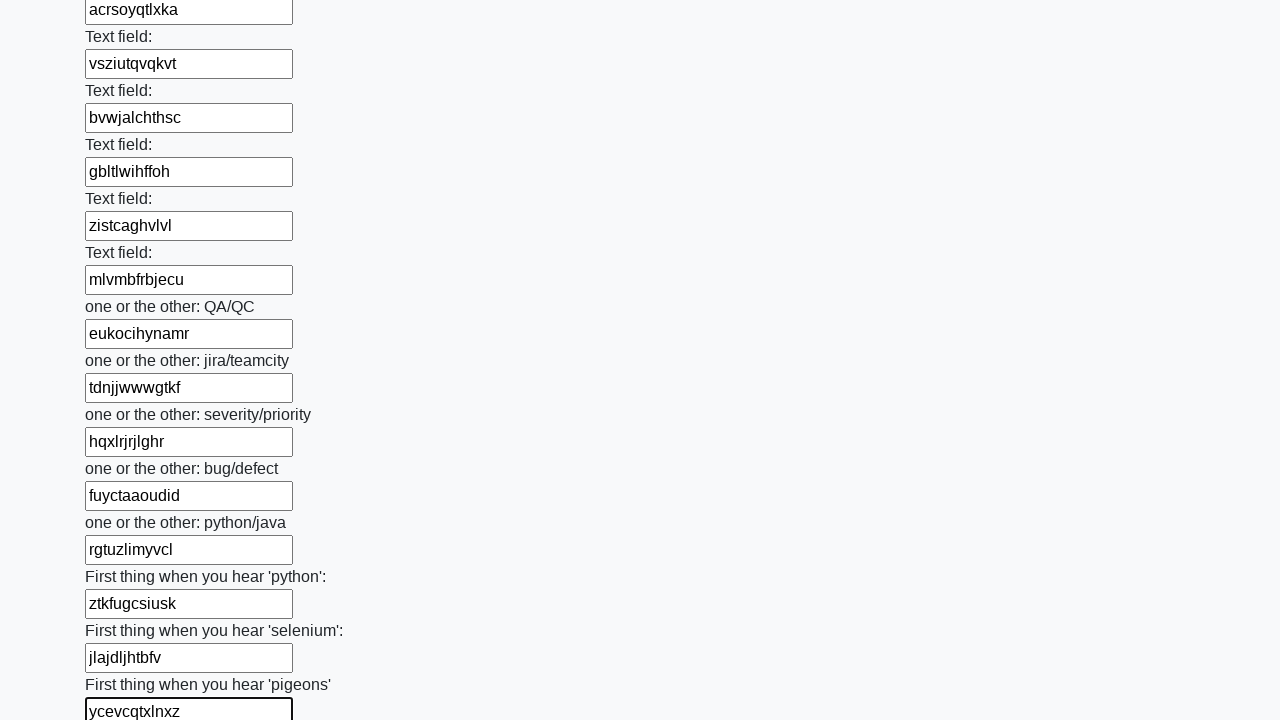

Filled input field 96/100 with random text on input[type='text'] >> nth=95
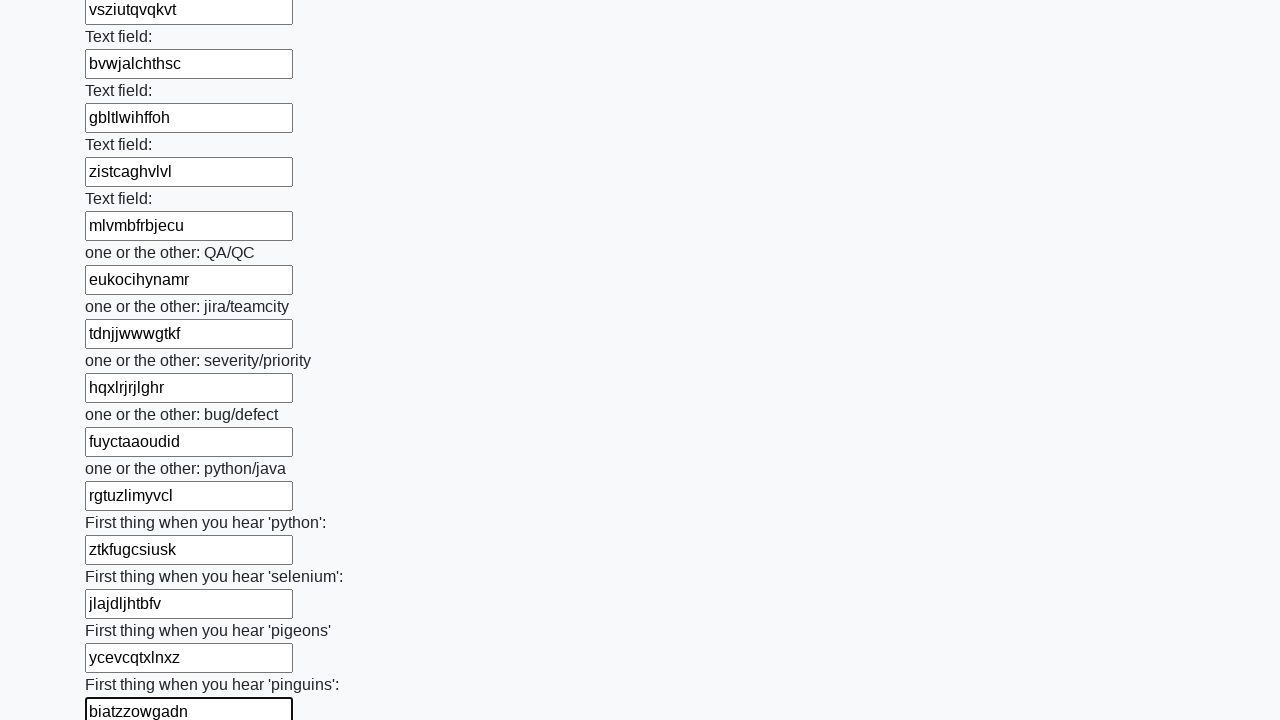

Filled input field 97/100 with random text on input[type='text'] >> nth=96
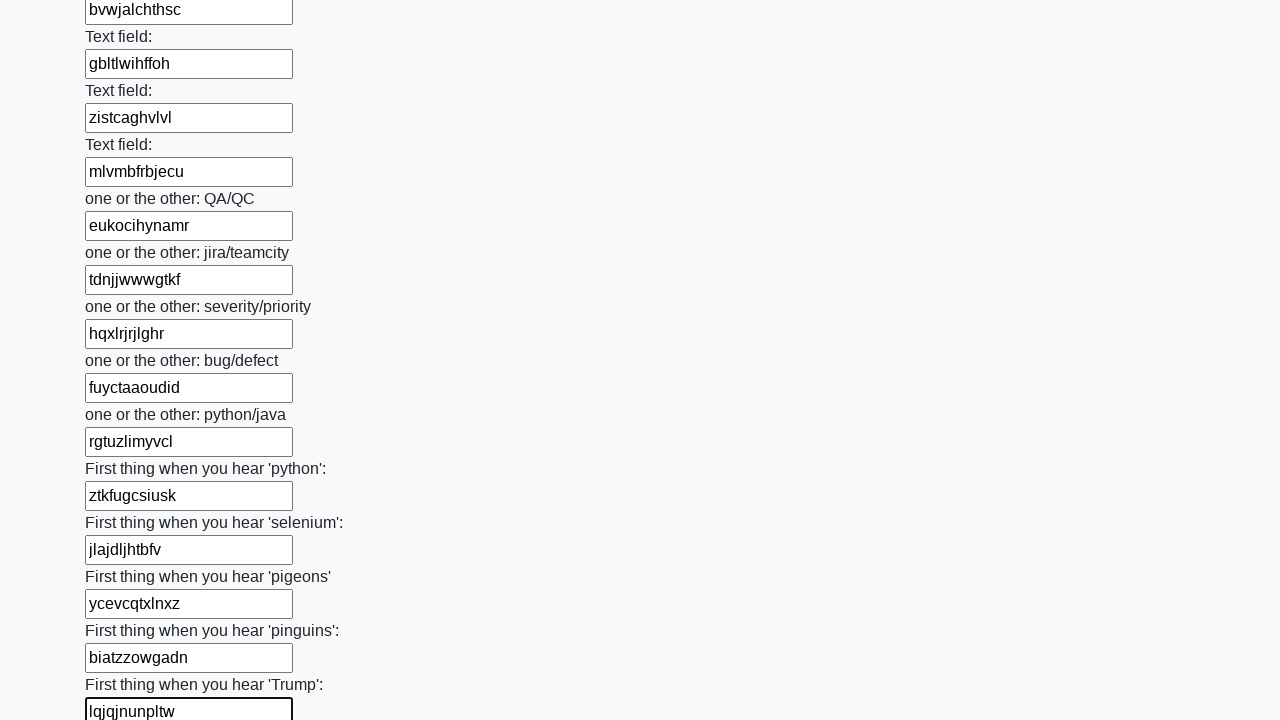

Filled input field 98/100 with random text on input[type='text'] >> nth=97
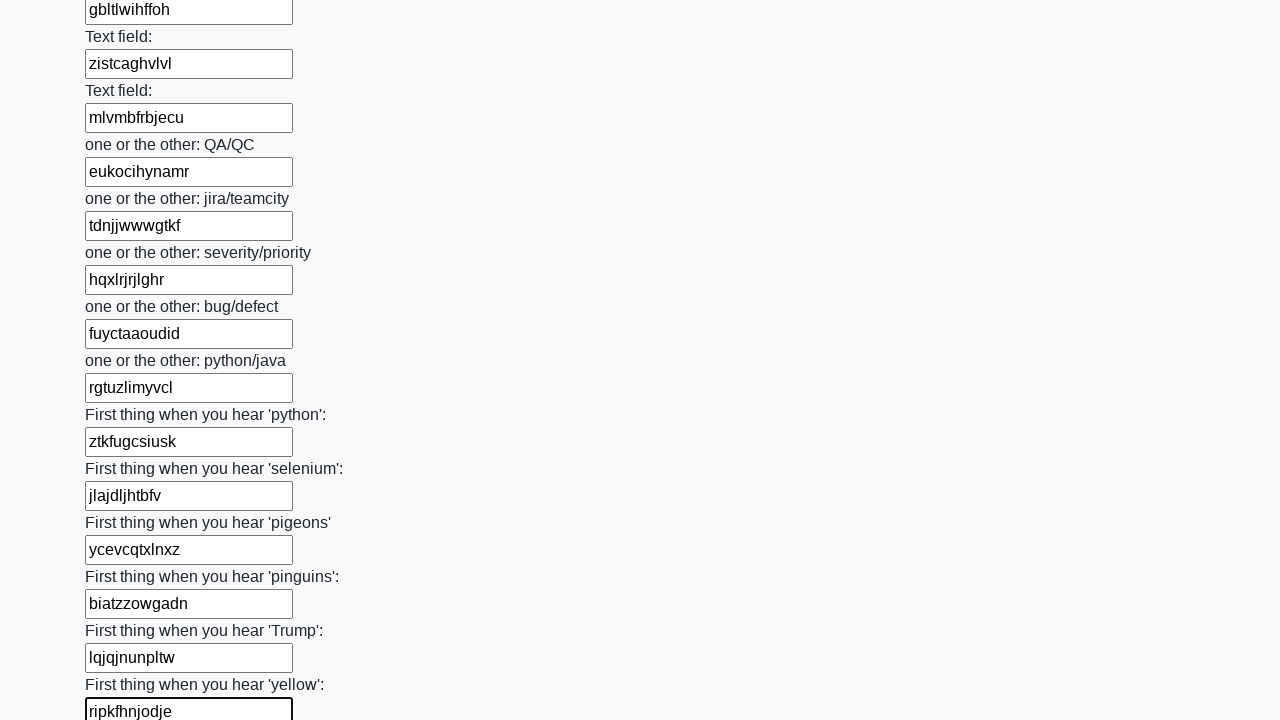

Filled input field 99/100 with random text on input[type='text'] >> nth=98
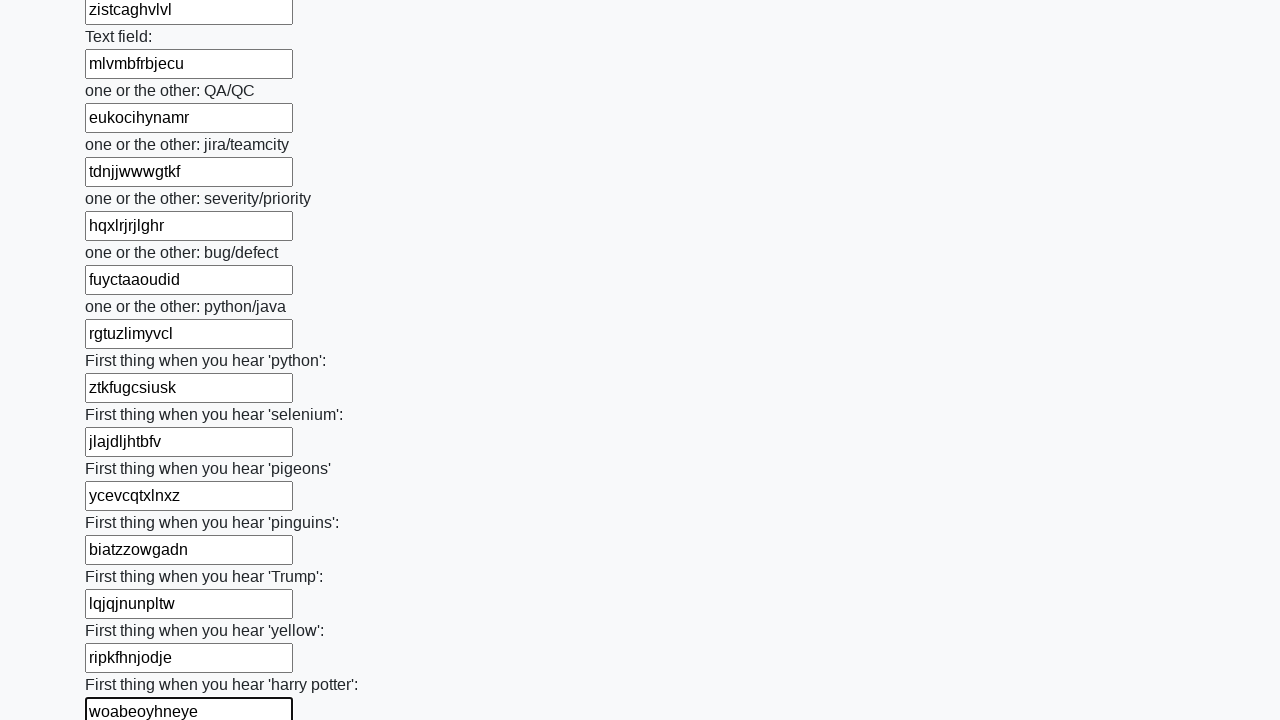

Filled input field 100/100 with random text on input[type='text'] >> nth=99
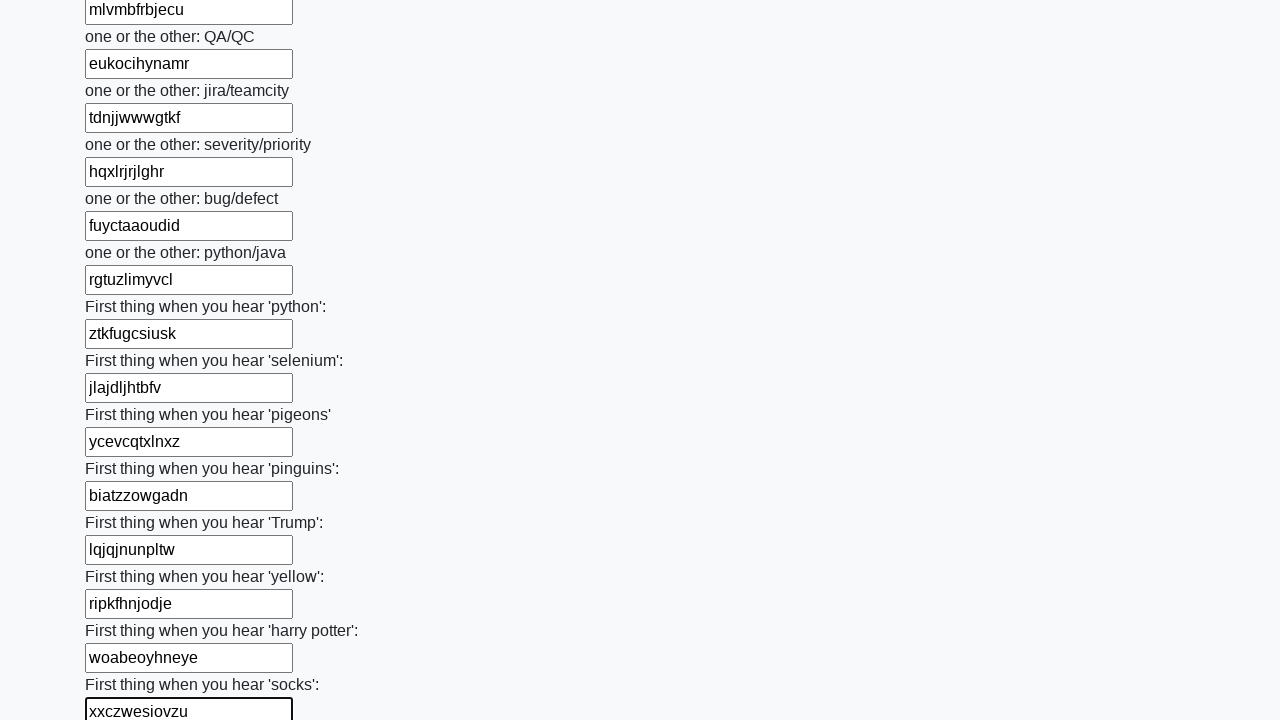

Clicked the form submit button at (123, 611) on button.btn
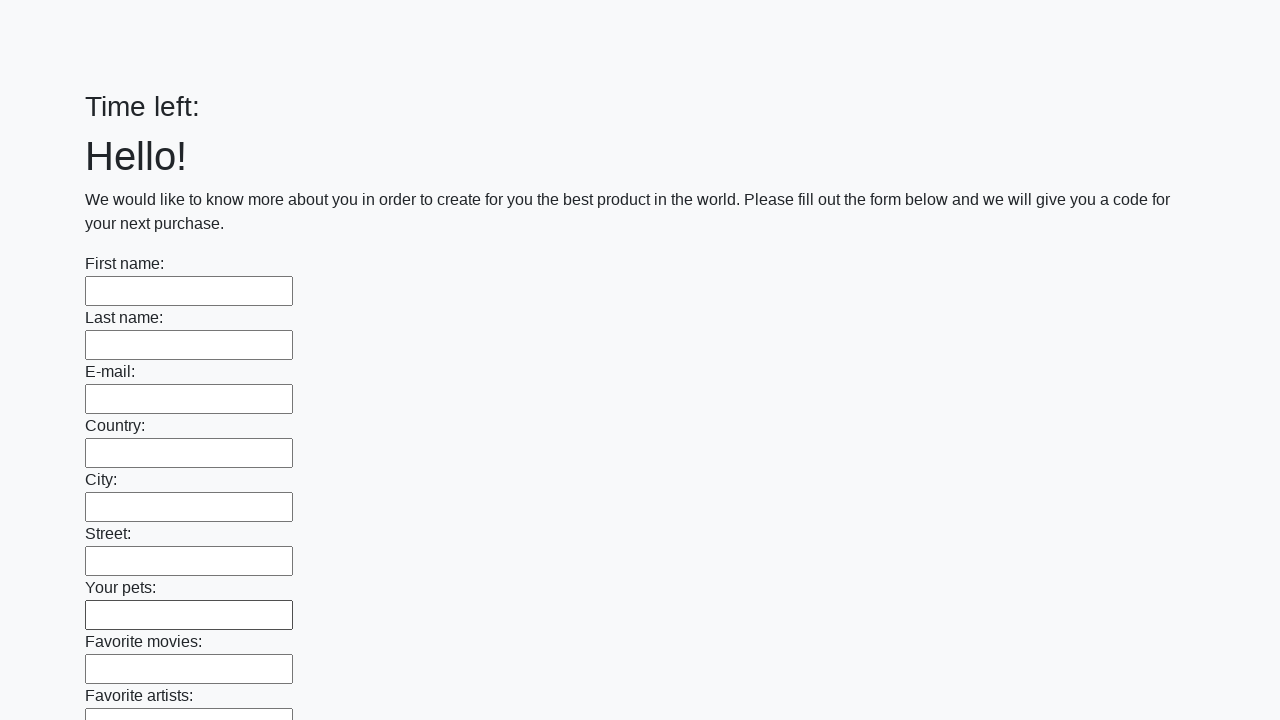

Set up dialog handler to accept alerts
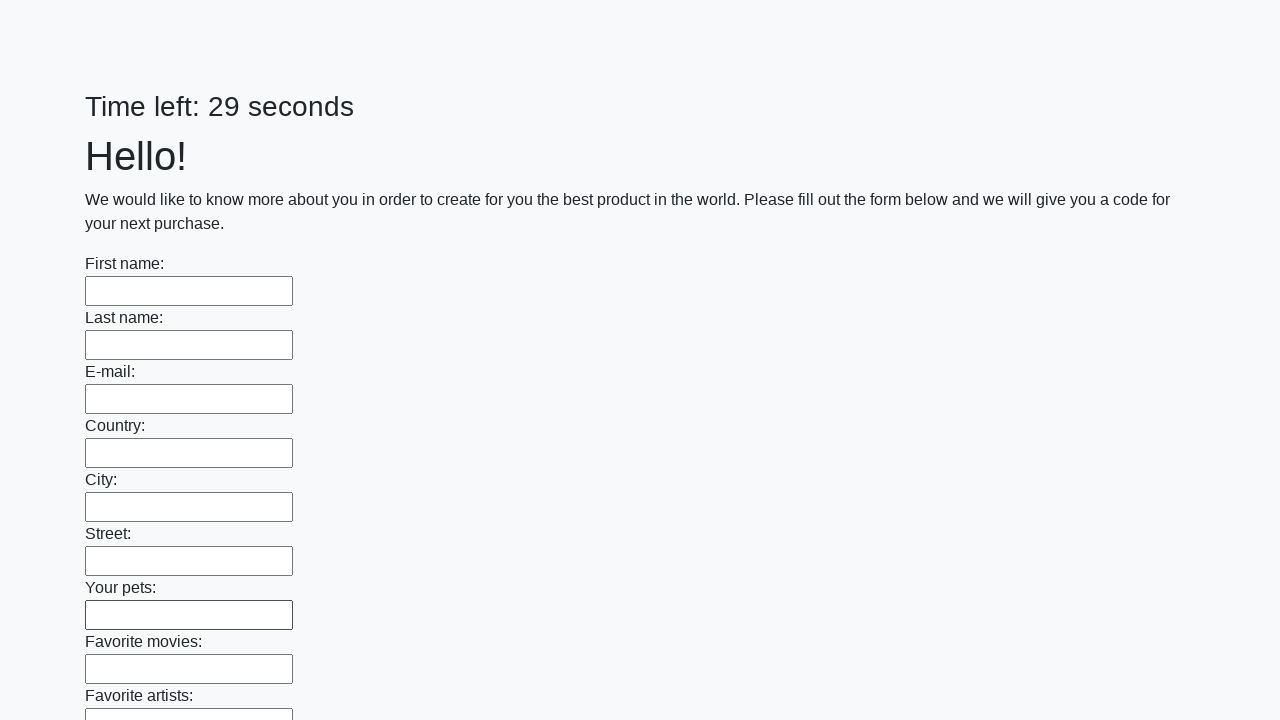

Waited 1000ms for form submission to complete
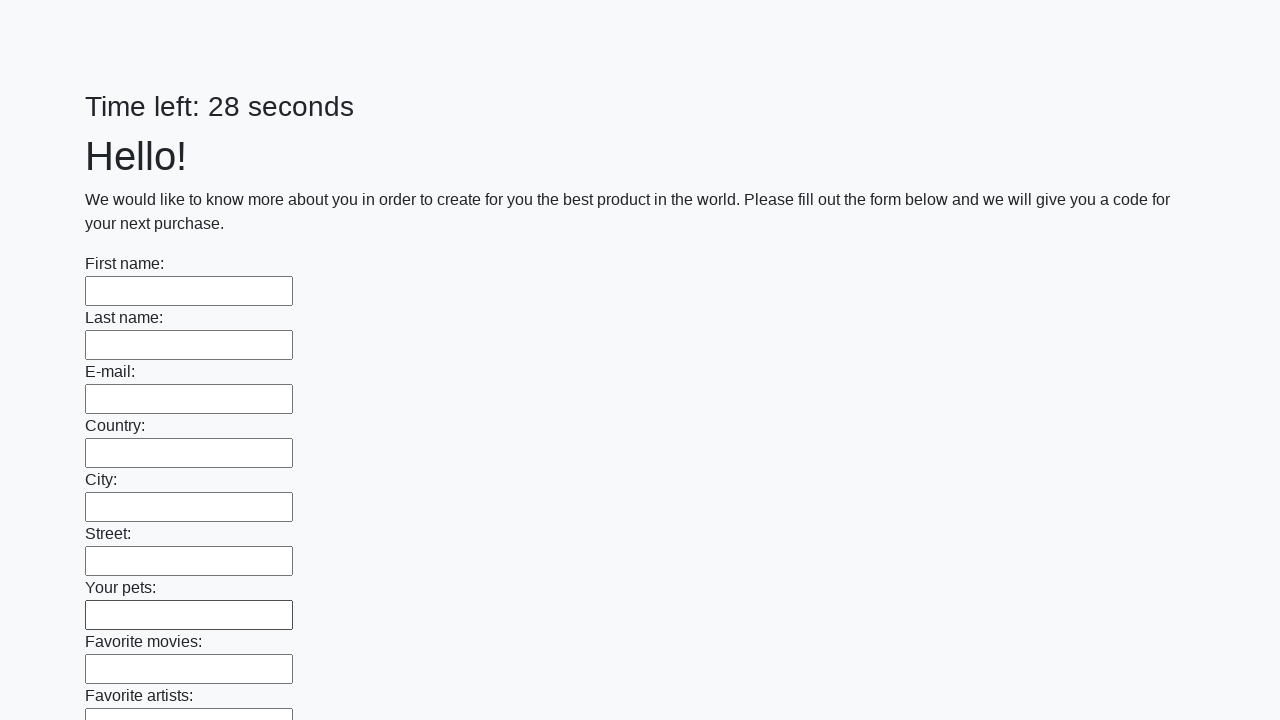

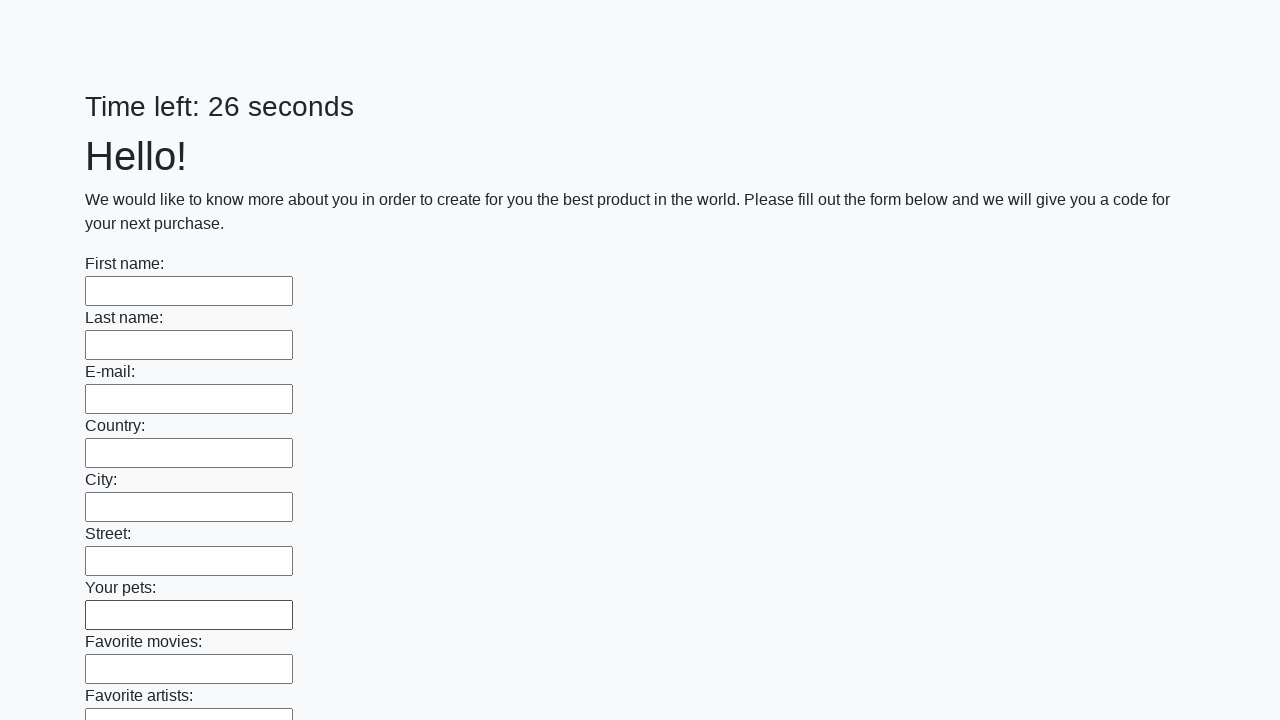